Tests loading all product reviews on an Olive Young product page by repeatedly clicking the "More" button until all reviews are loaded.

Starting URL: https://global.oliveyoung.com/product/detail?prdtNo=GA220414400&dataSource=top_orders

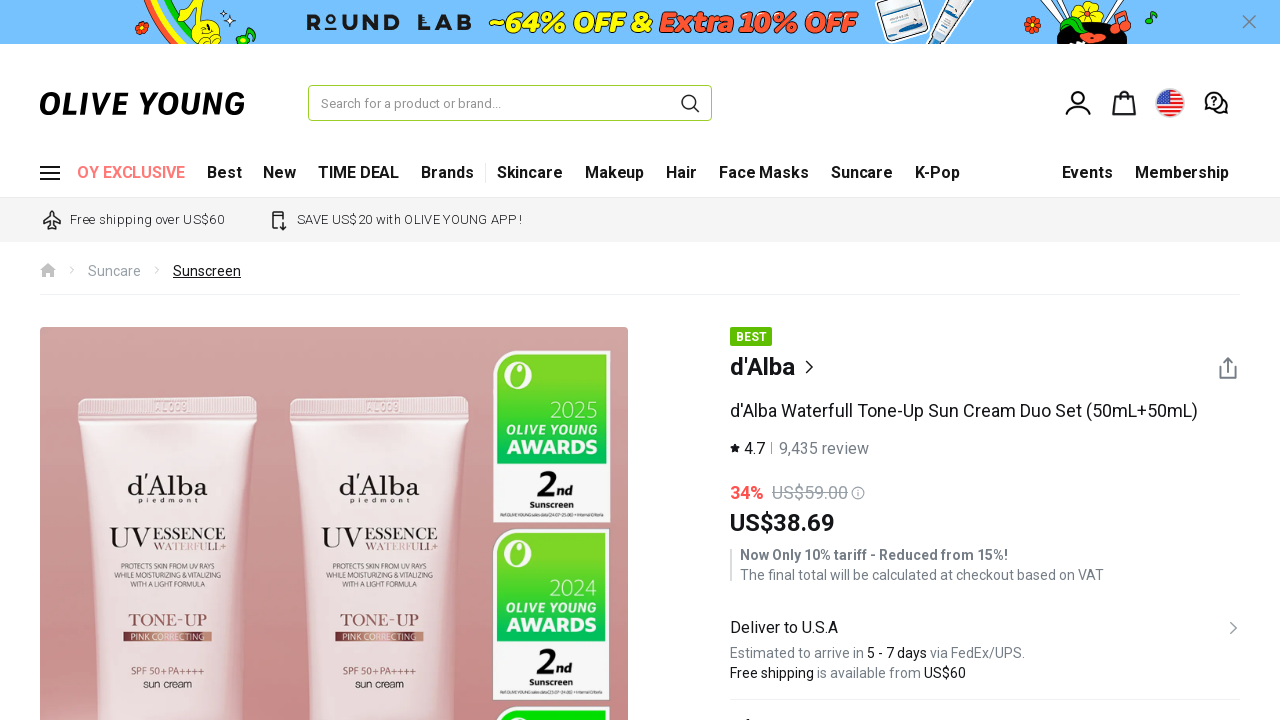

Waited for page to reach networkidle state
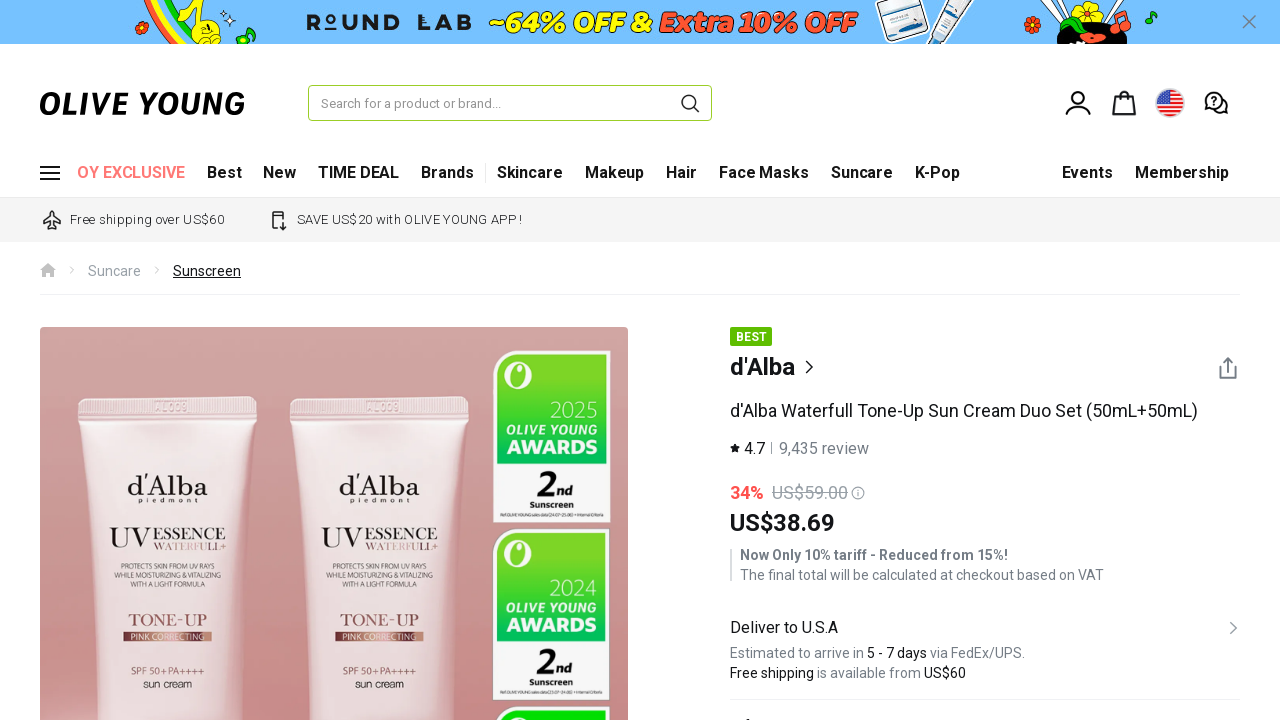

Located the review 'More' button
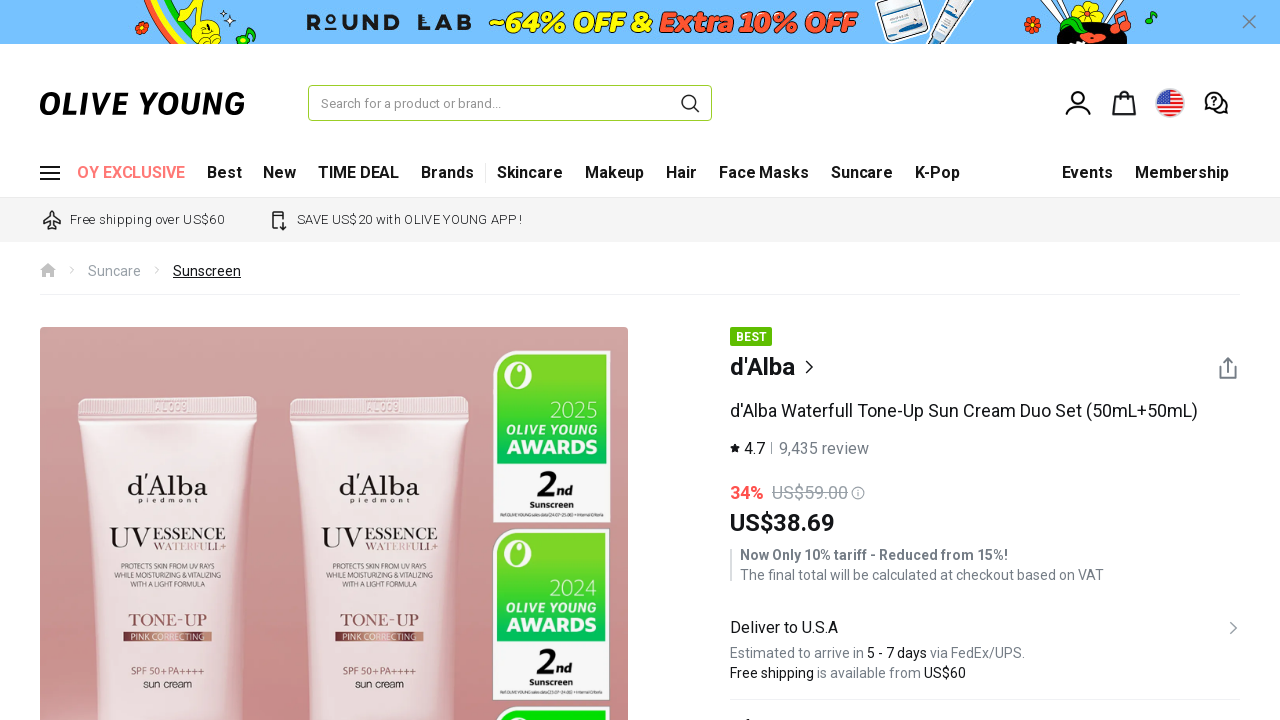

Clicked 'More' button (click #1) at (830, 309) on .review-list-more-btn
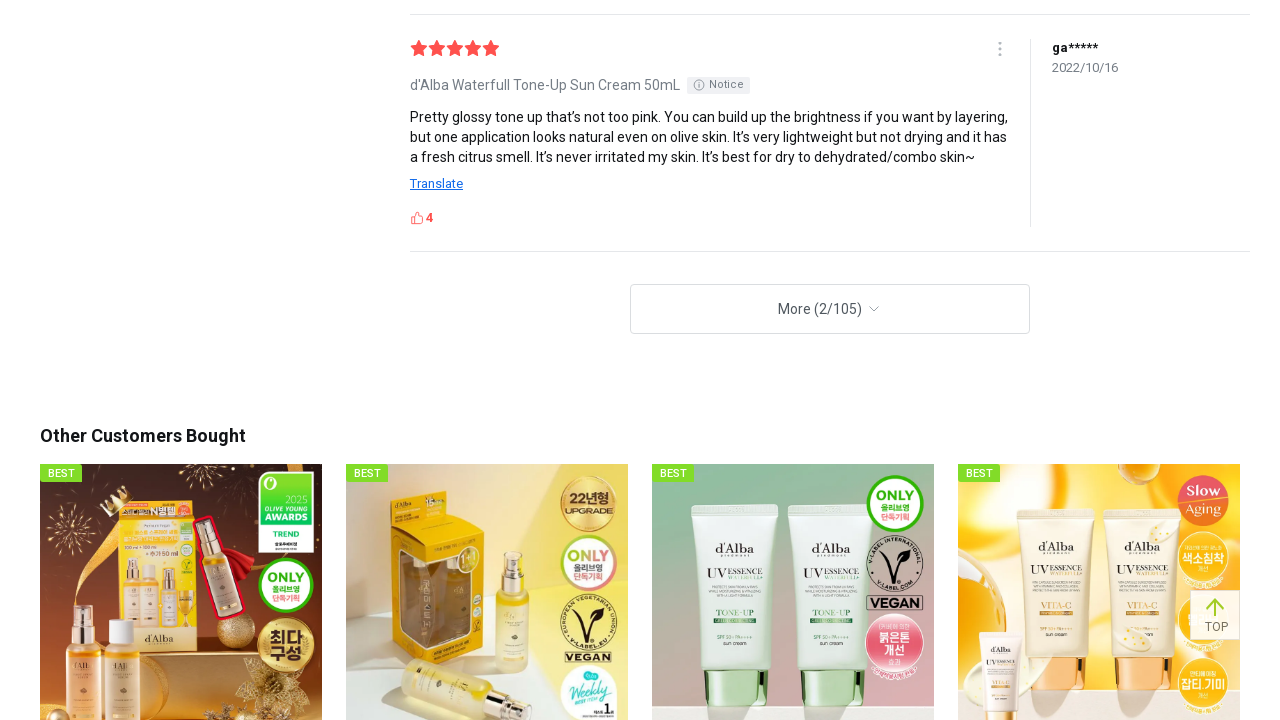

Waited 2 seconds for new reviews to load
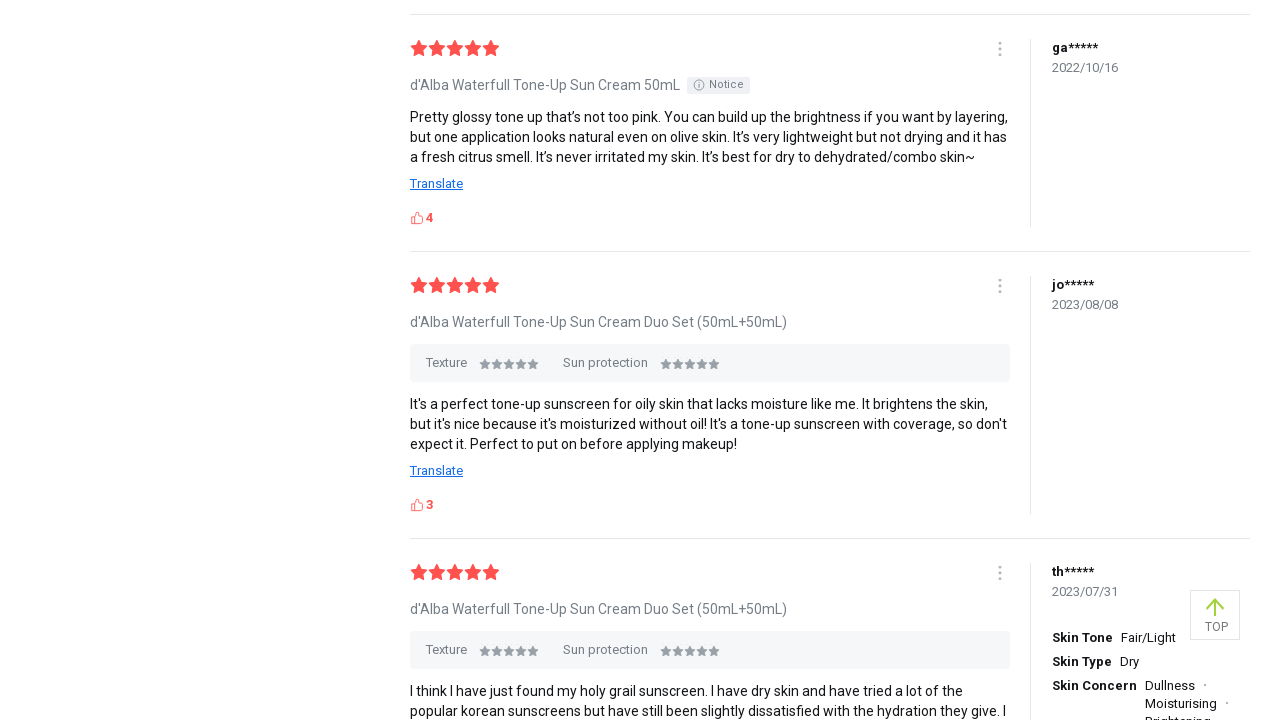

Loaded 20 reviews after 1 clicks
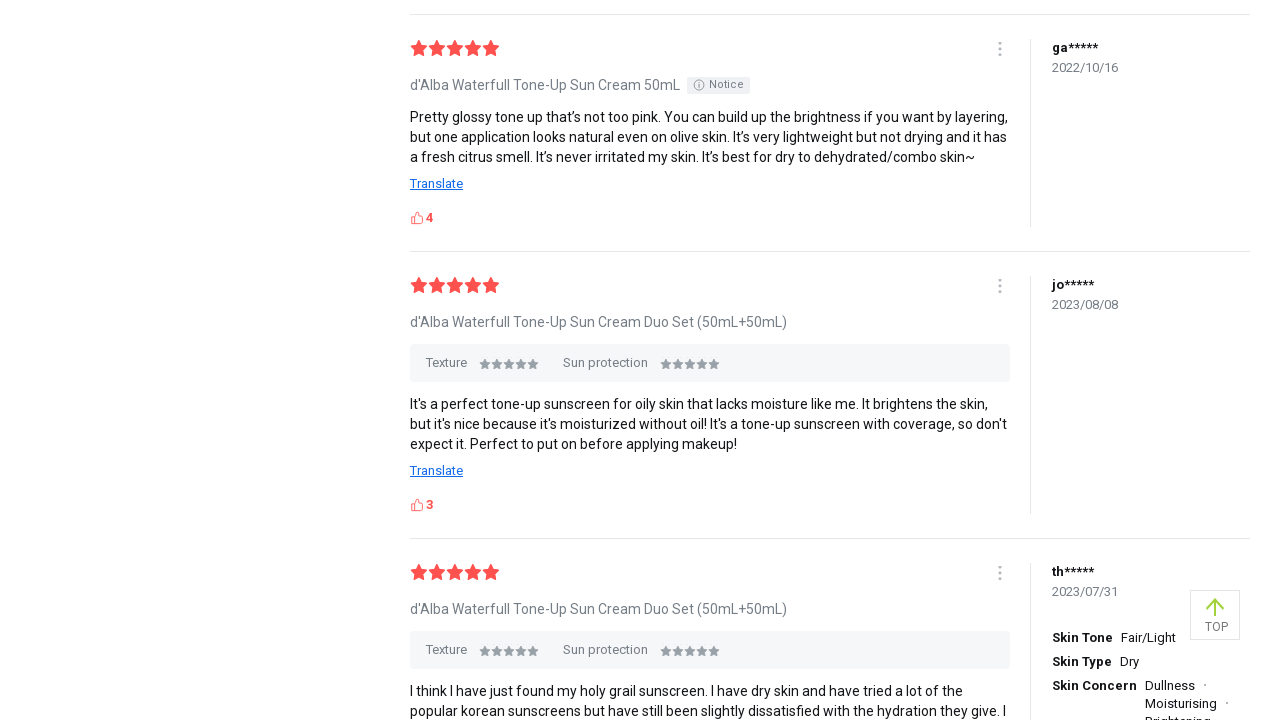

Located the review 'More' button
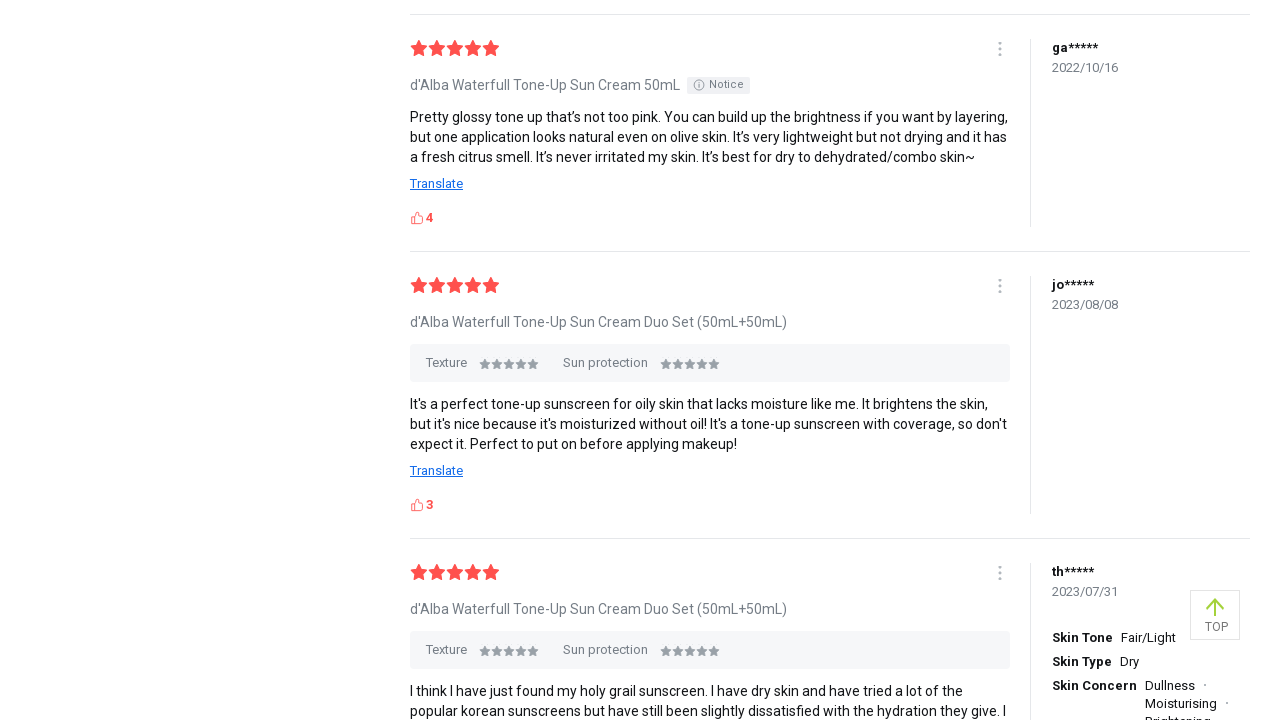

Clicked 'More' button (click #2) at (830, 309) on .review-list-more-btn
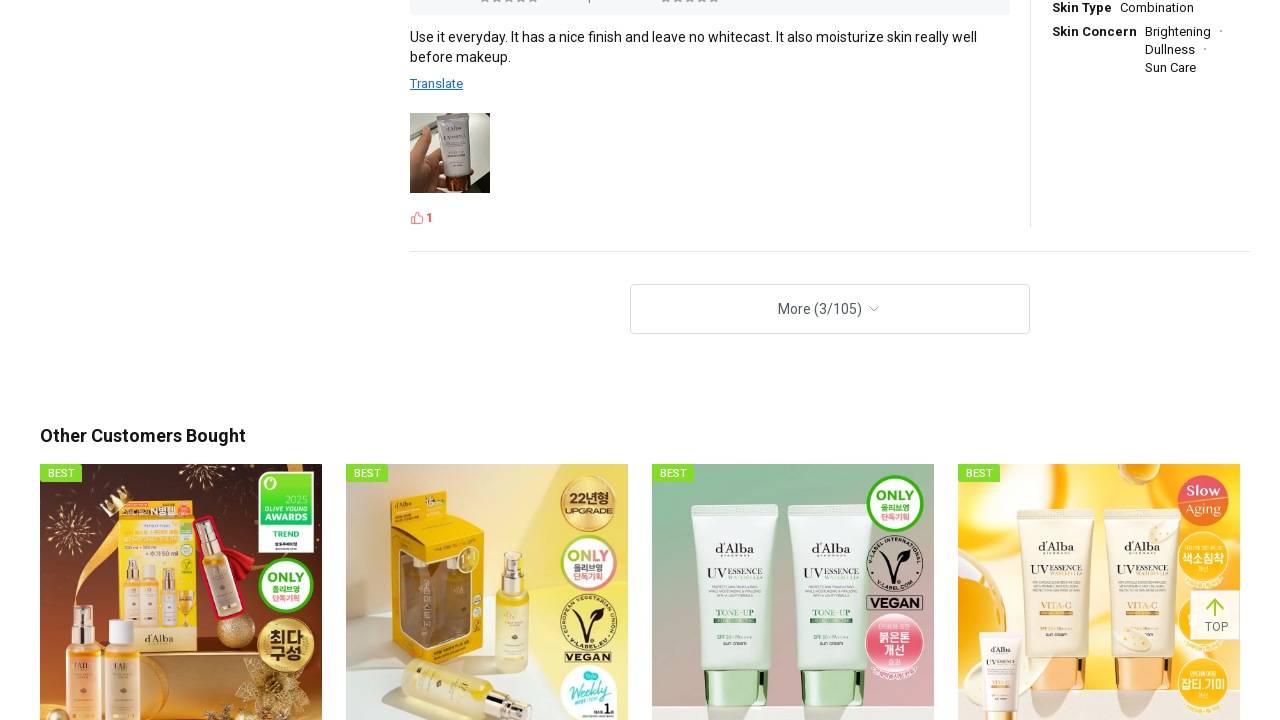

Waited 2 seconds for new reviews to load
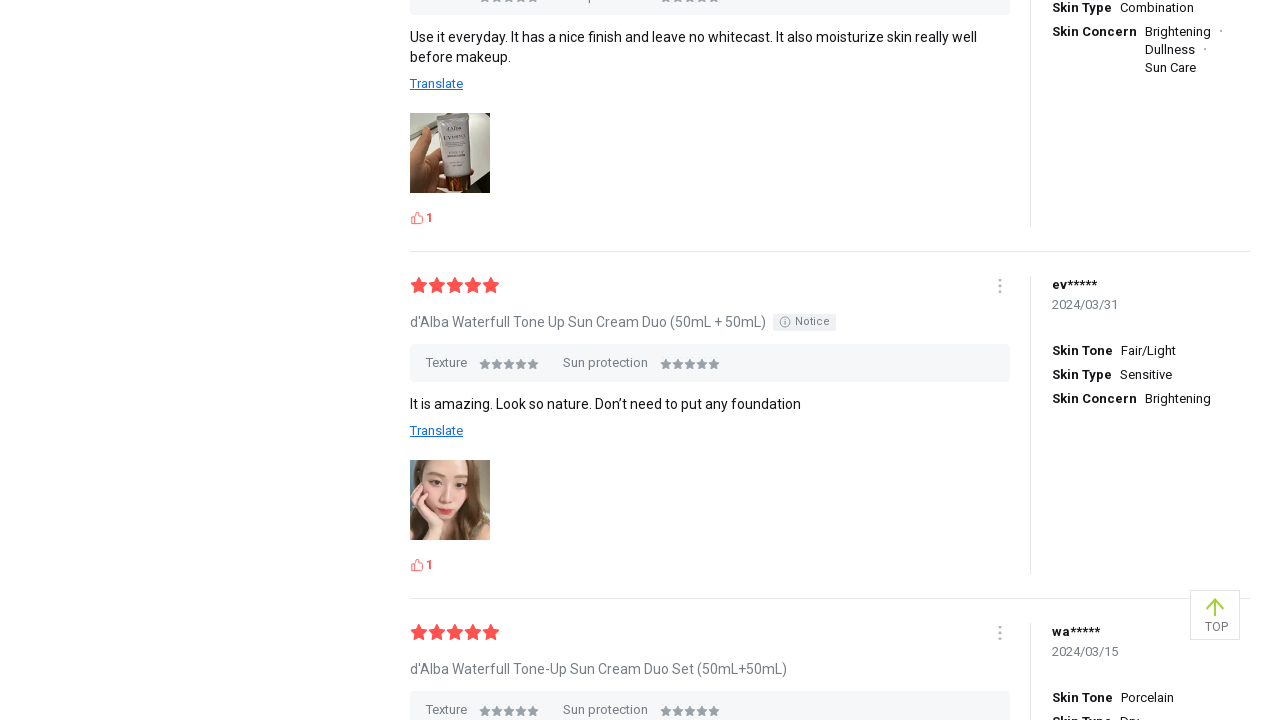

Loaded 30 reviews after 2 clicks
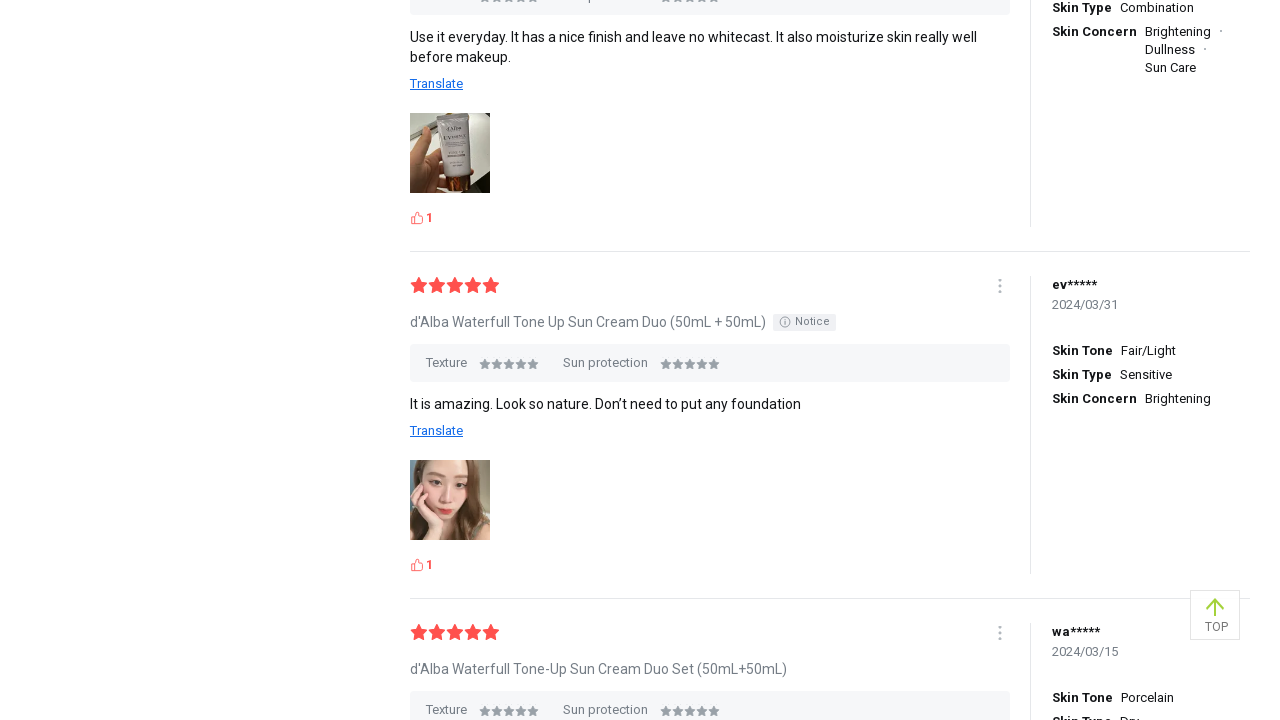

Located the review 'More' button
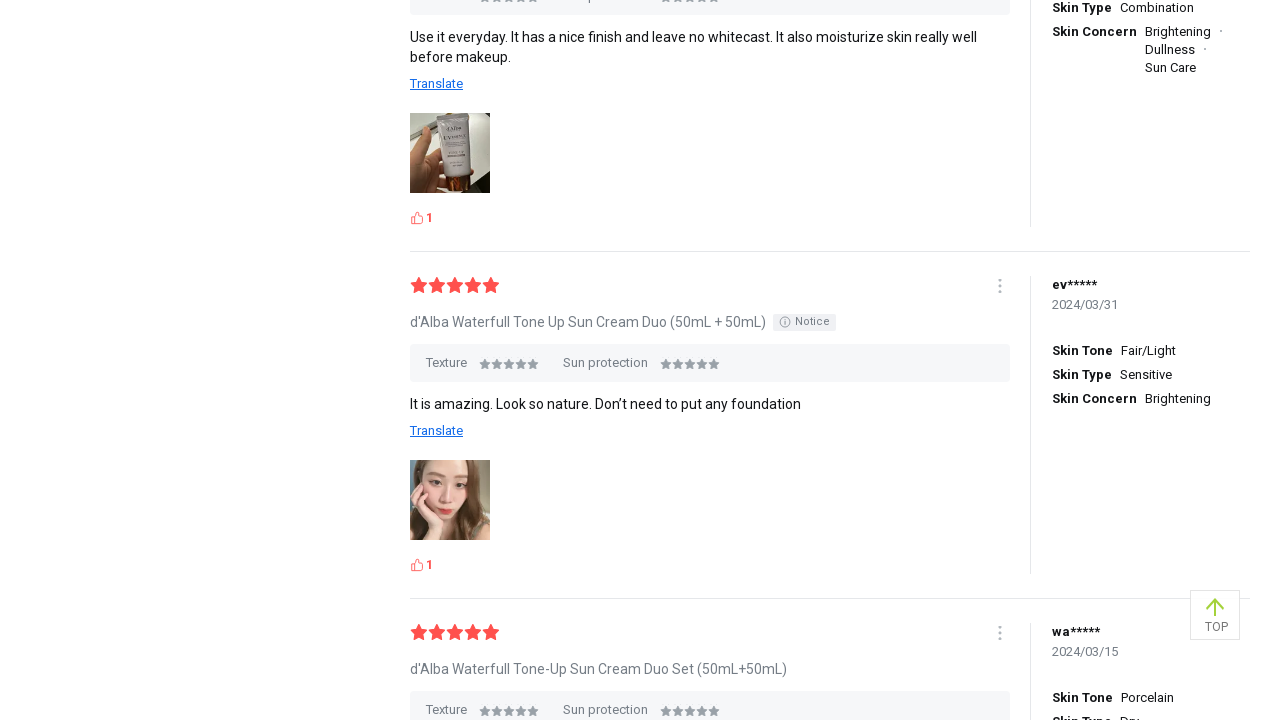

Clicked 'More' button (click #3) at (830, 309) on .review-list-more-btn
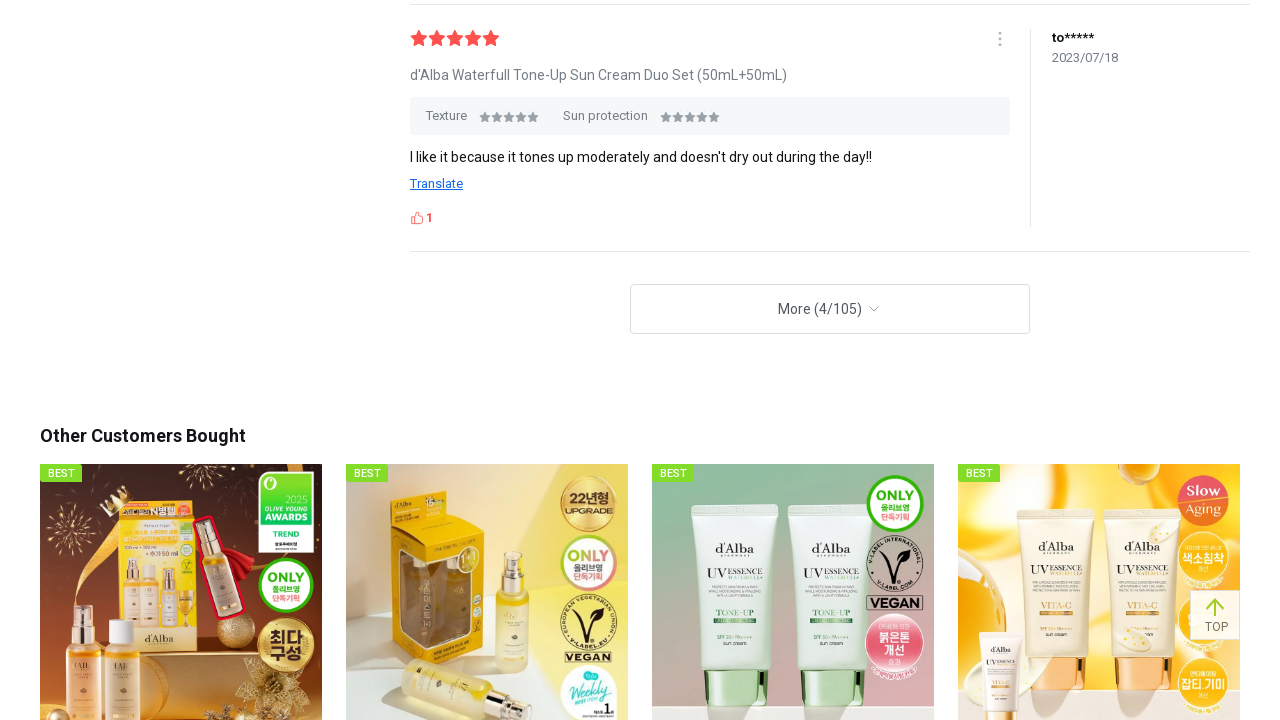

Waited 2 seconds for new reviews to load
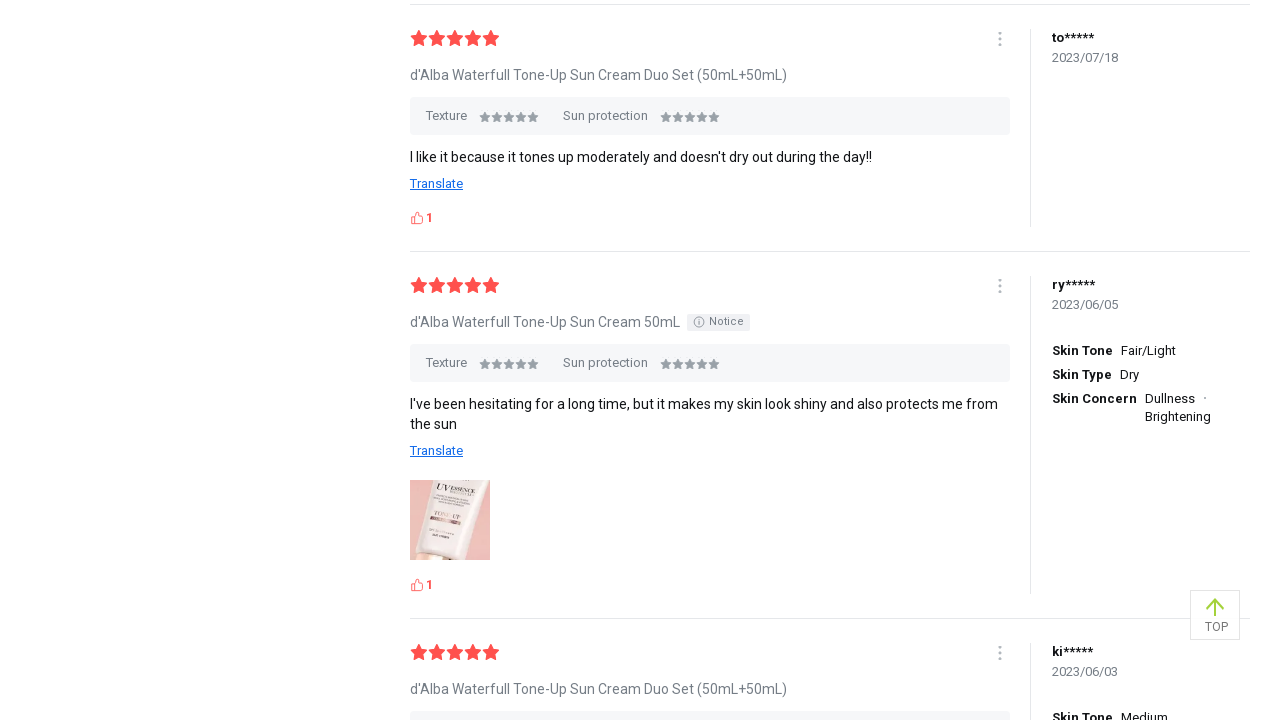

Loaded 40 reviews after 3 clicks
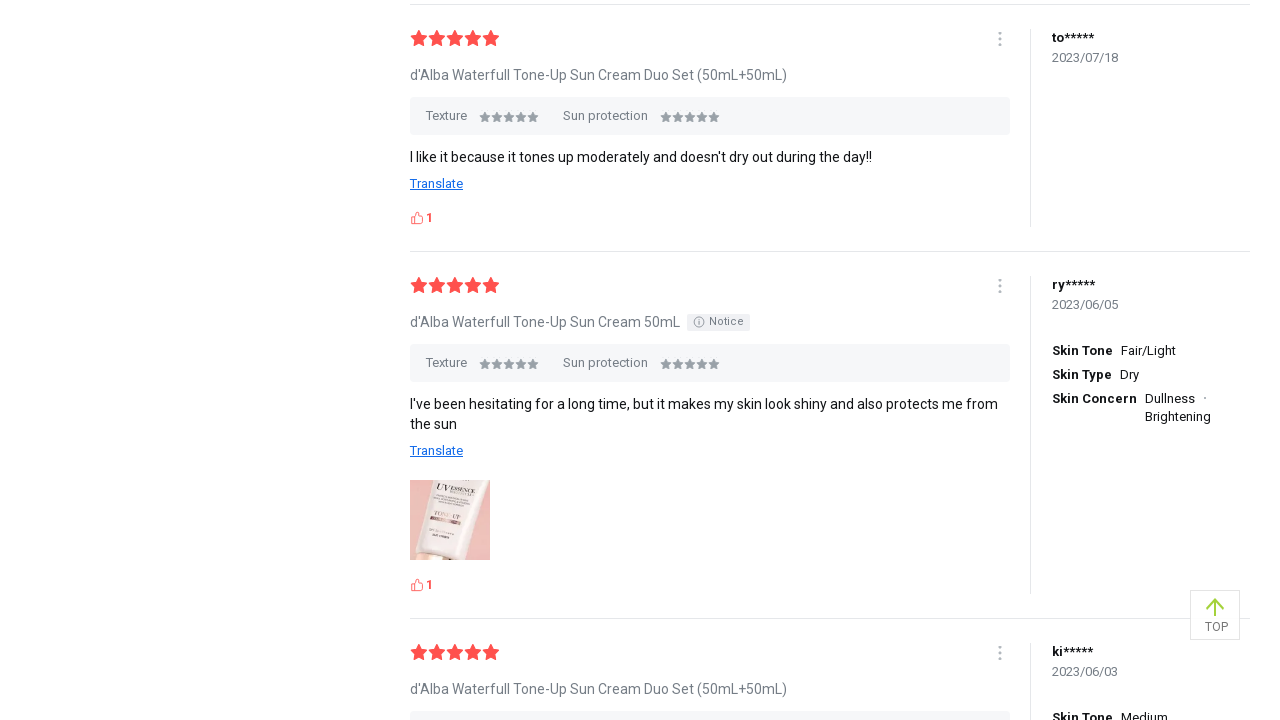

Located the review 'More' button
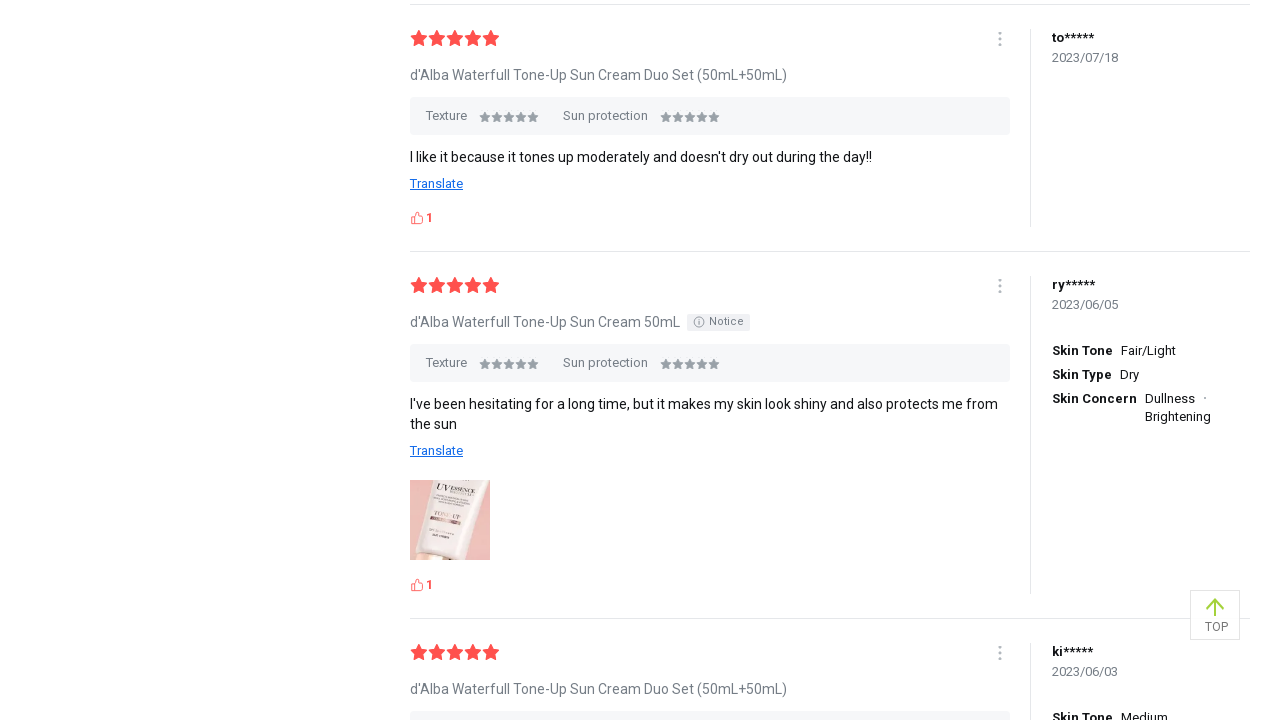

Clicked 'More' button (click #4) at (830, 309) on .review-list-more-btn
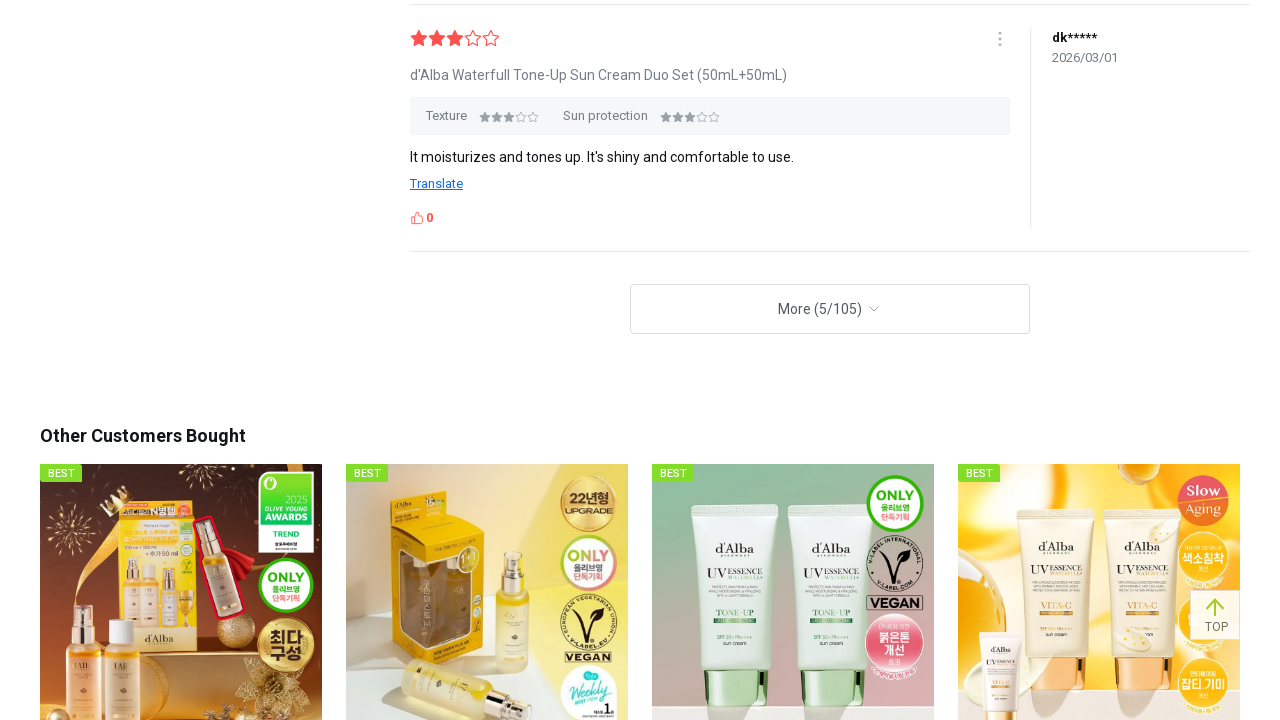

Waited 2 seconds for new reviews to load
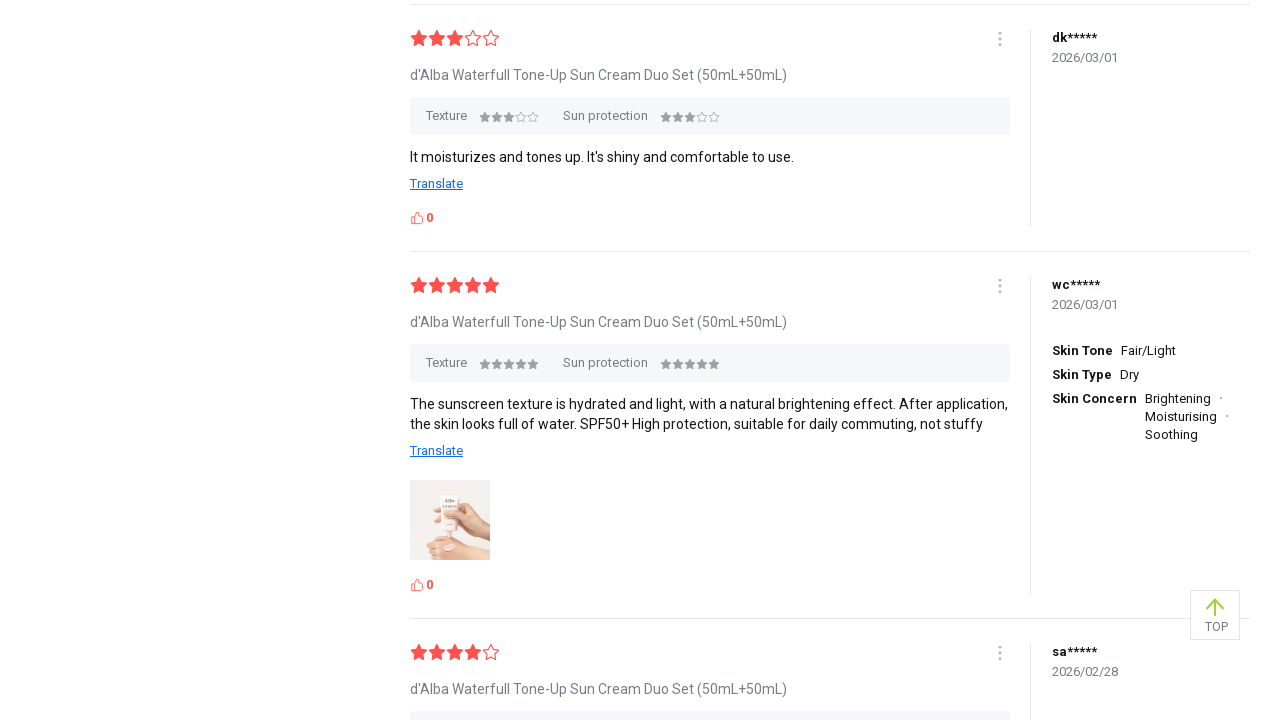

Loaded 50 reviews after 4 clicks
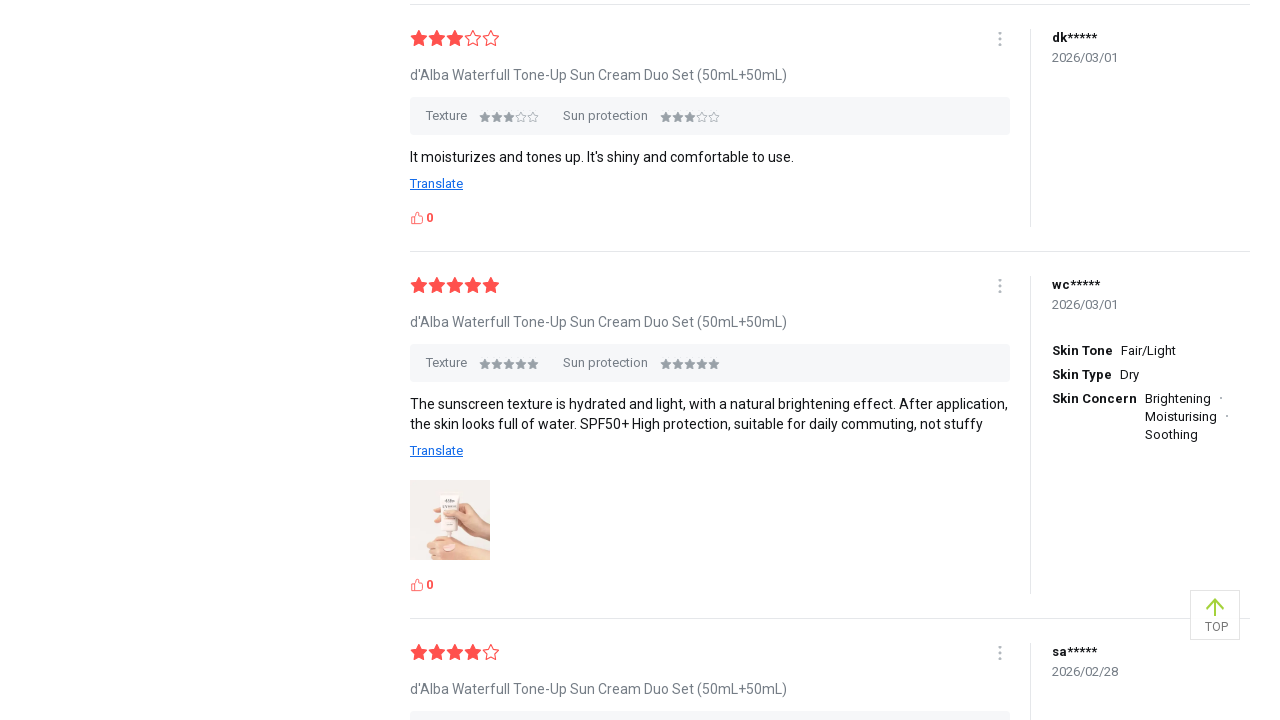

Located the review 'More' button
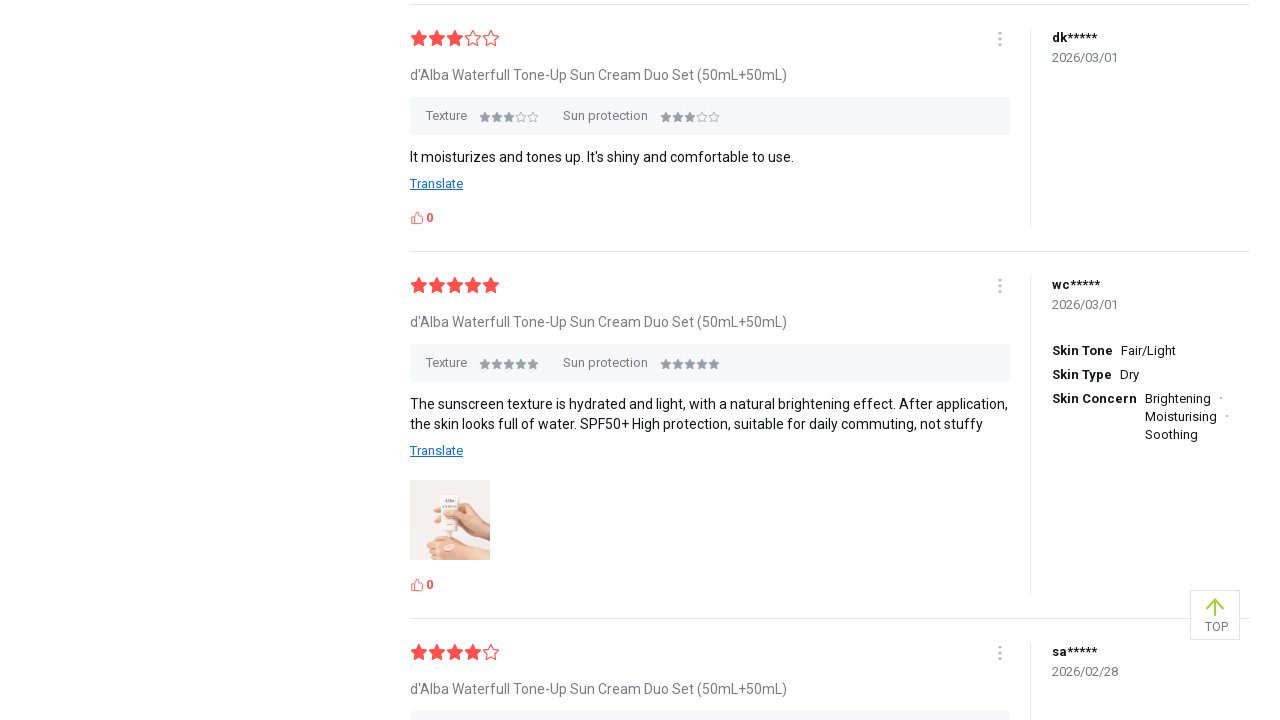

Clicked 'More' button (click #5) at (830, 309) on .review-list-more-btn
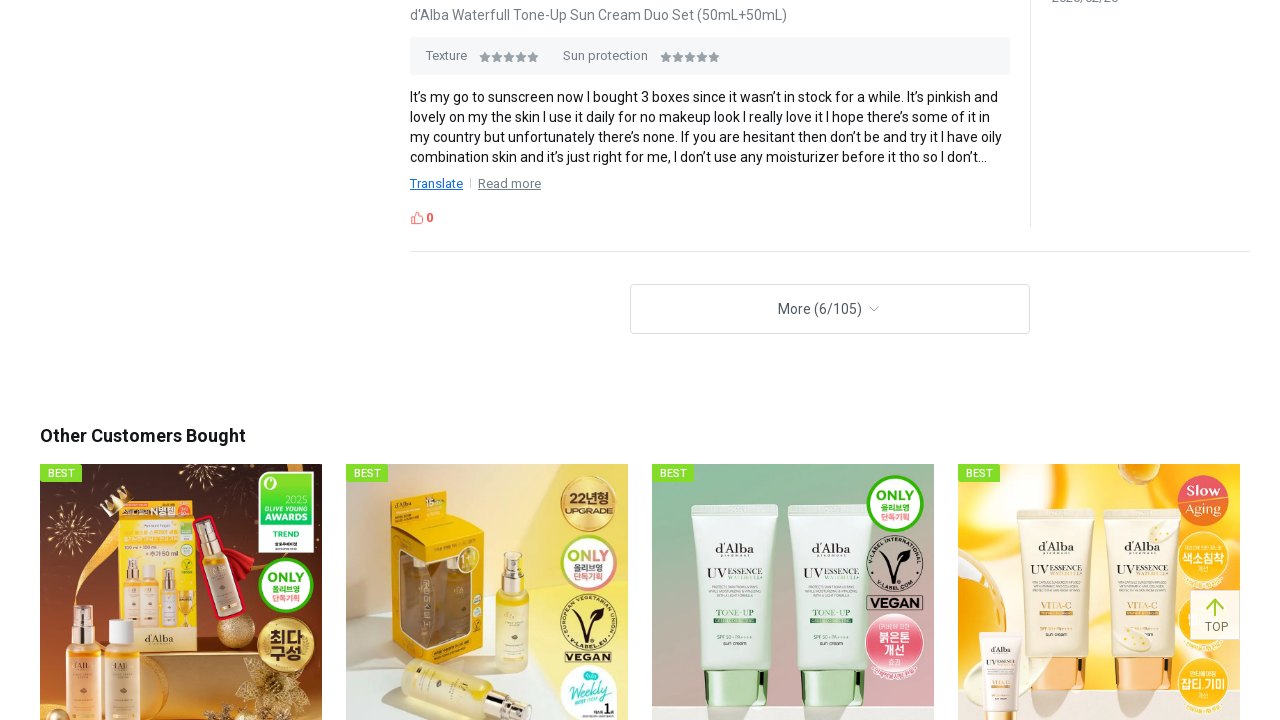

Waited 2 seconds for new reviews to load
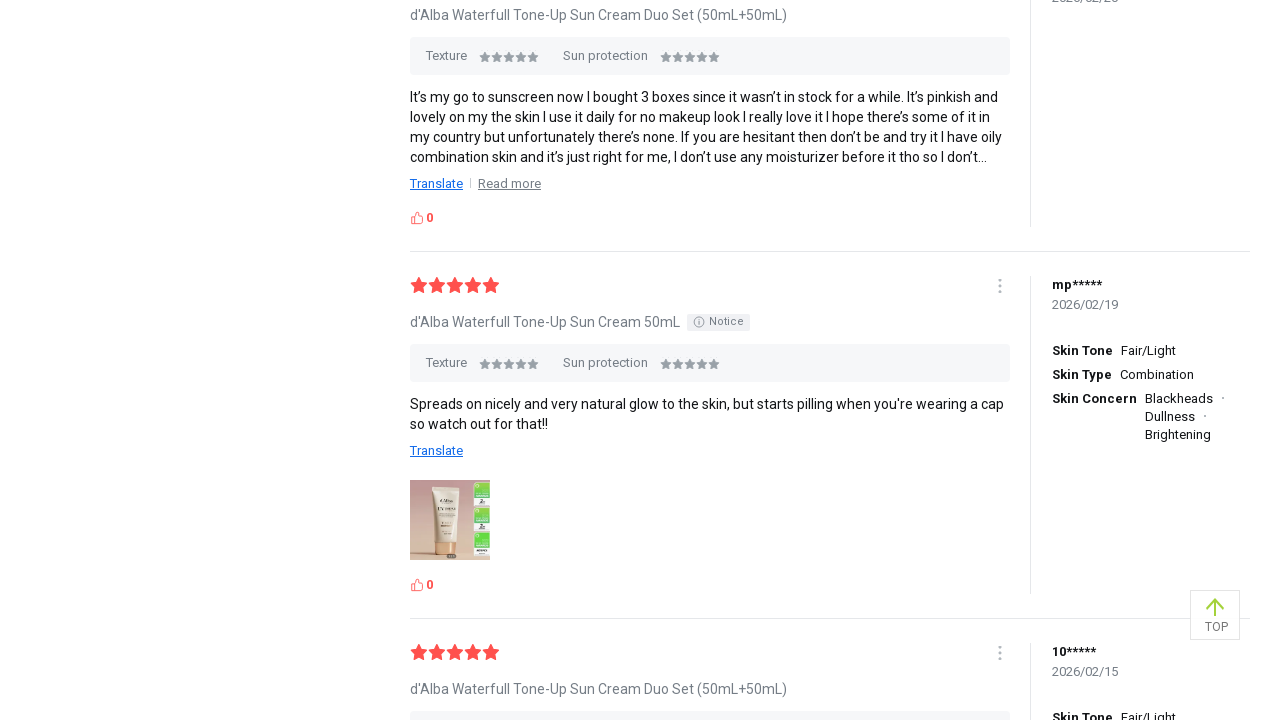

Loaded 60 reviews after 5 clicks
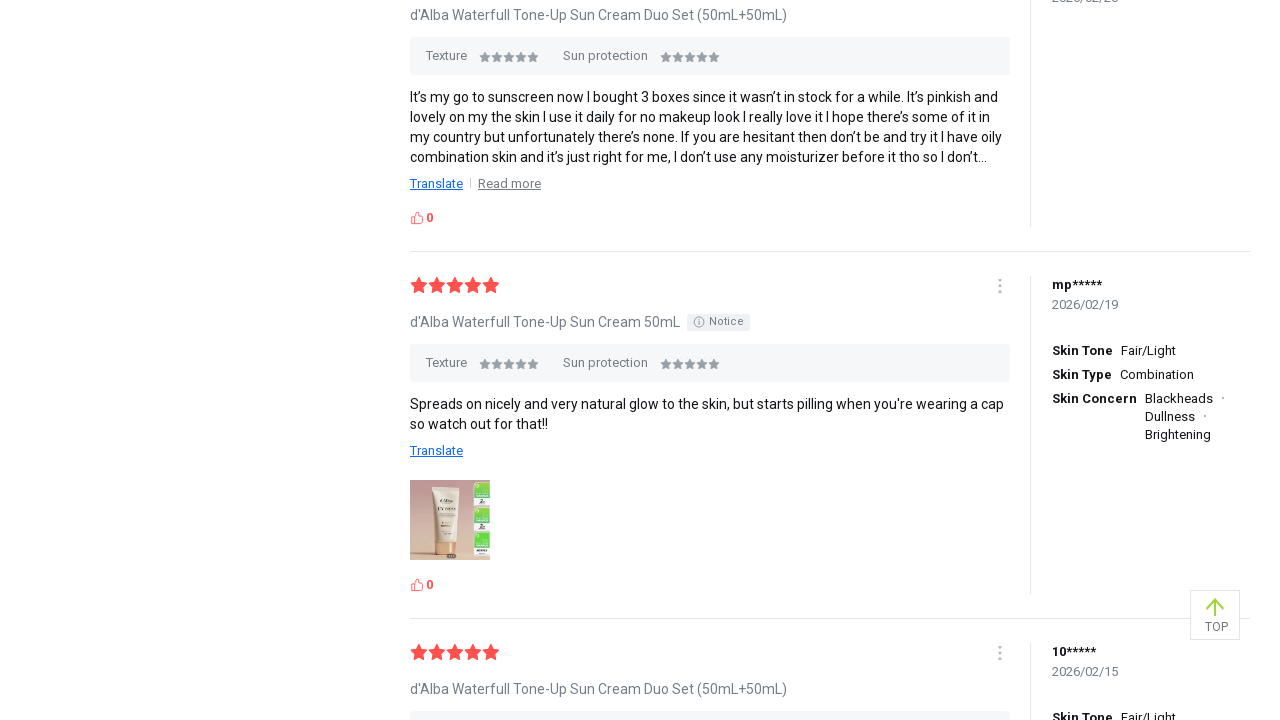

Located the review 'More' button
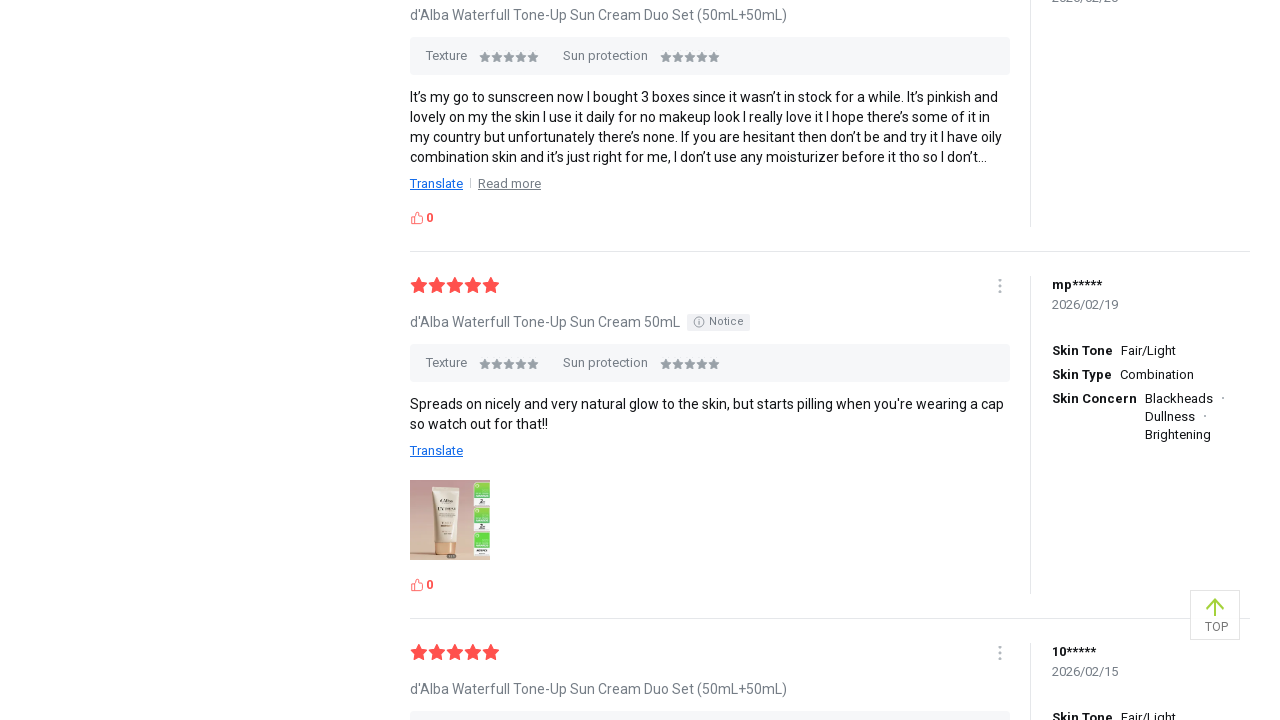

Clicked 'More' button (click #6) at (830, 309) on .review-list-more-btn
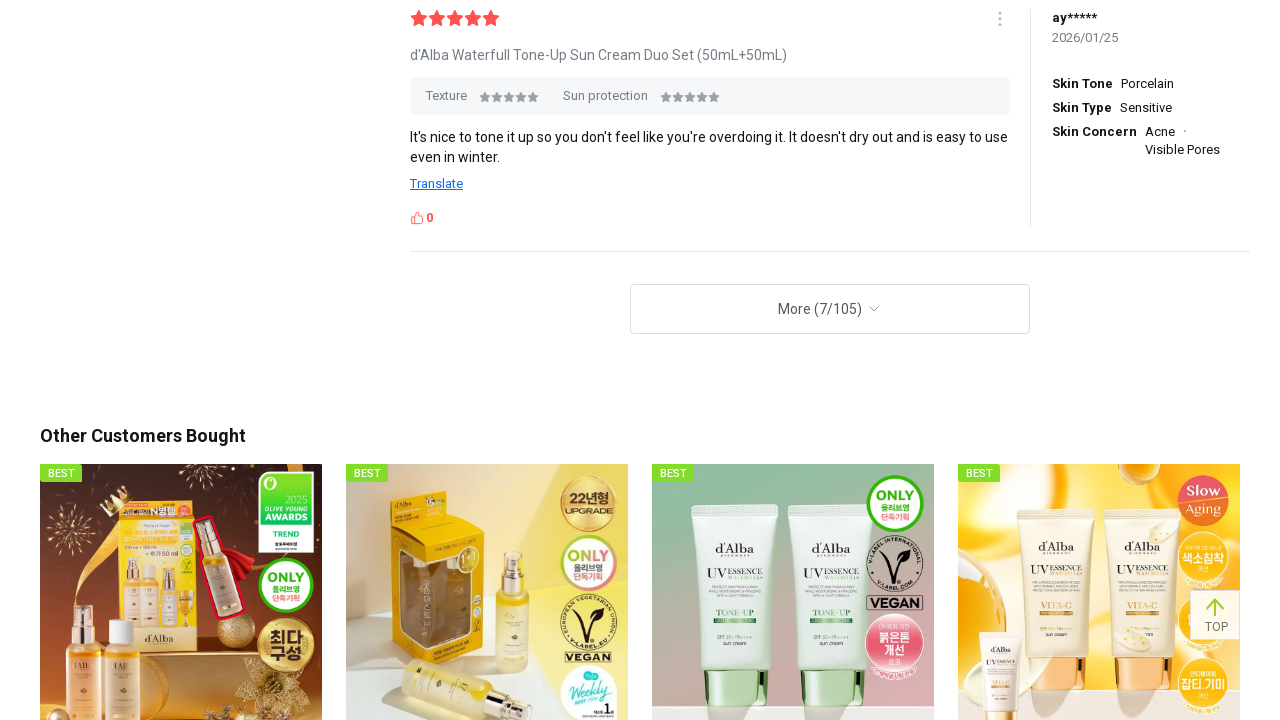

Waited 2 seconds for new reviews to load
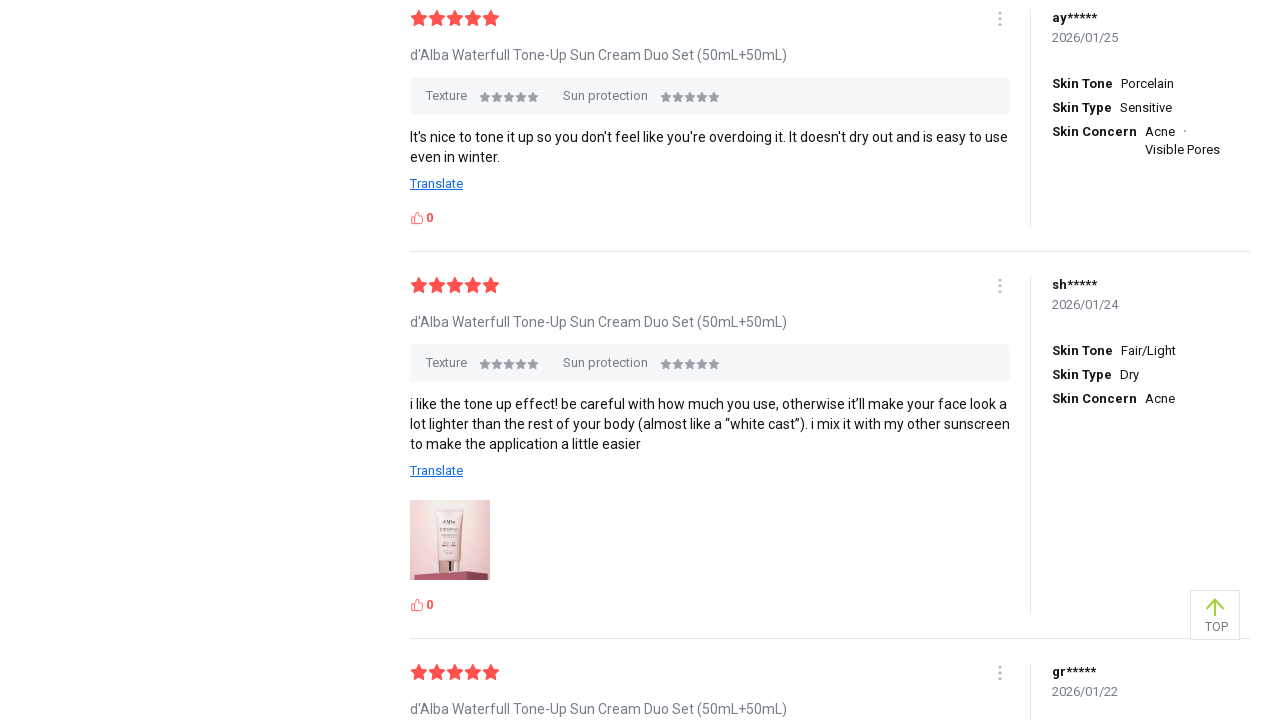

Loaded 70 reviews after 6 clicks
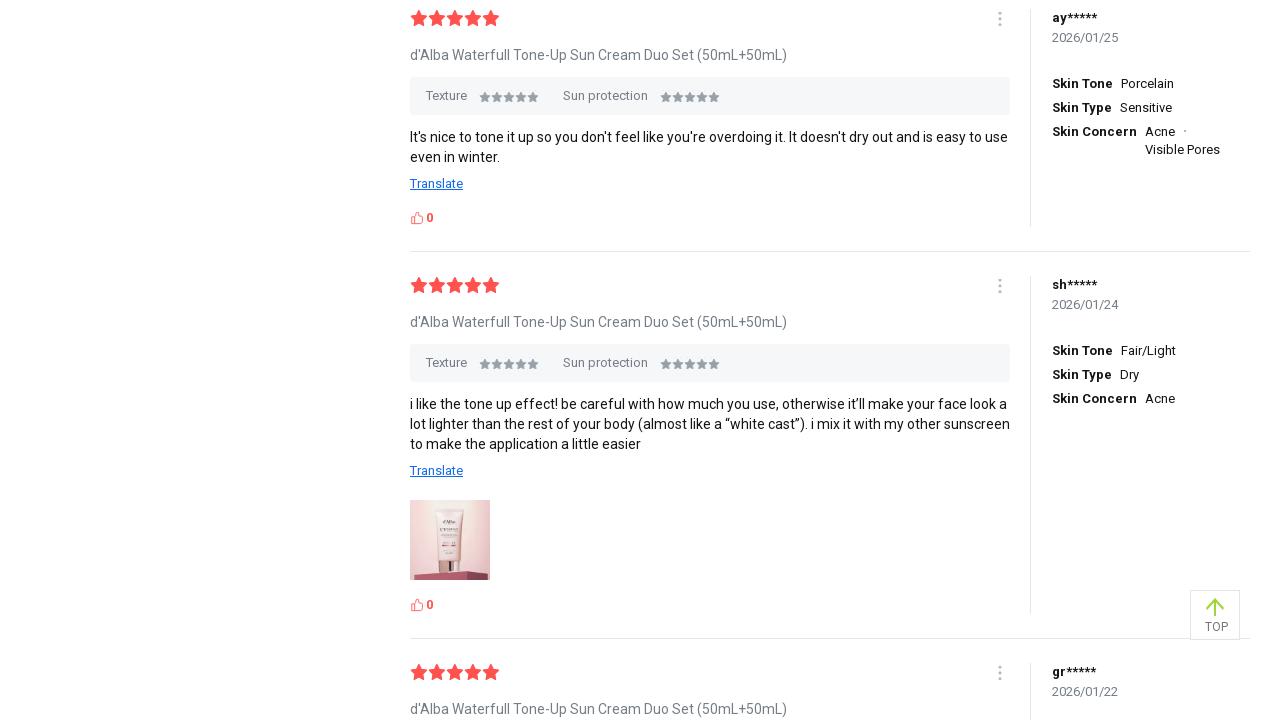

Located the review 'More' button
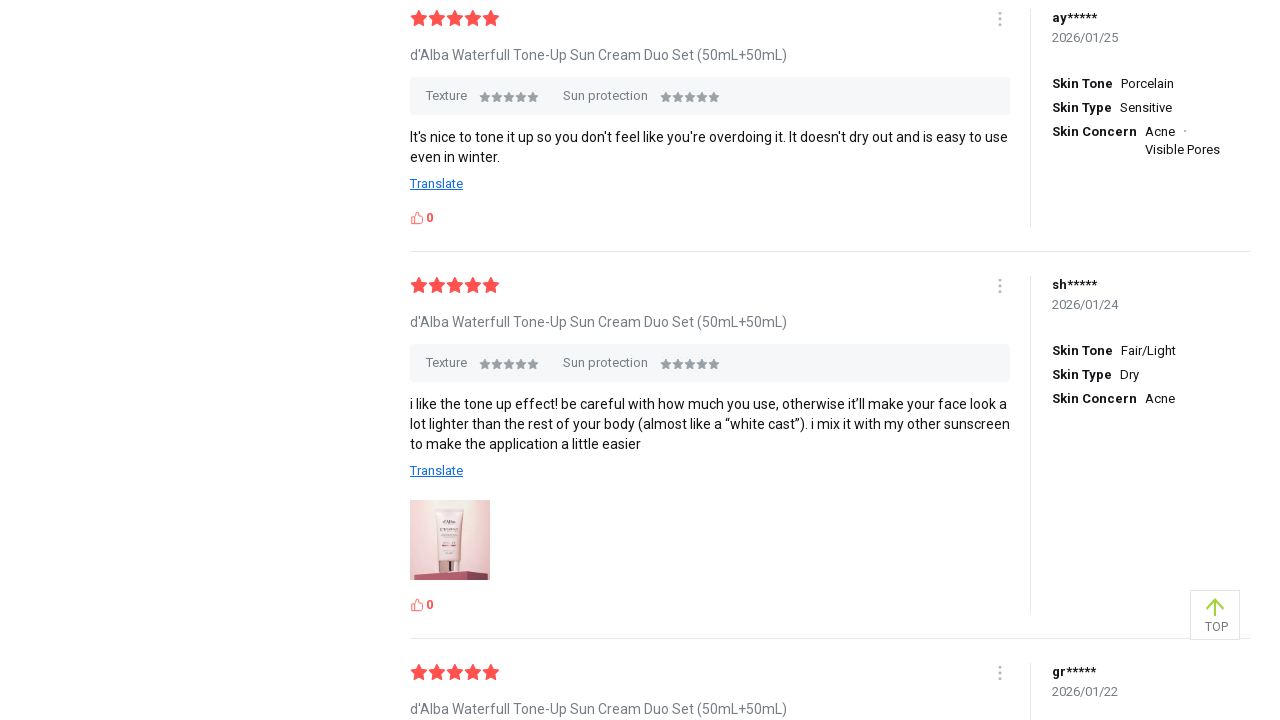

Clicked 'More' button (click #7) at (830, 309) on .review-list-more-btn
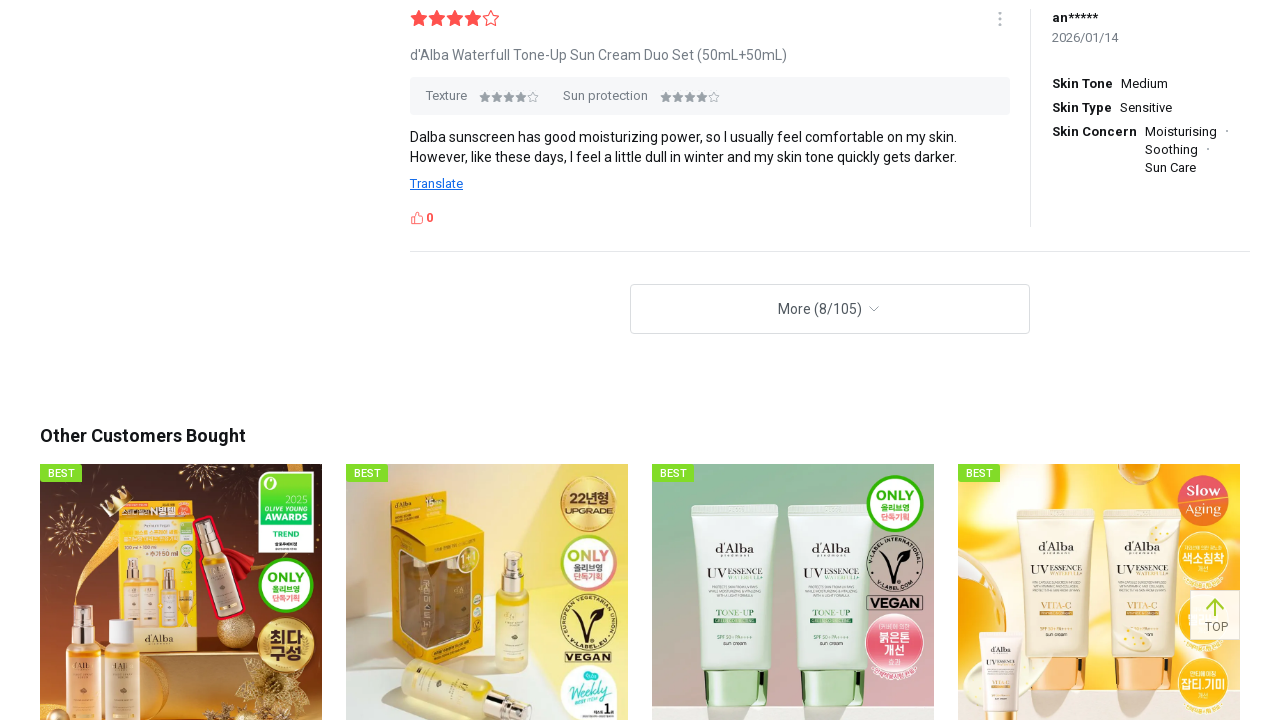

Waited 2 seconds for new reviews to load
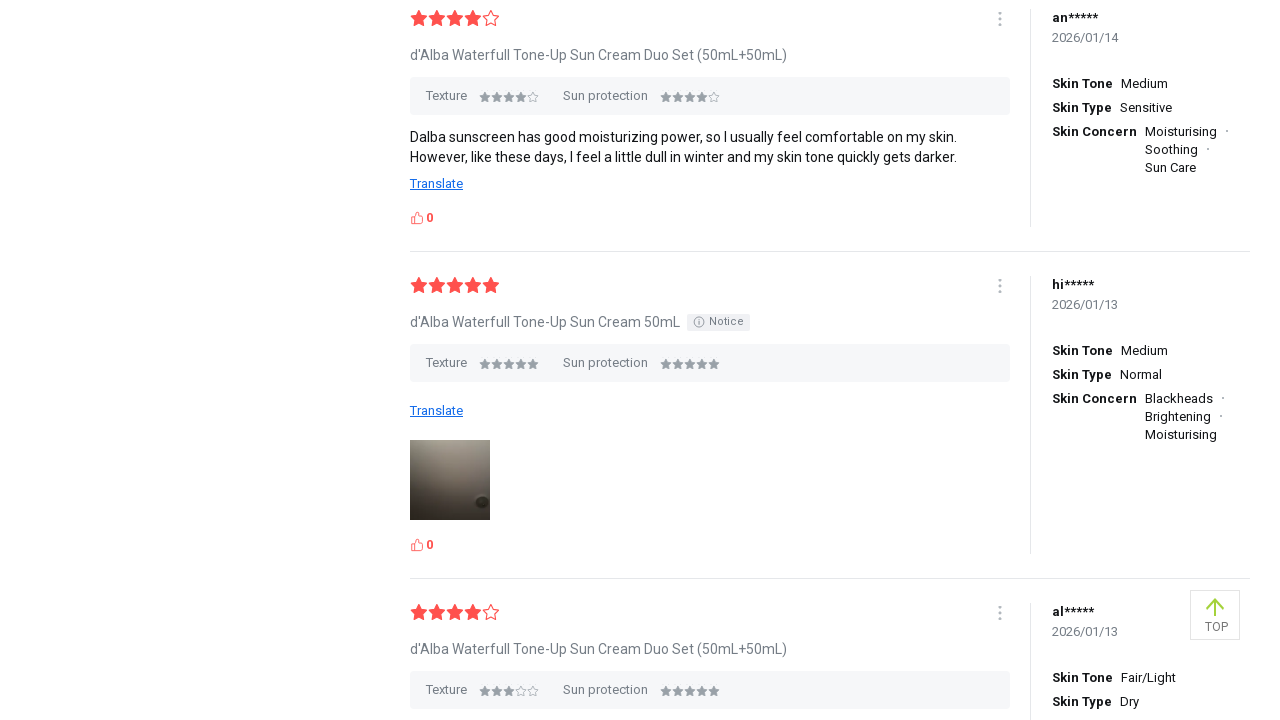

Loaded 80 reviews after 7 clicks
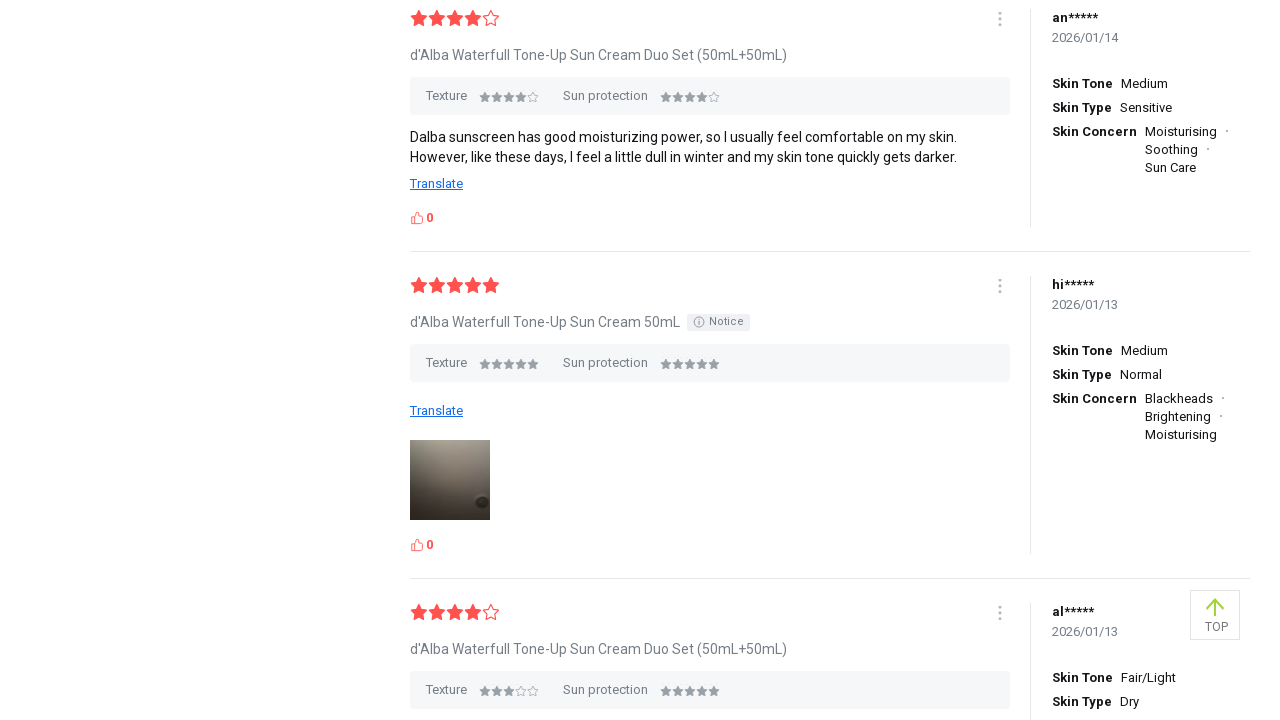

Located the review 'More' button
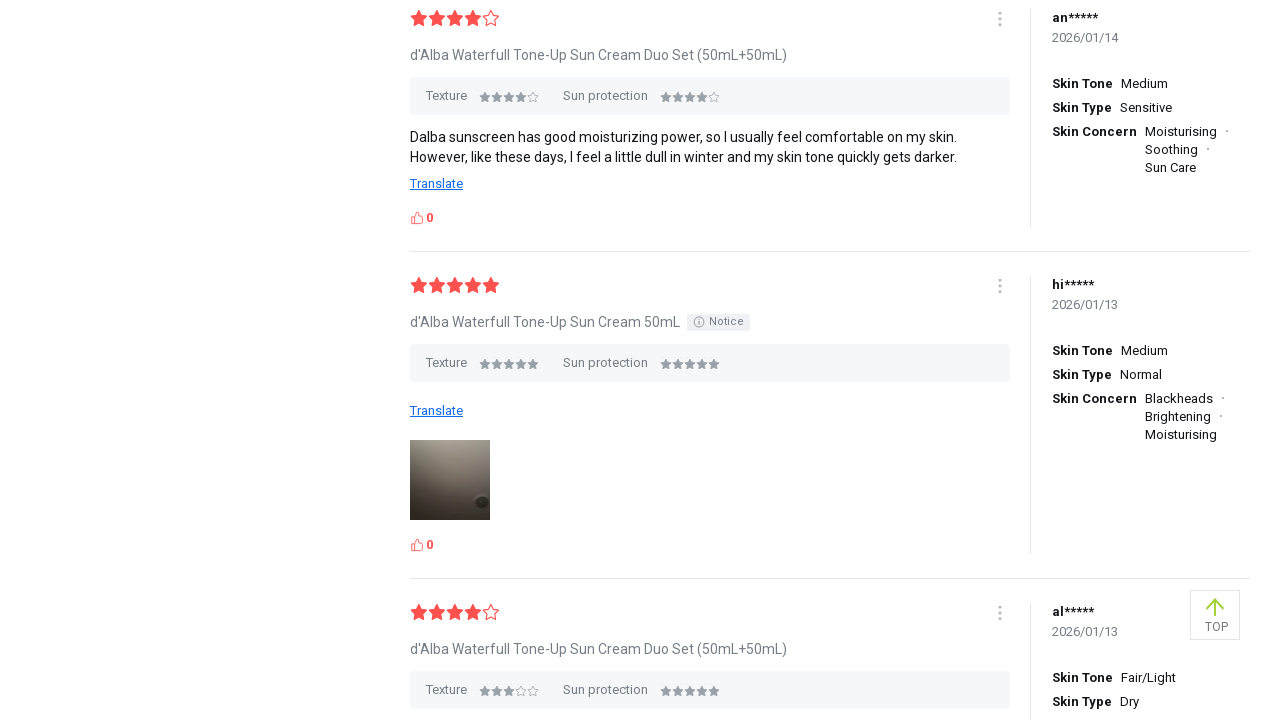

Clicked 'More' button (click #8) at (830, 309) on .review-list-more-btn
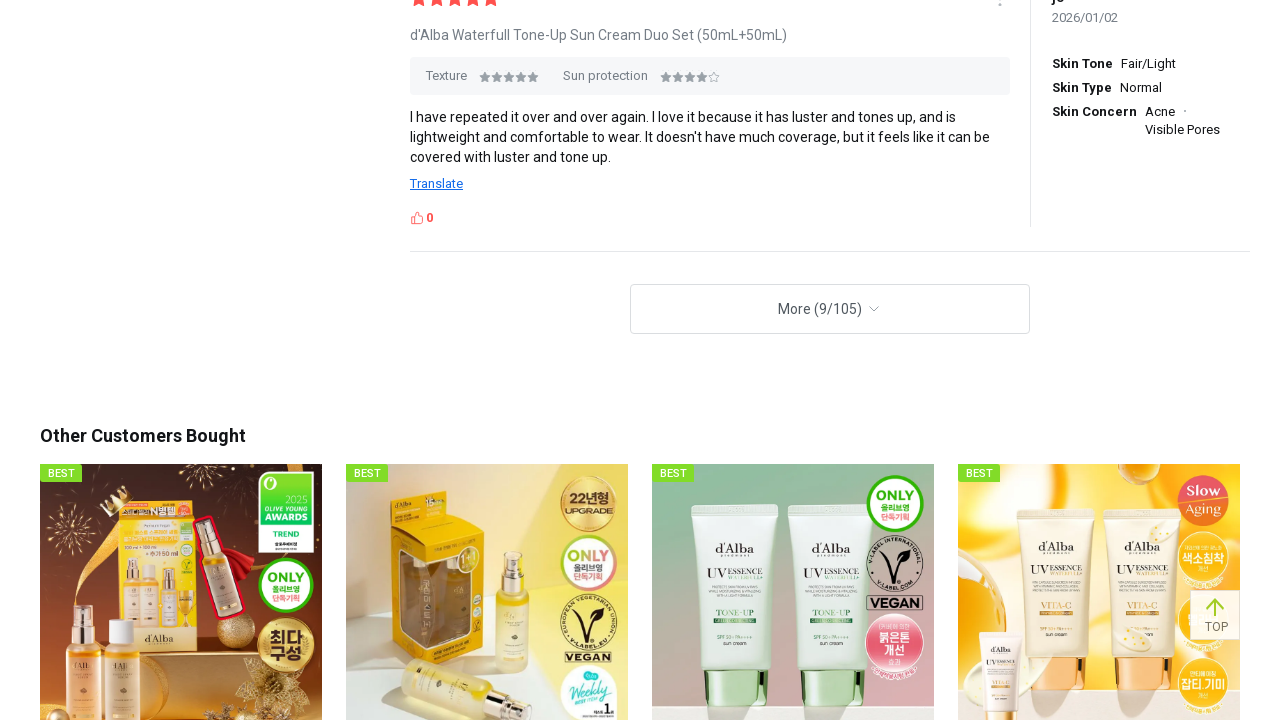

Waited 2 seconds for new reviews to load
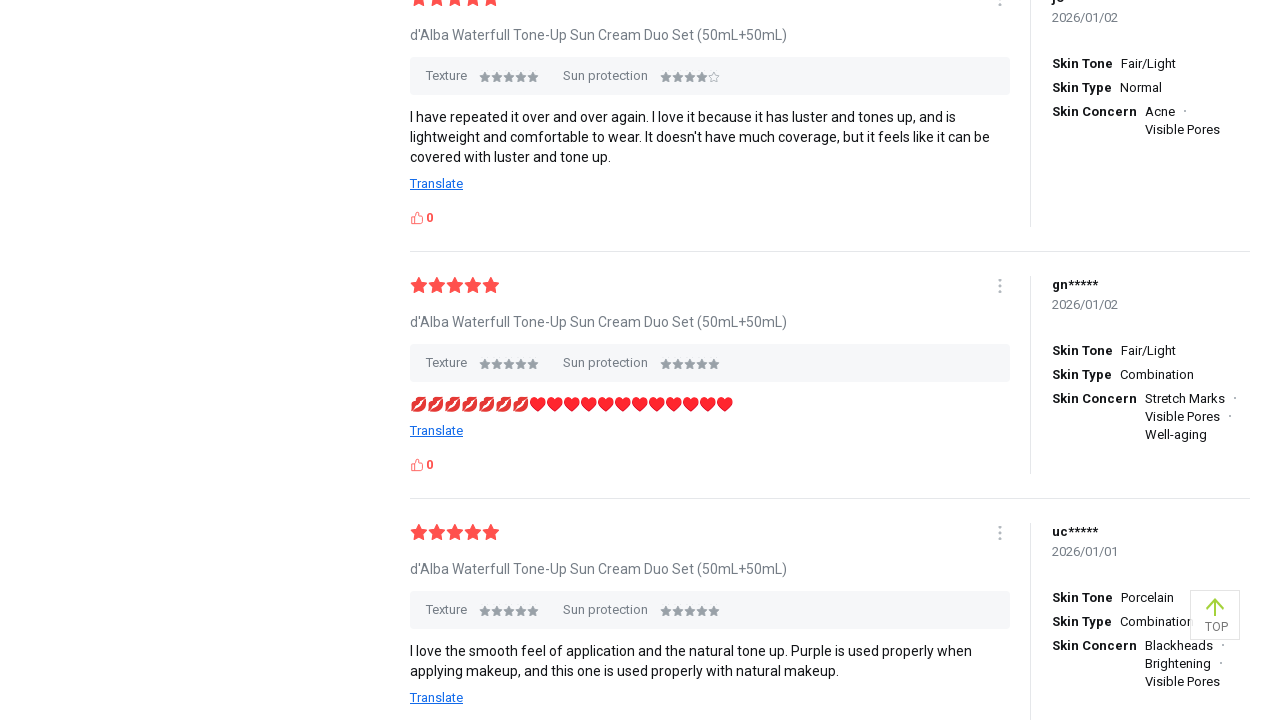

Loaded 90 reviews after 8 clicks
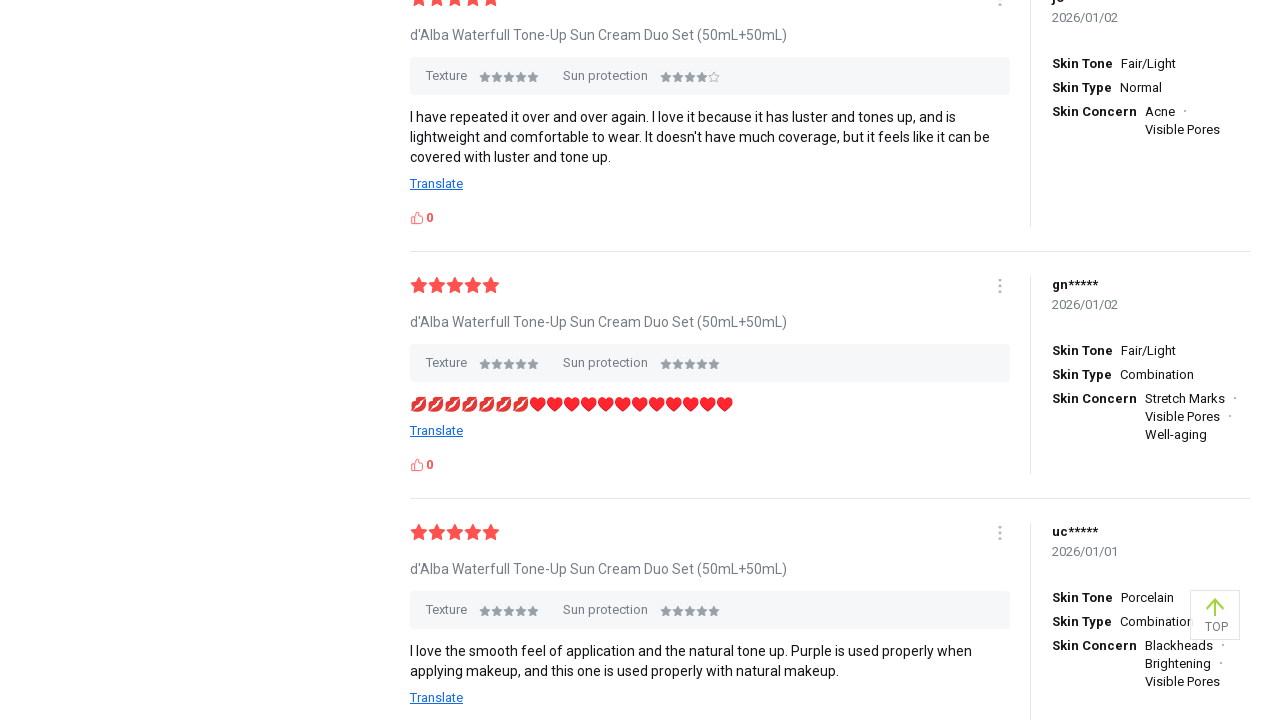

Located the review 'More' button
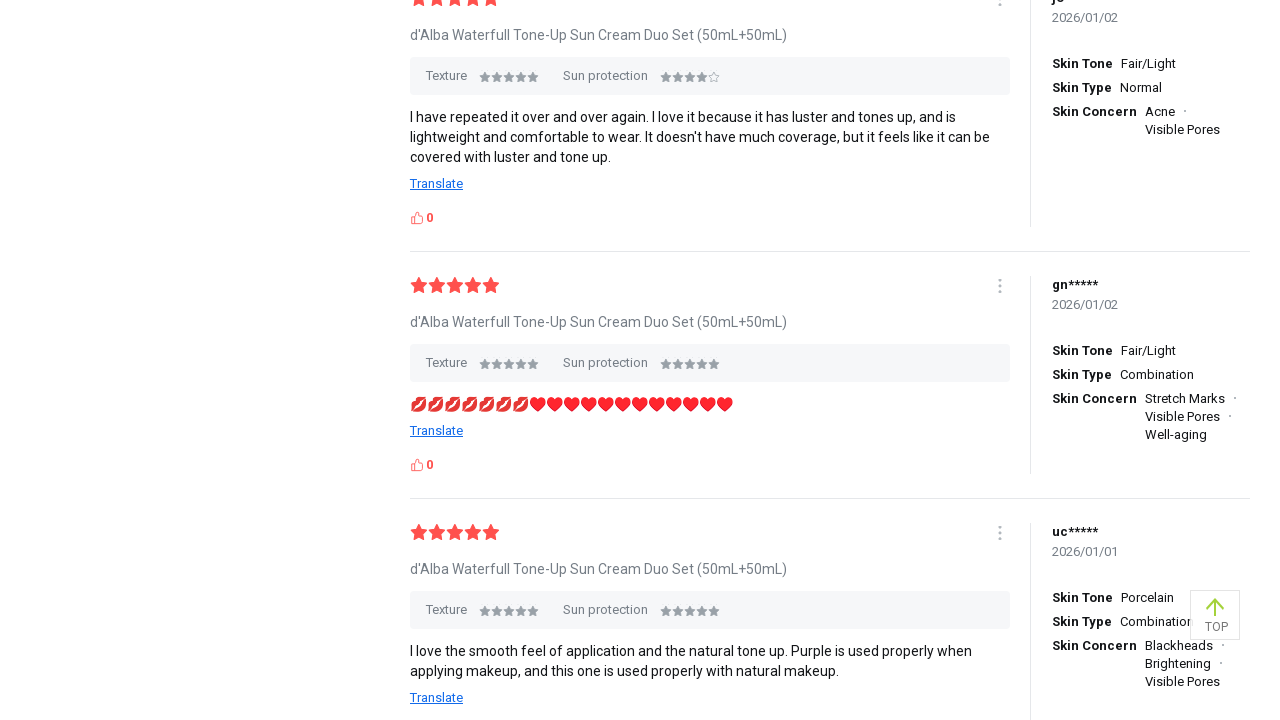

Clicked 'More' button (click #9) at (830, 309) on .review-list-more-btn
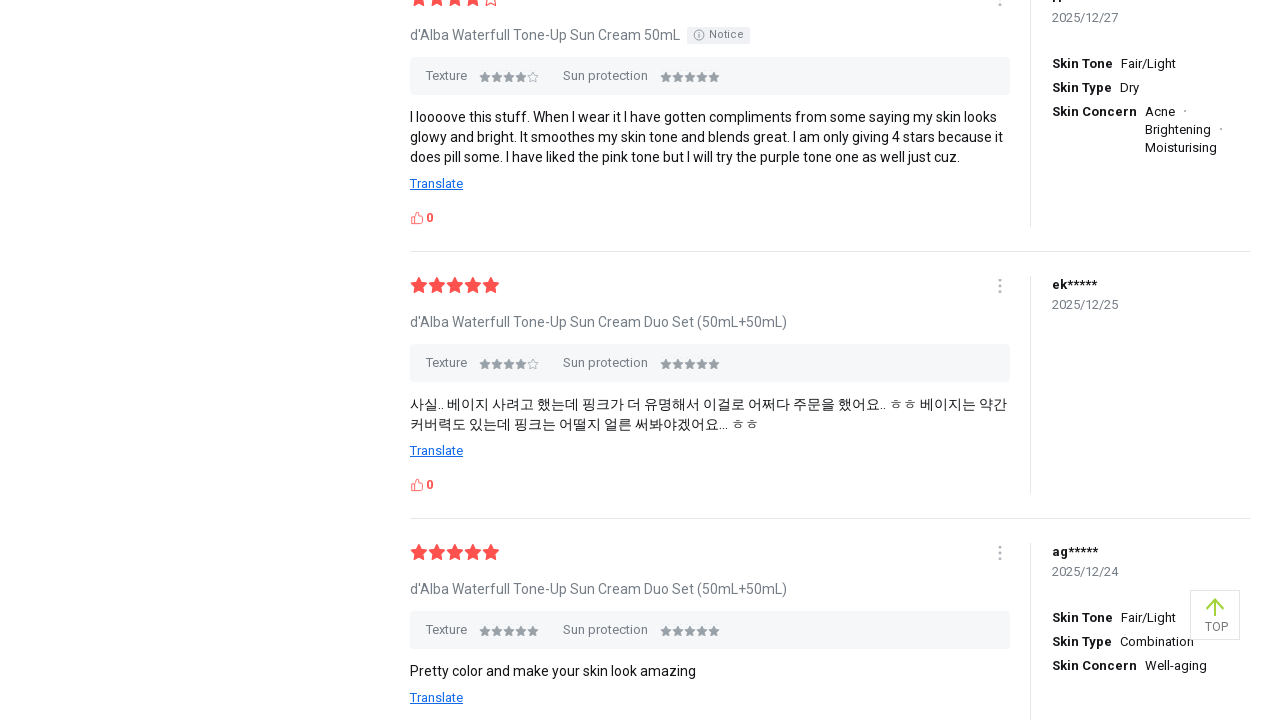

Waited 2 seconds for new reviews to load
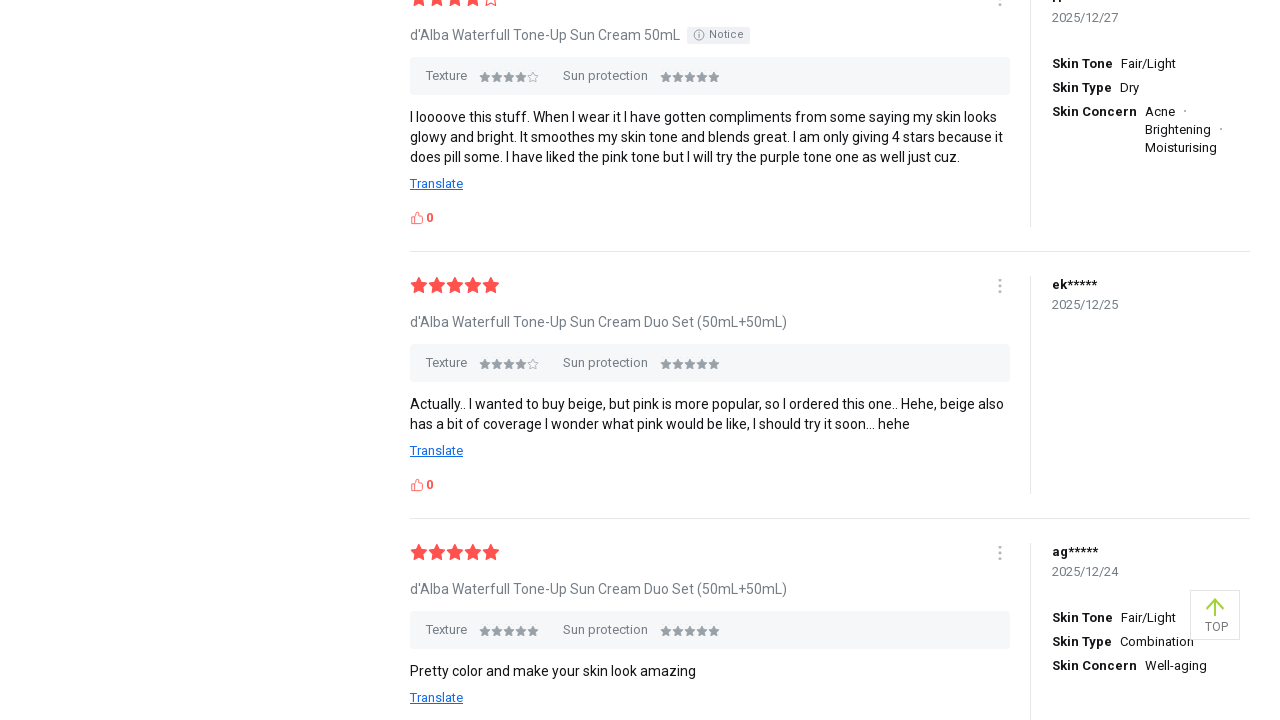

Loaded 100 reviews after 9 clicks
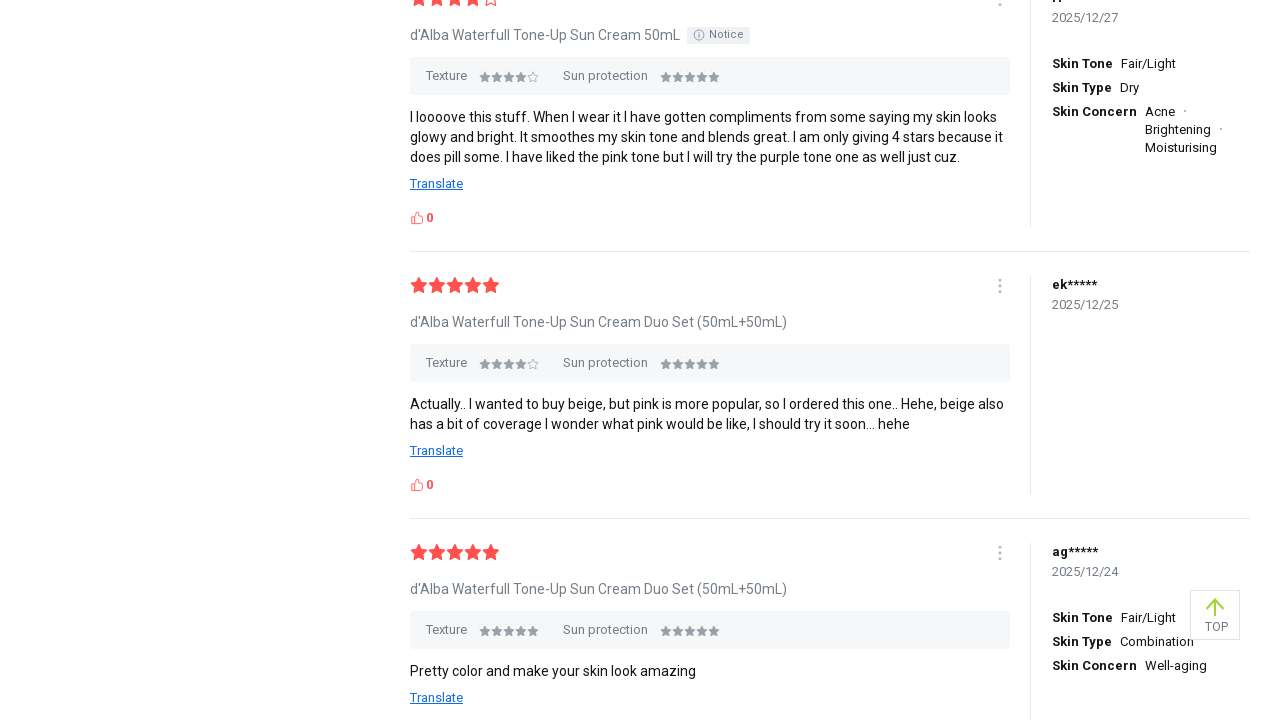

Located the review 'More' button
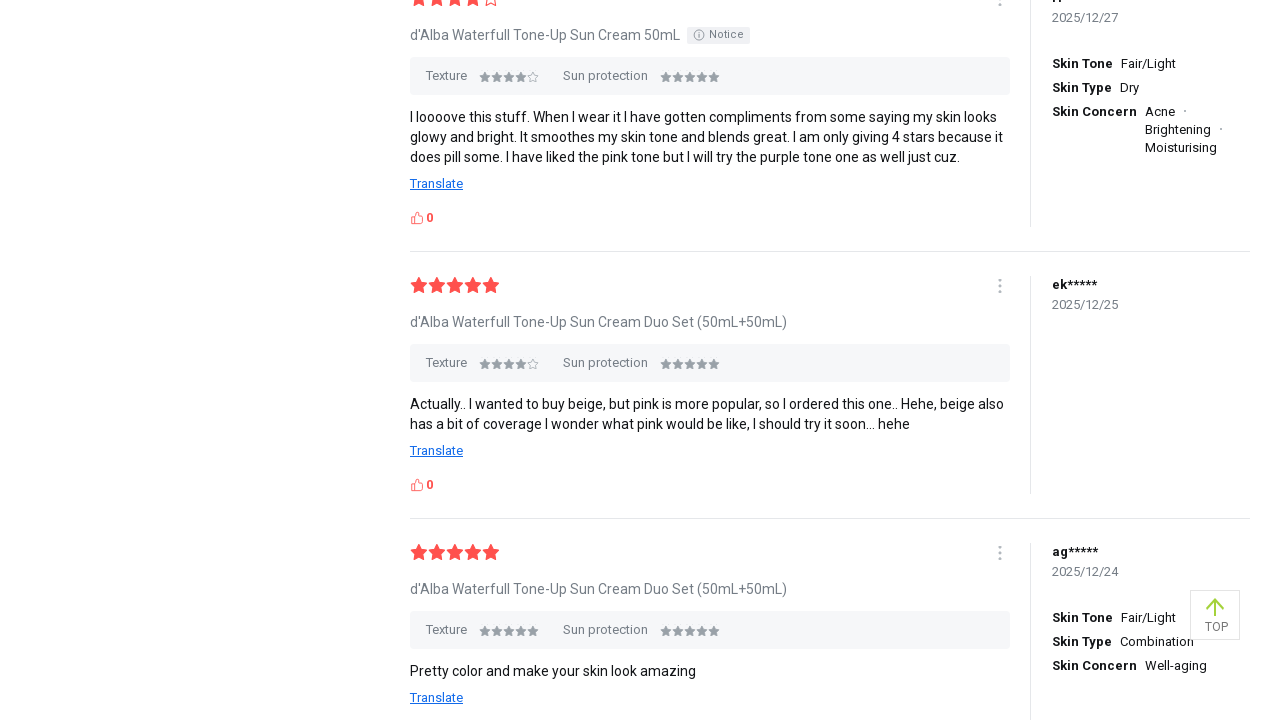

Clicked 'More' button (click #10) at (830, 309) on .review-list-more-btn
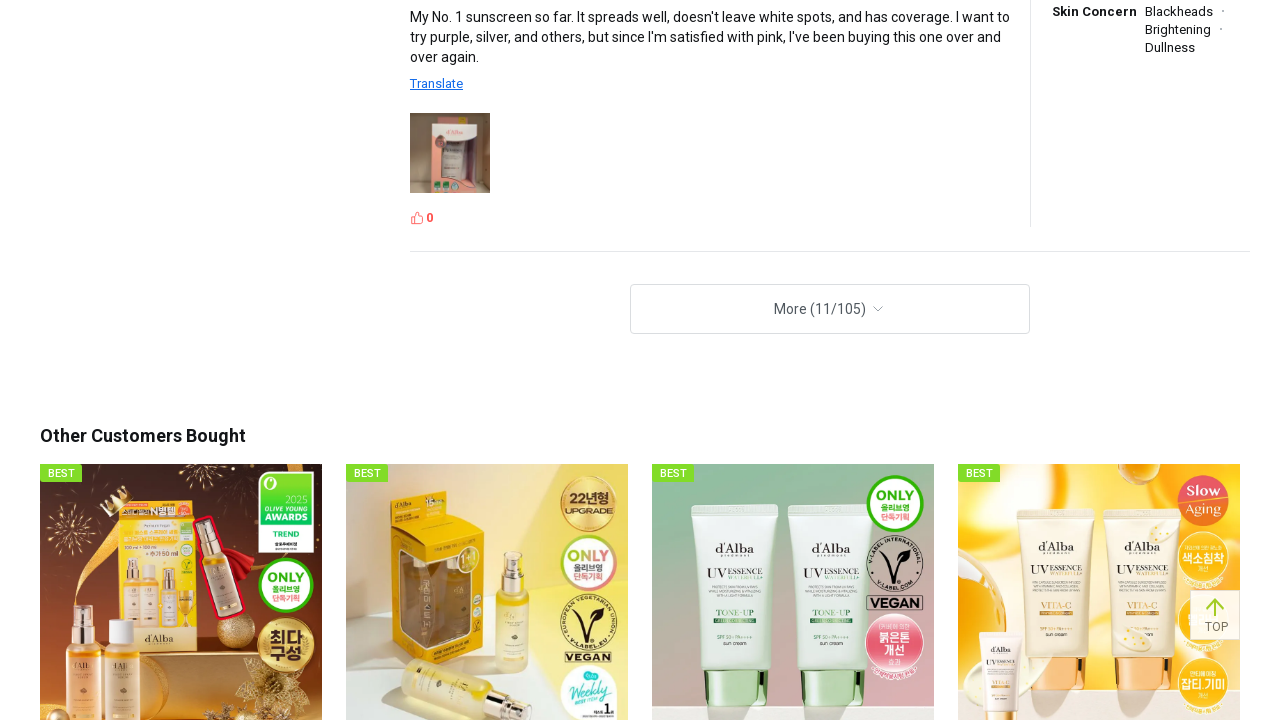

Waited 2 seconds for new reviews to load
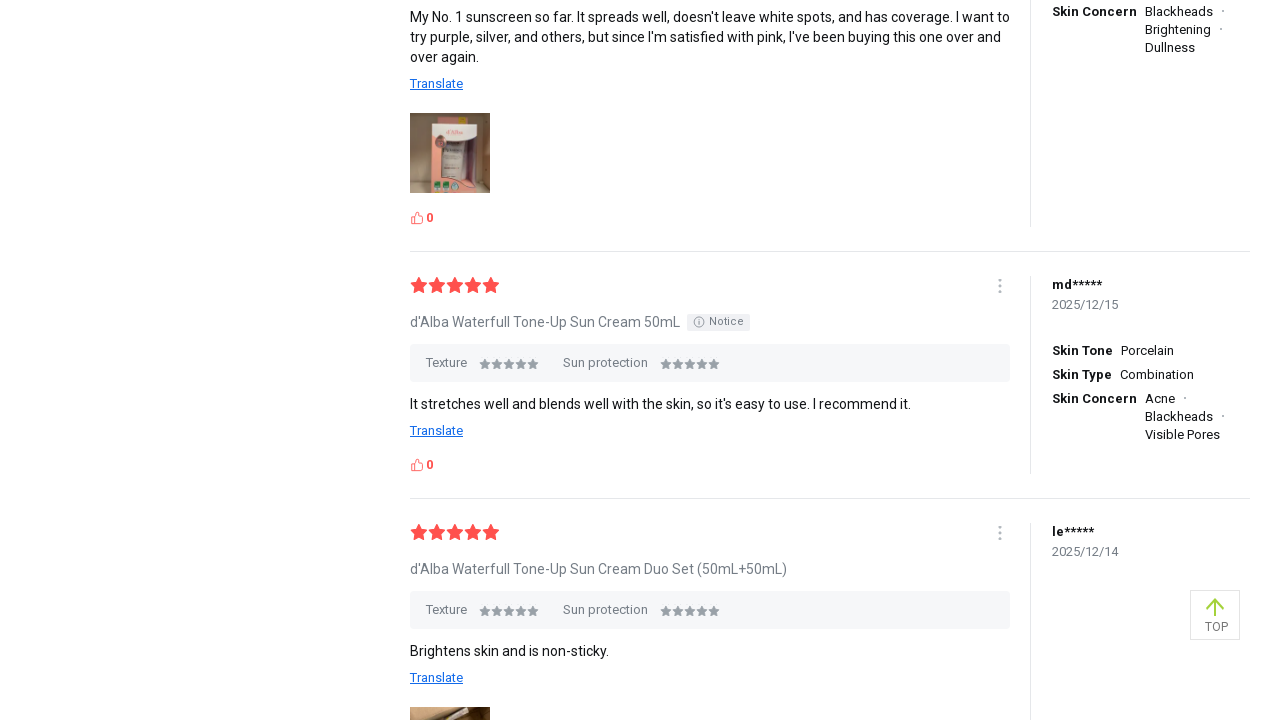

Loaded 110 reviews after 10 clicks
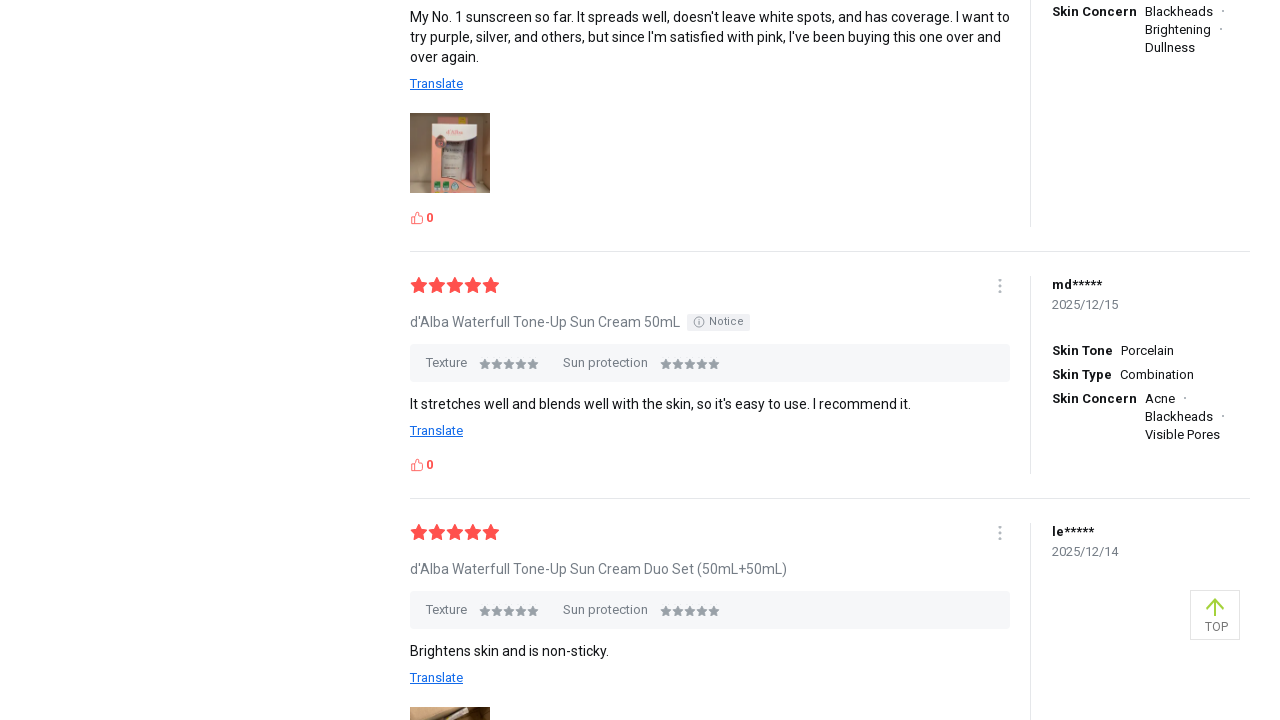

Located the review 'More' button
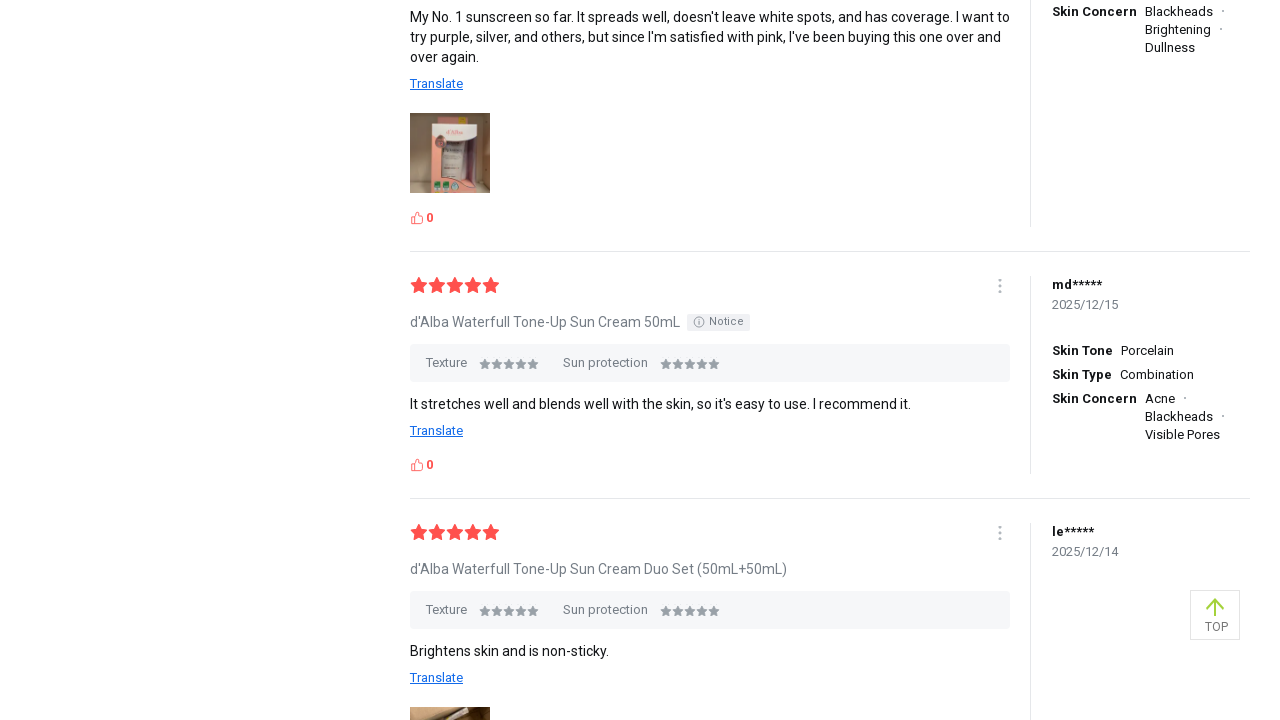

Clicked 'More' button (click #11) at (830, 309) on .review-list-more-btn
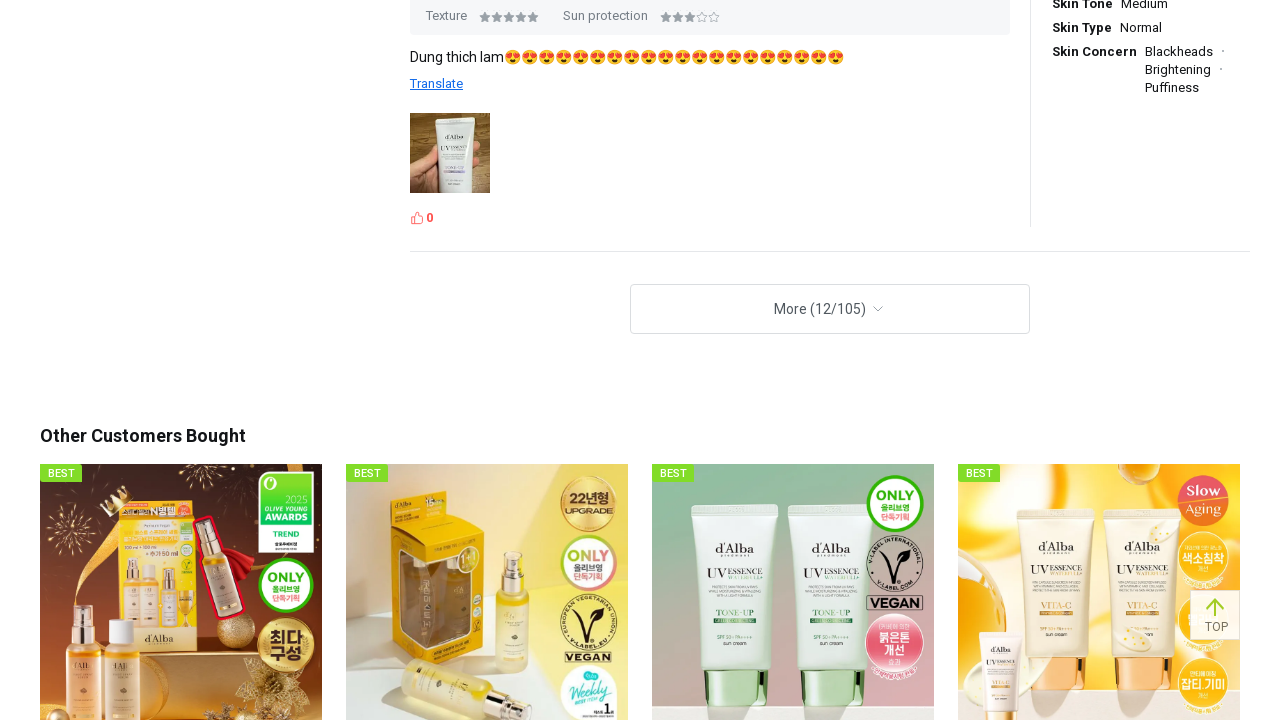

Waited 2 seconds for new reviews to load
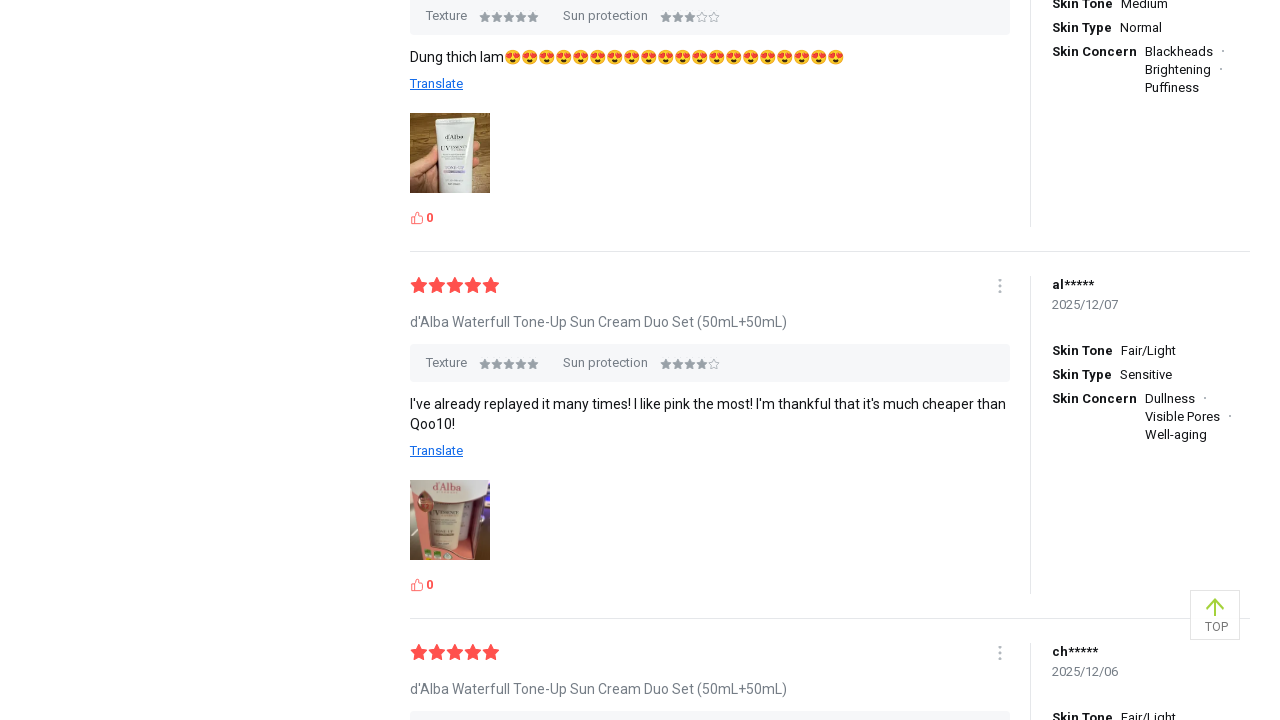

Loaded 120 reviews after 11 clicks
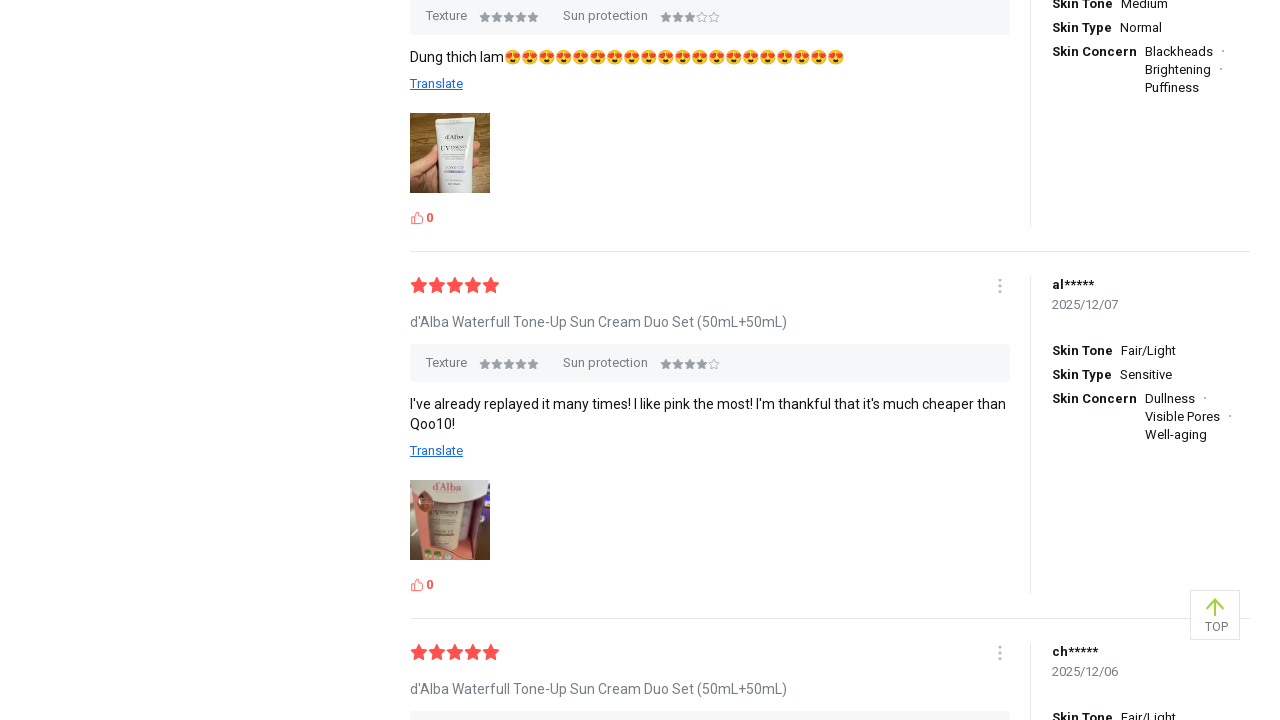

Located the review 'More' button
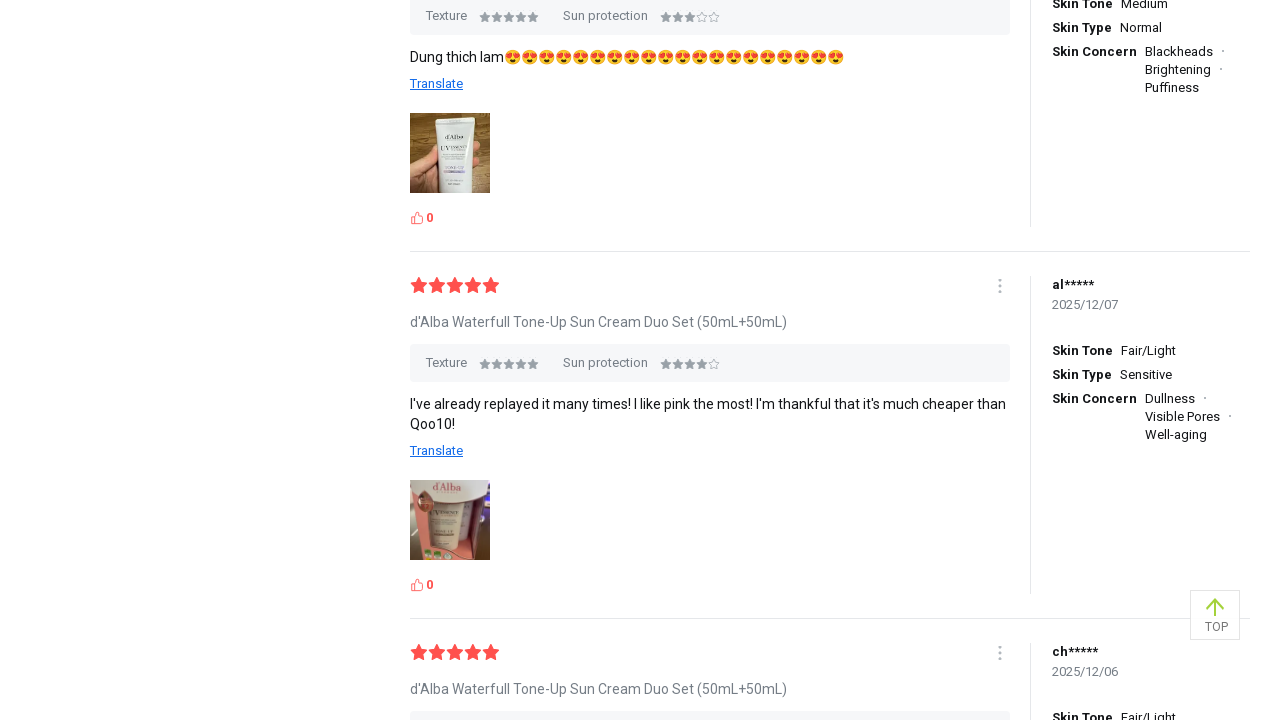

Clicked 'More' button (click #12) at (830, 309) on .review-list-more-btn
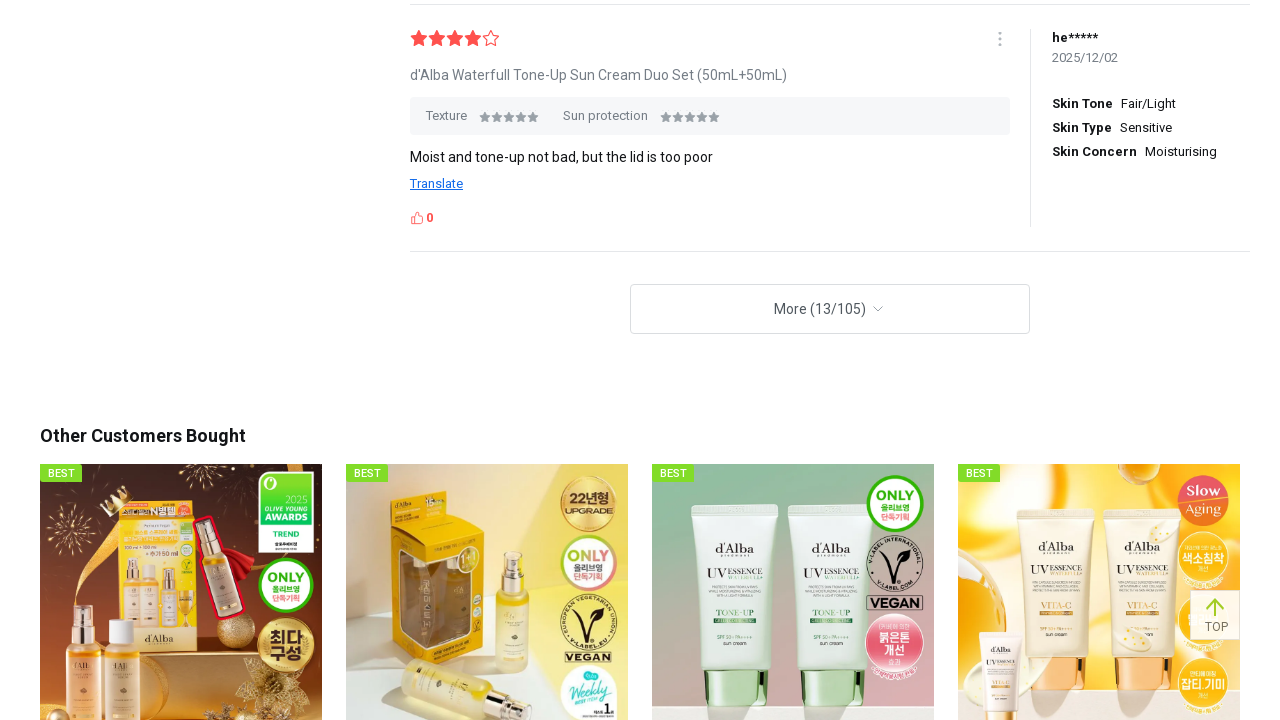

Waited 2 seconds for new reviews to load
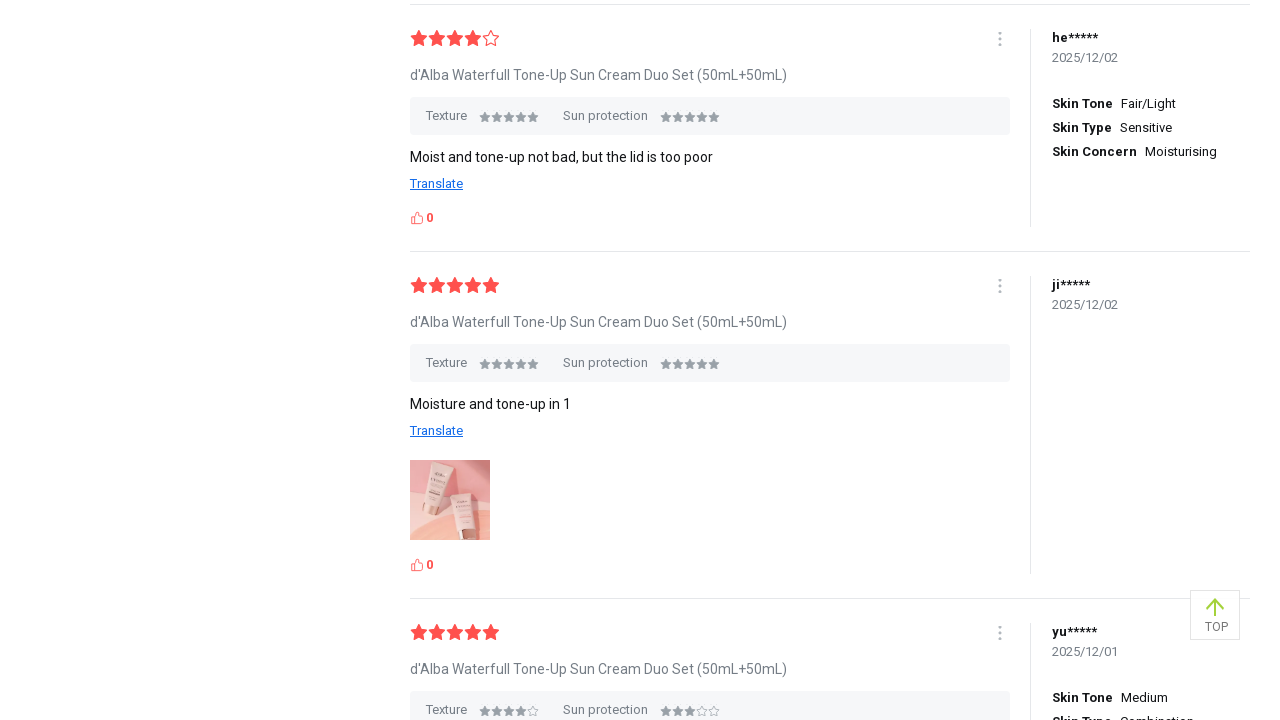

Loaded 130 reviews after 12 clicks
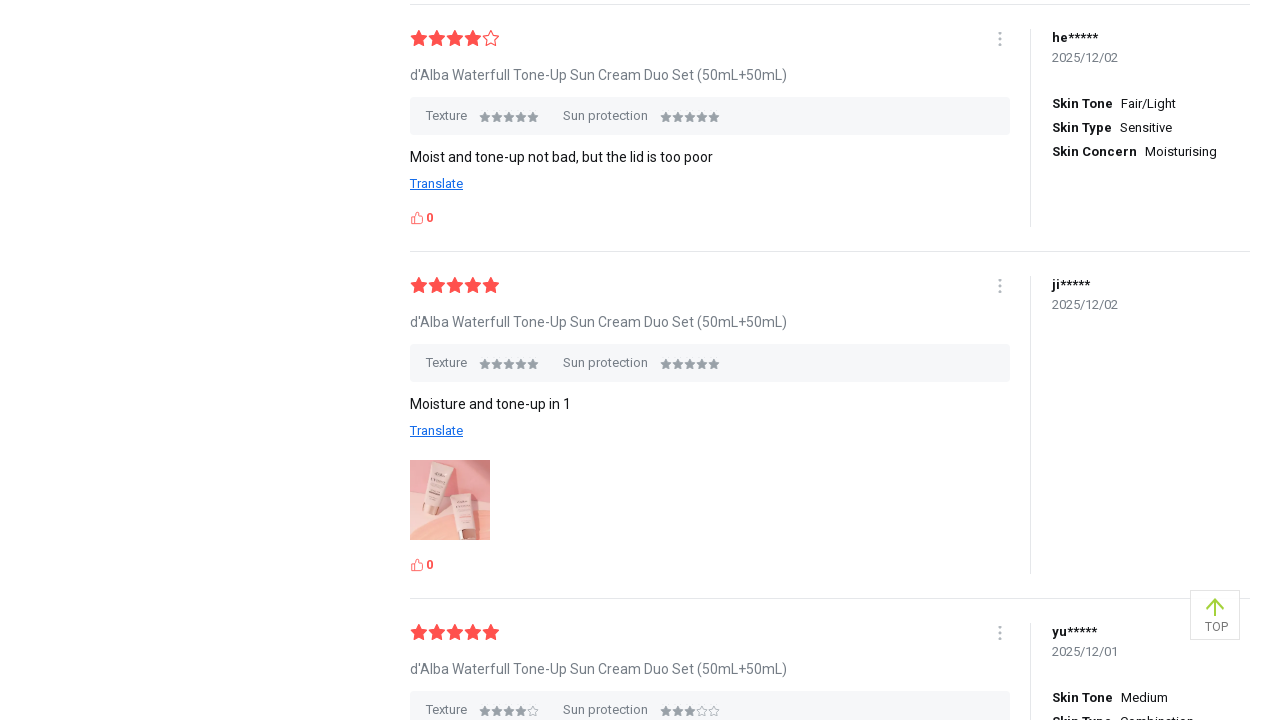

Located the review 'More' button
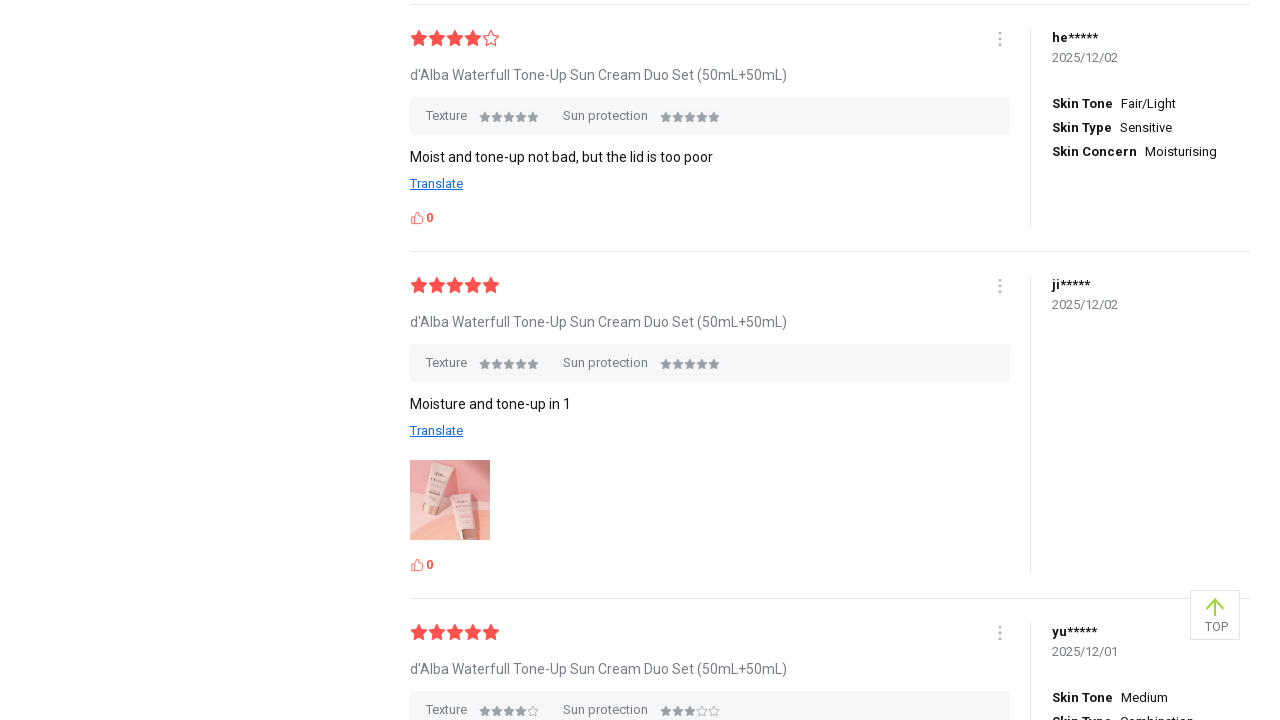

Clicked 'More' button (click #13) at (830, 309) on .review-list-more-btn
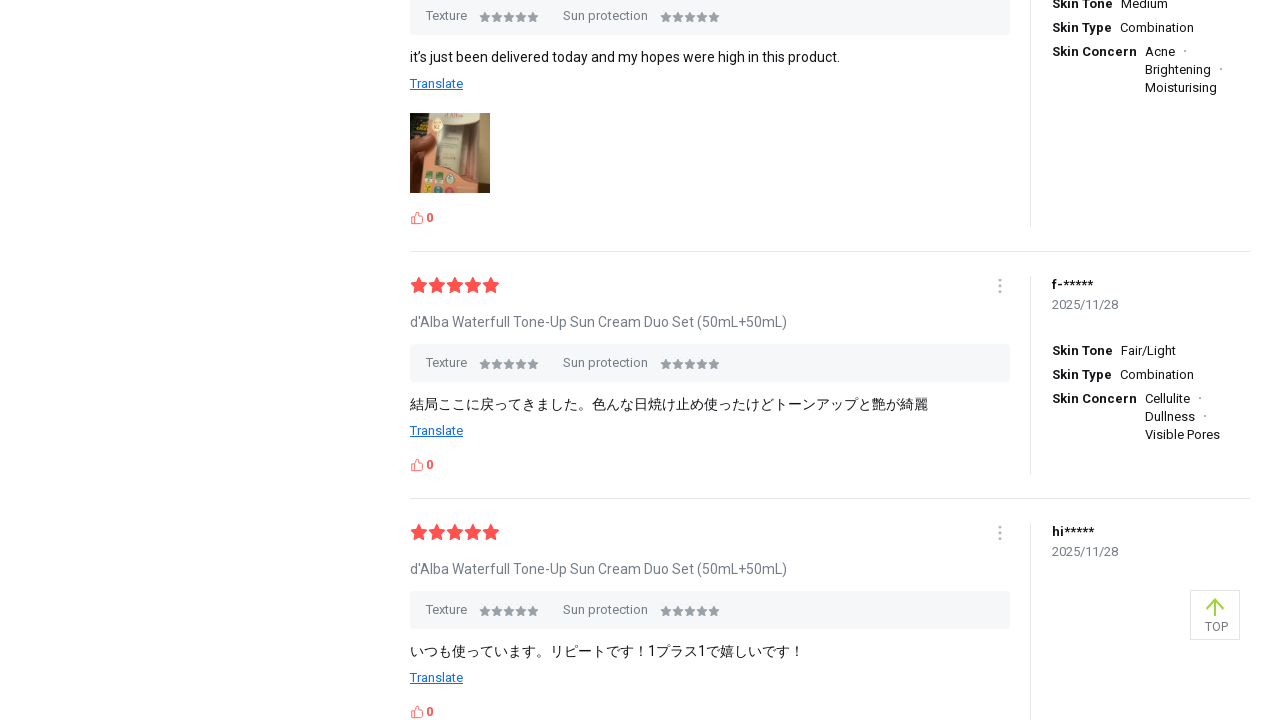

Waited 2 seconds for new reviews to load
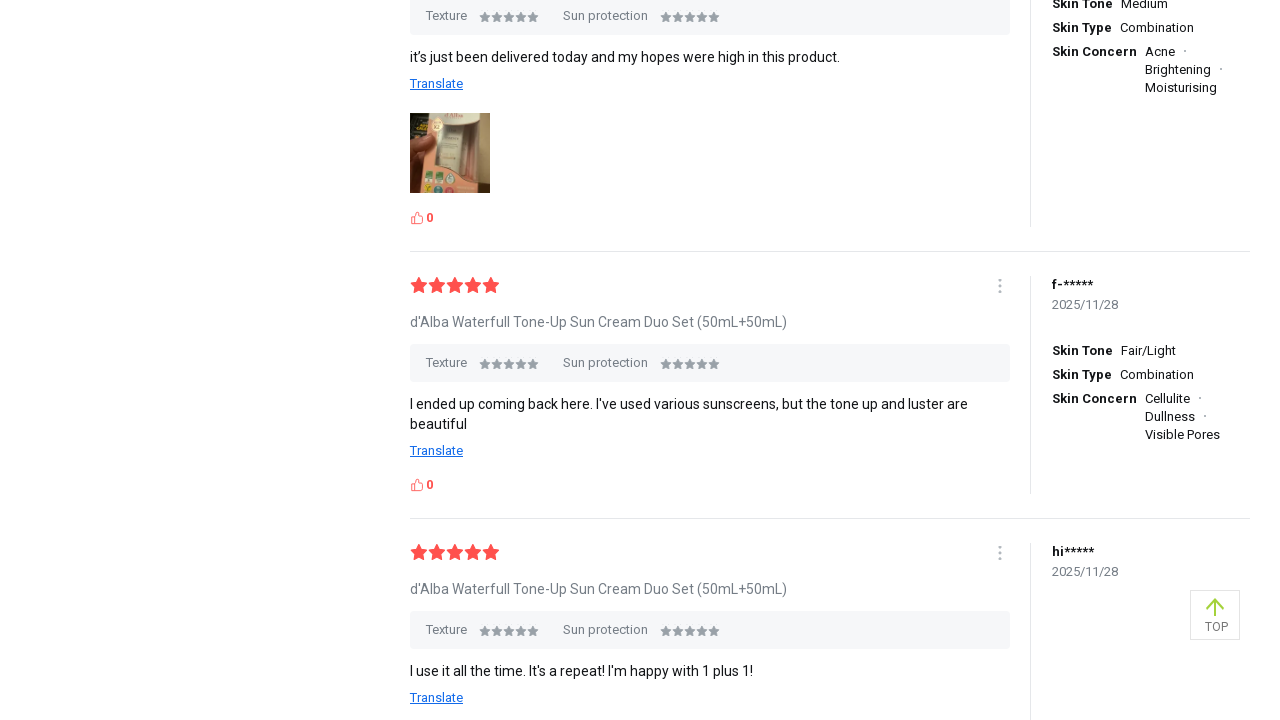

Loaded 140 reviews after 13 clicks
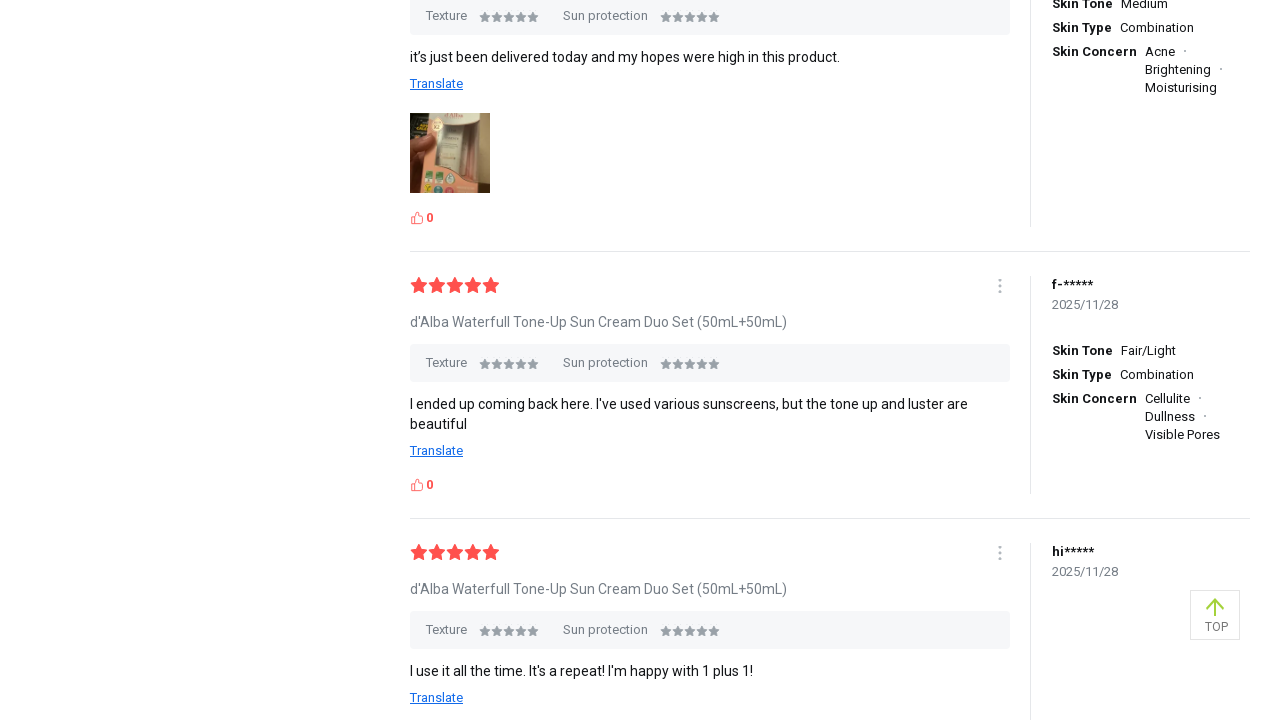

Located the review 'More' button
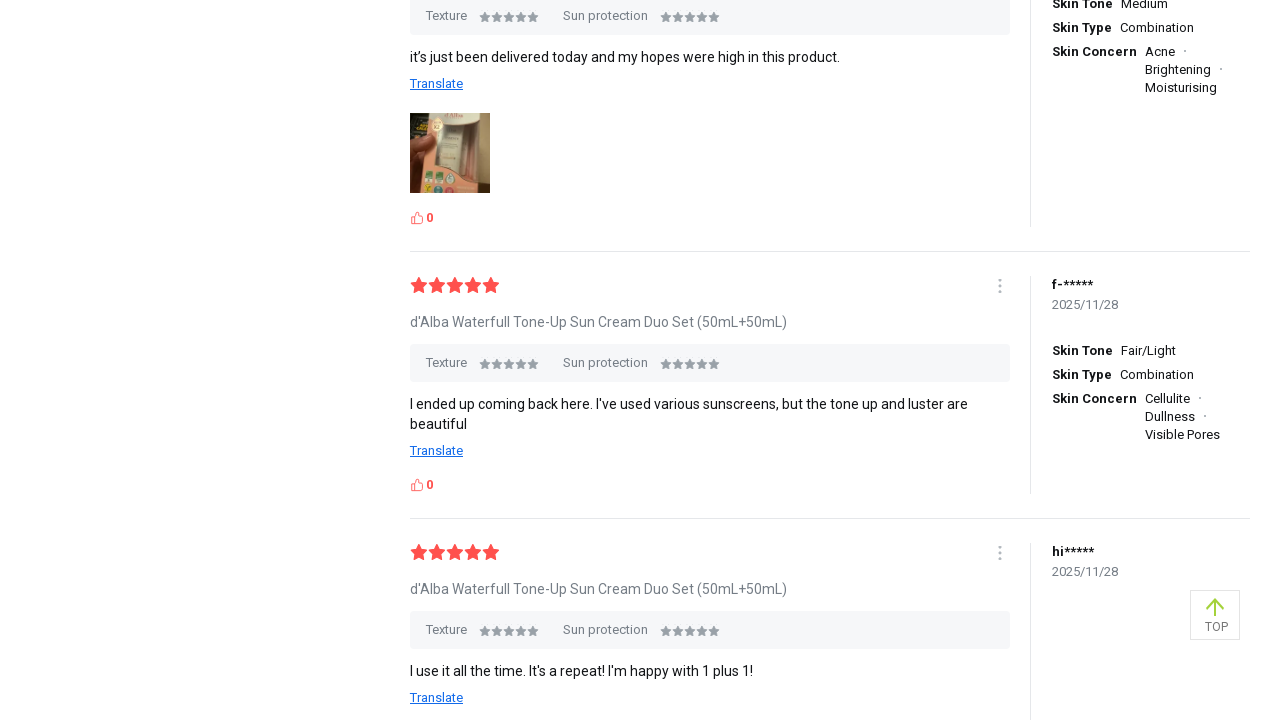

Clicked 'More' button (click #14) at (830, 309) on .review-list-more-btn
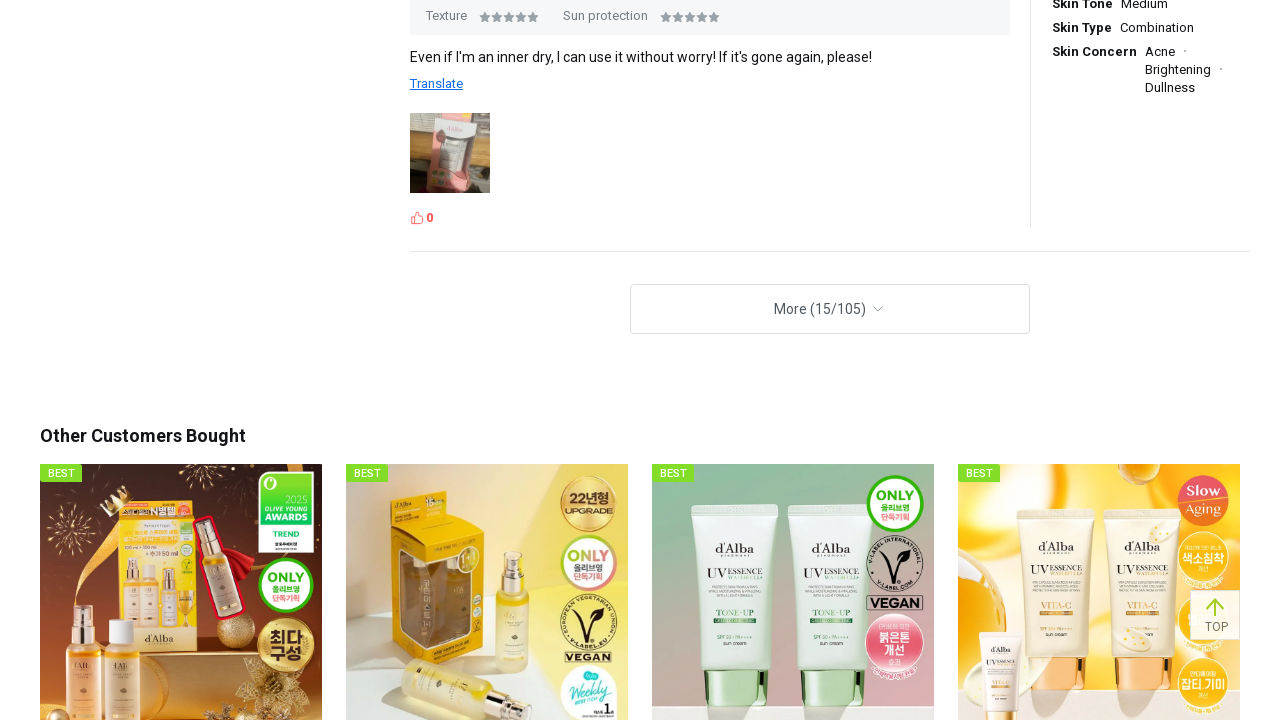

Waited 2 seconds for new reviews to load
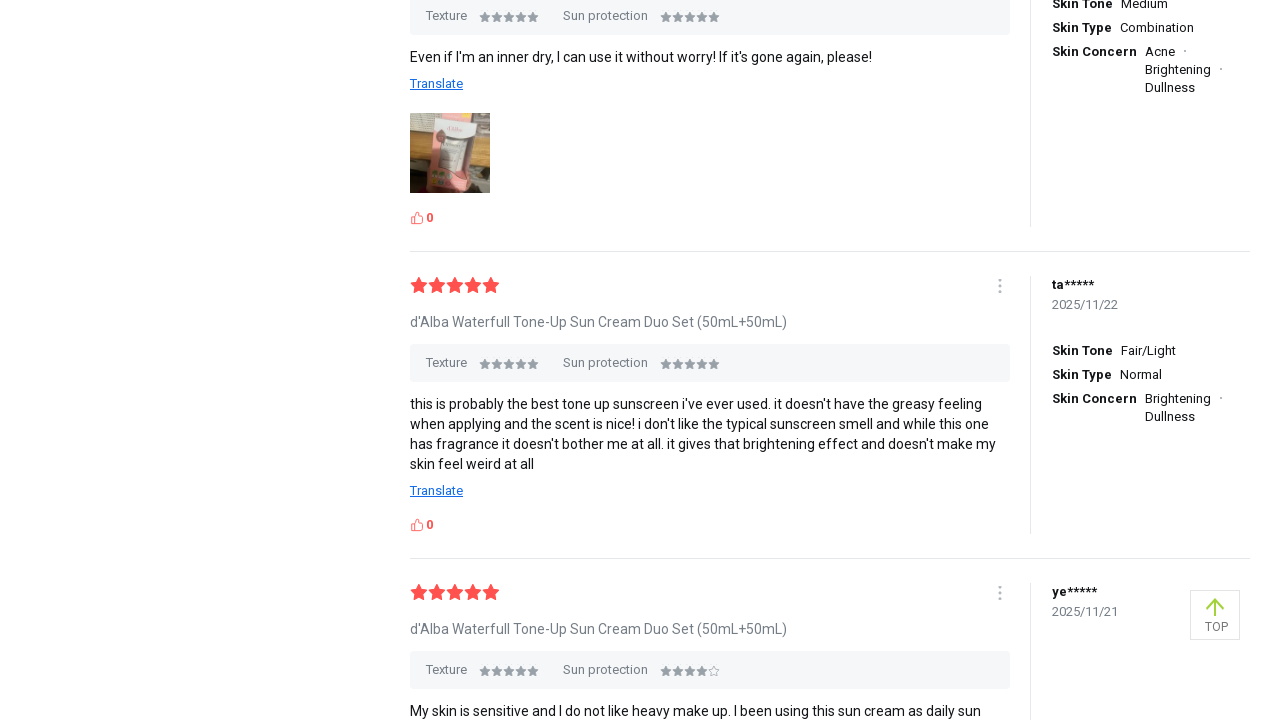

Loaded 150 reviews after 14 clicks
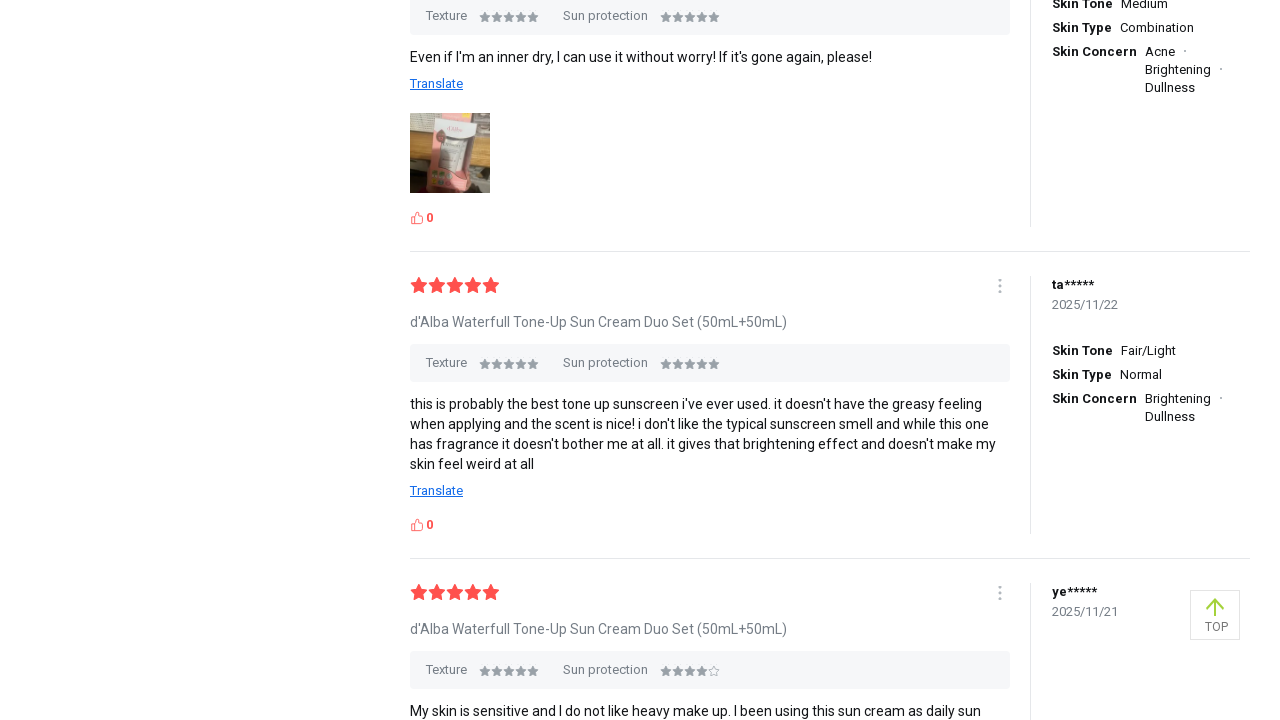

Located the review 'More' button
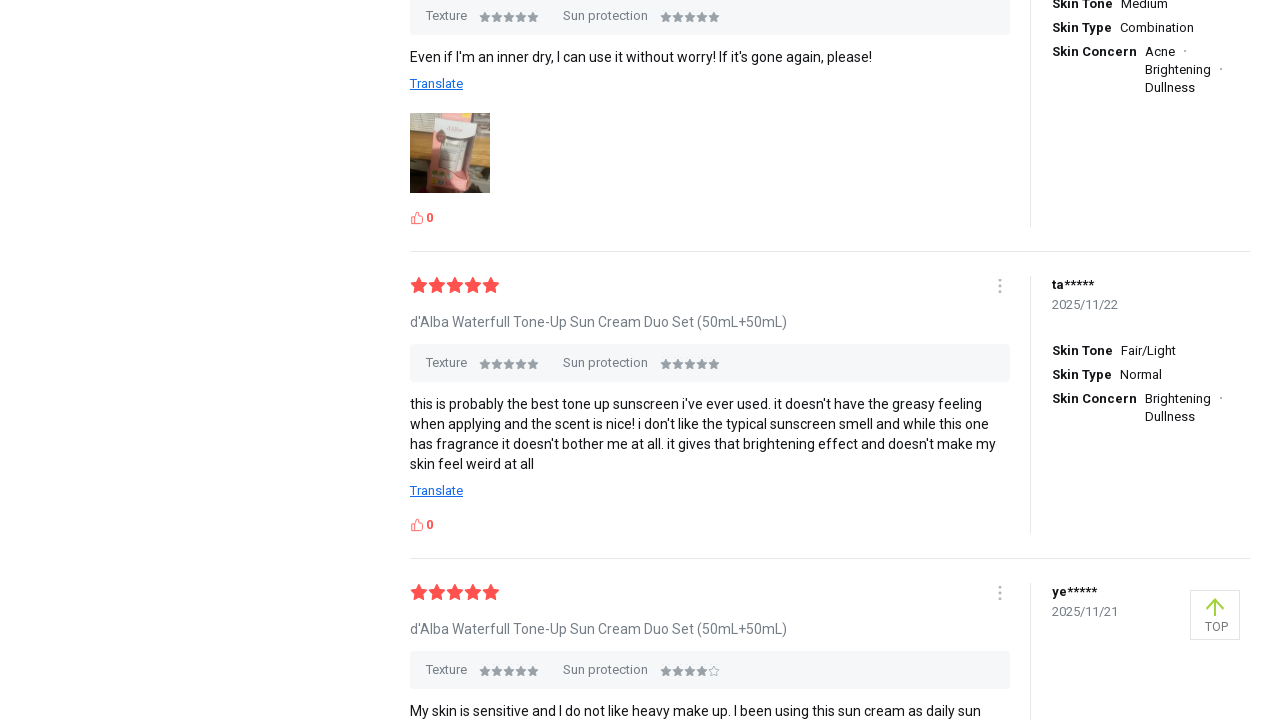

Clicked 'More' button (click #15) at (830, 309) on .review-list-more-btn
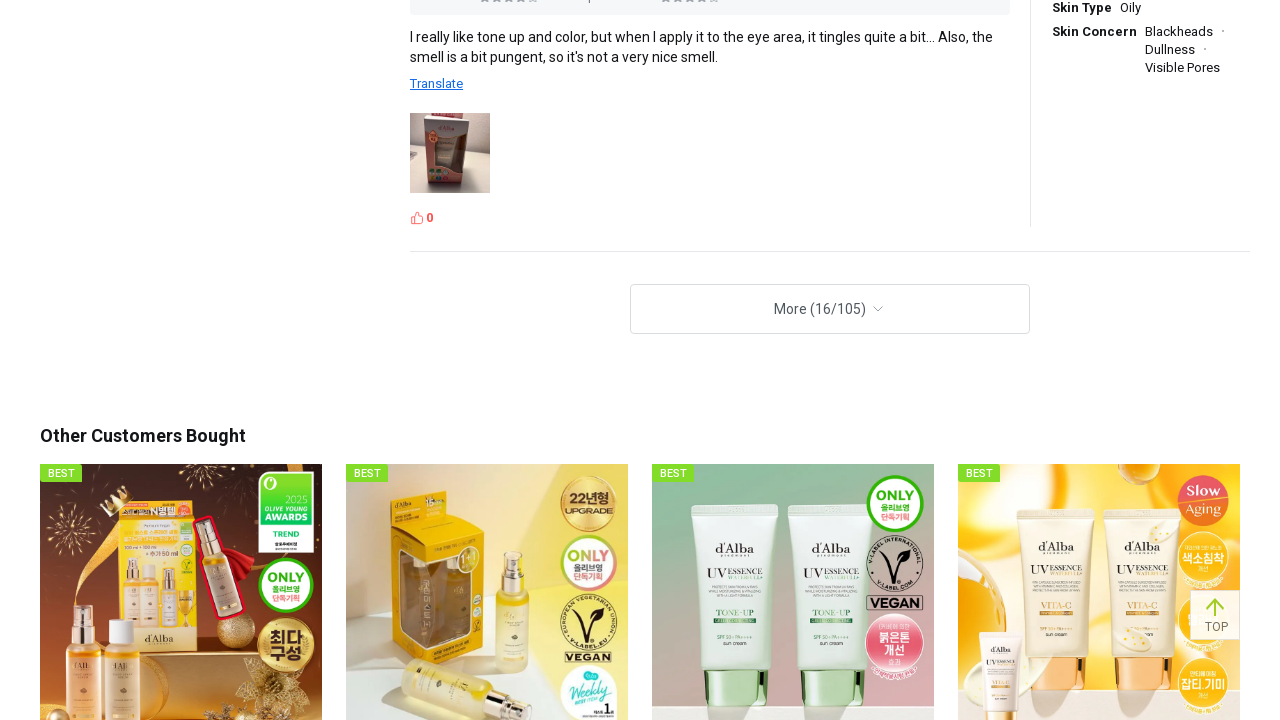

Waited 2 seconds for new reviews to load
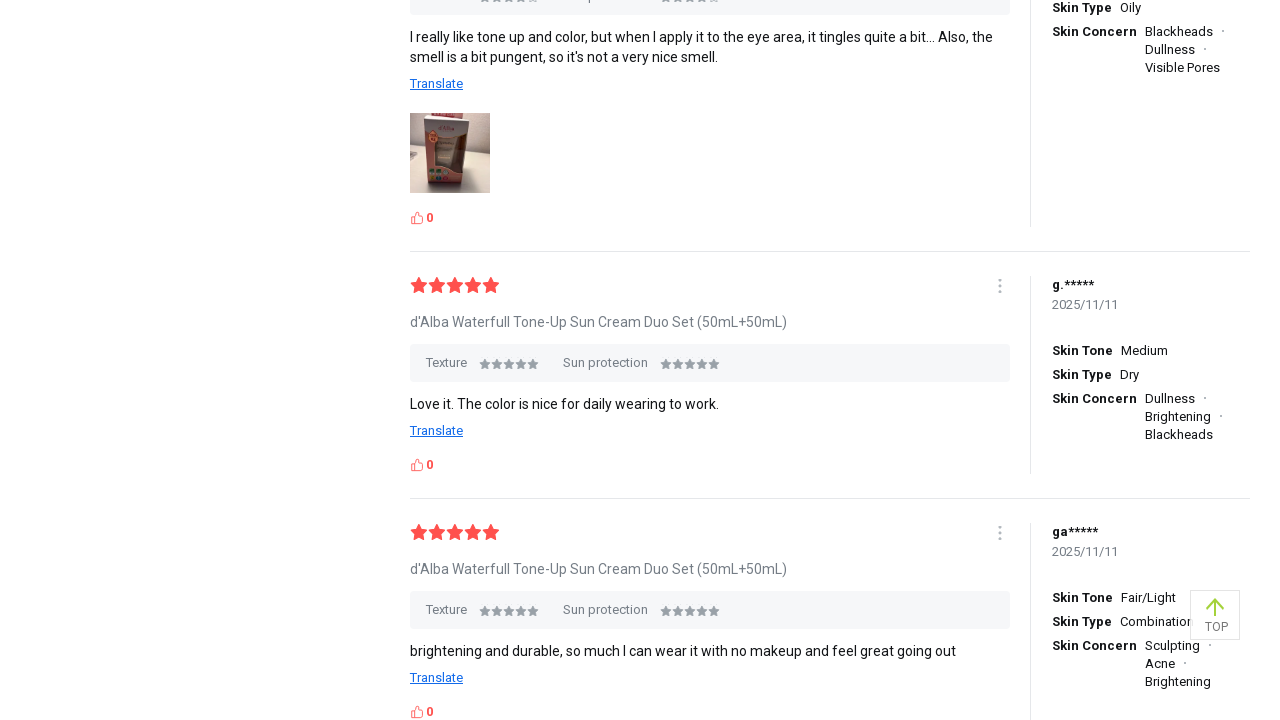

Loaded 160 reviews after 15 clicks
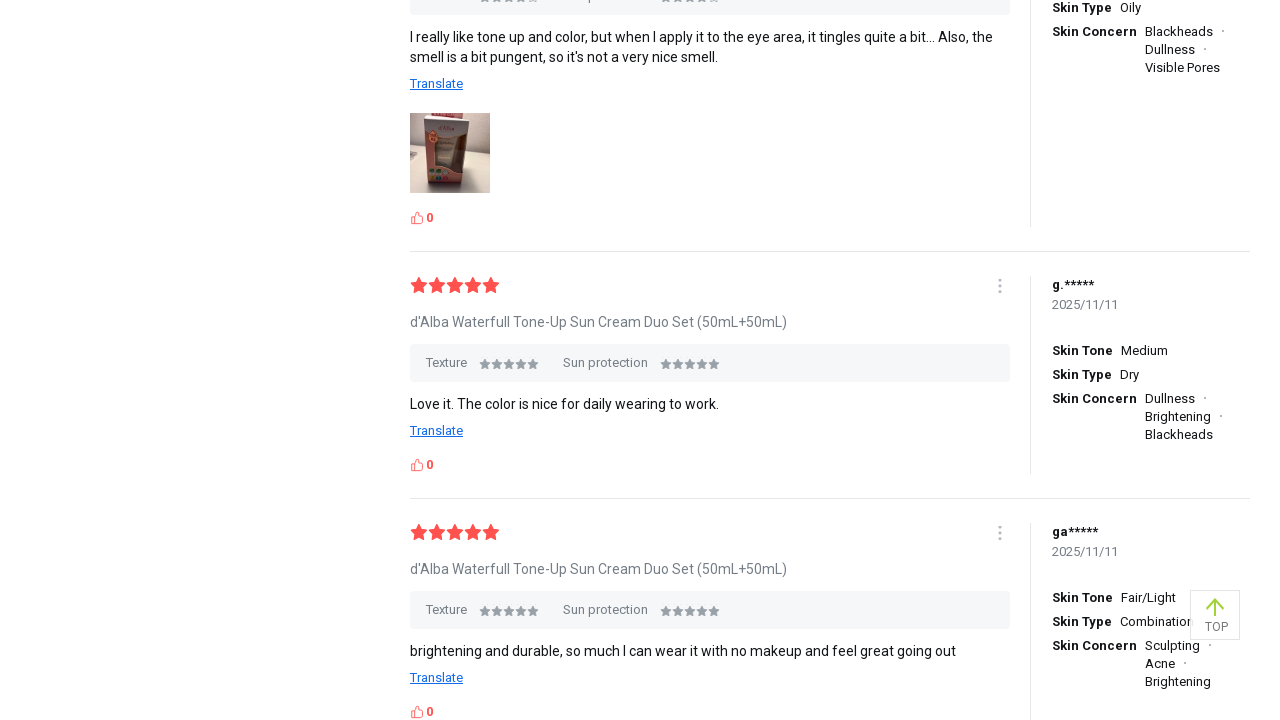

Located the review 'More' button
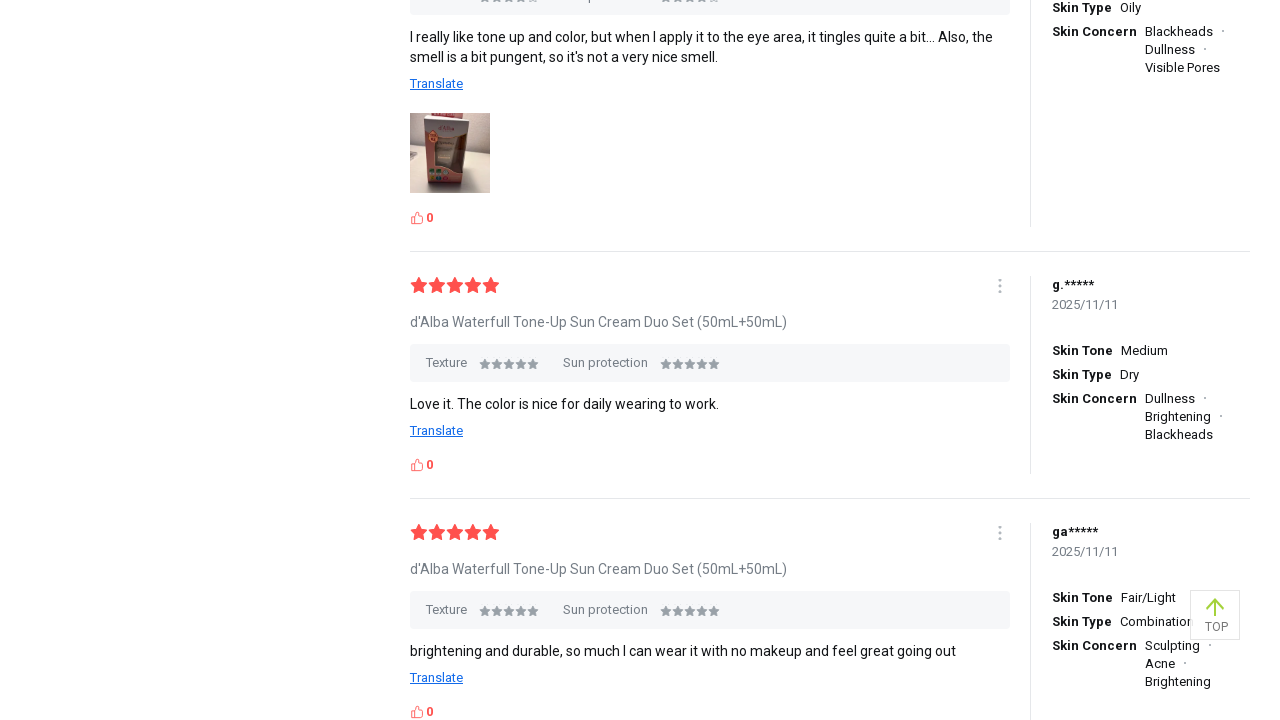

Clicked 'More' button (click #16) at (830, 309) on .review-list-more-btn
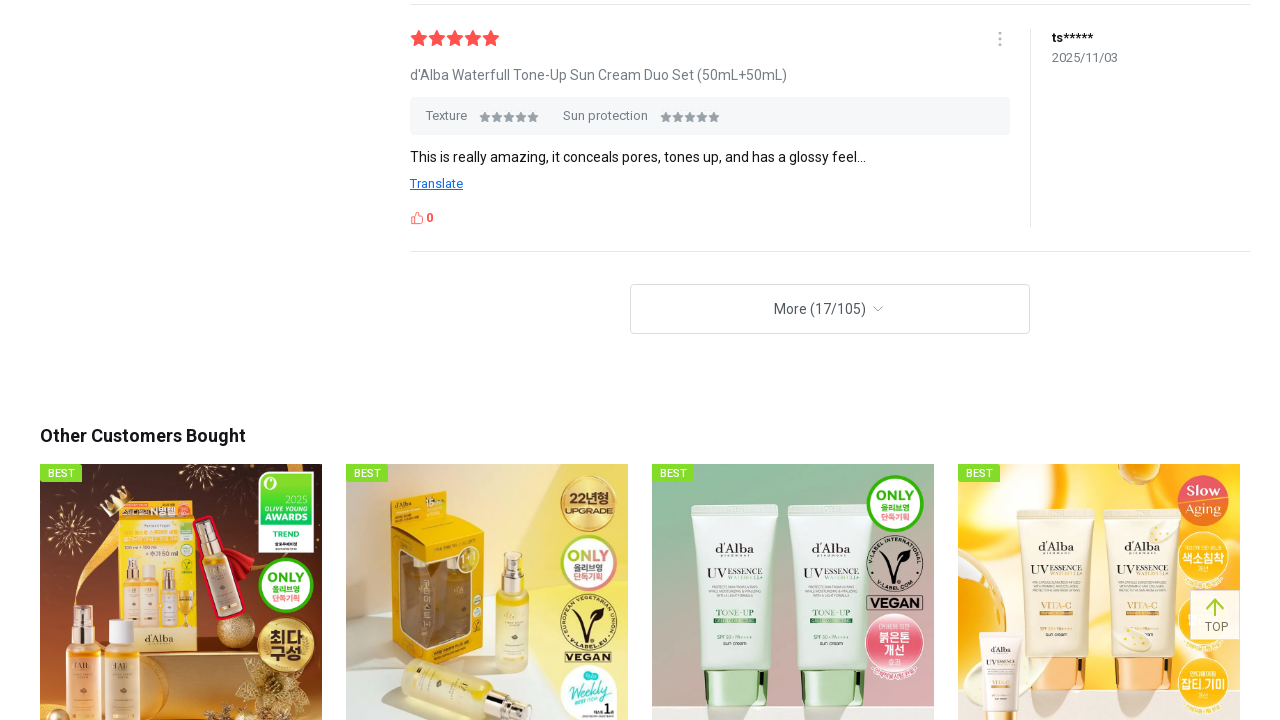

Waited 2 seconds for new reviews to load
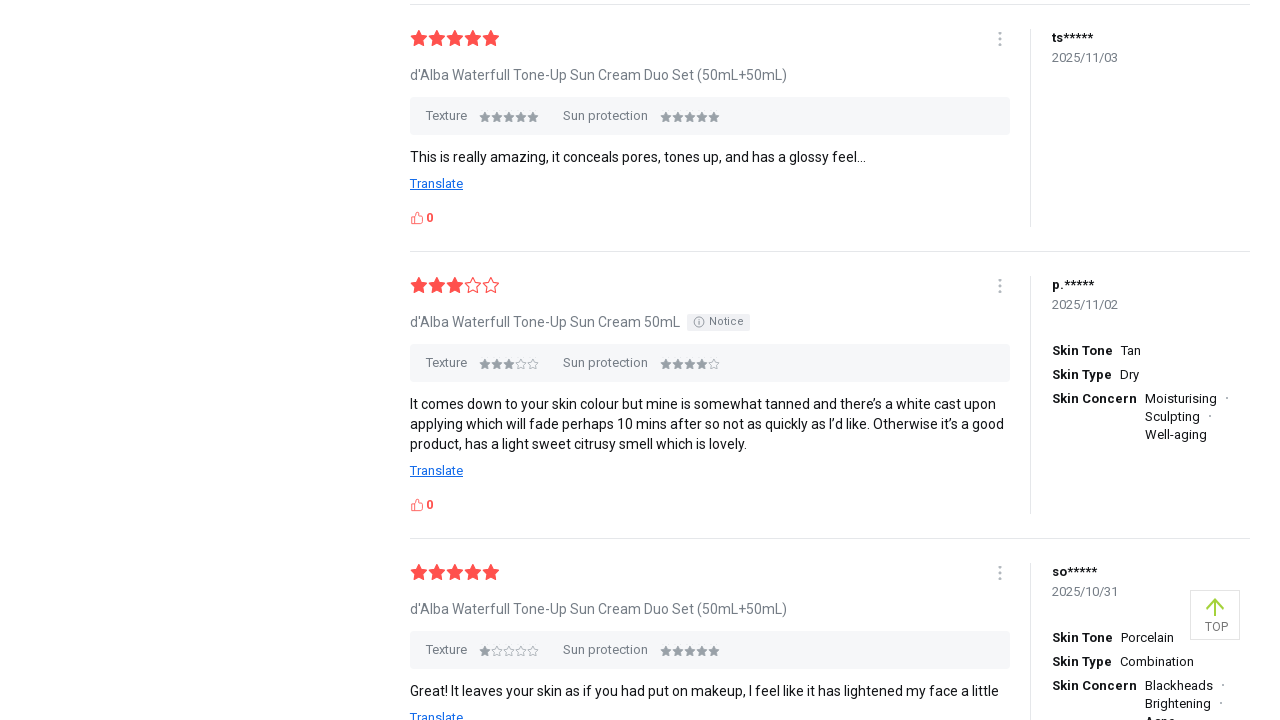

Loaded 170 reviews after 16 clicks
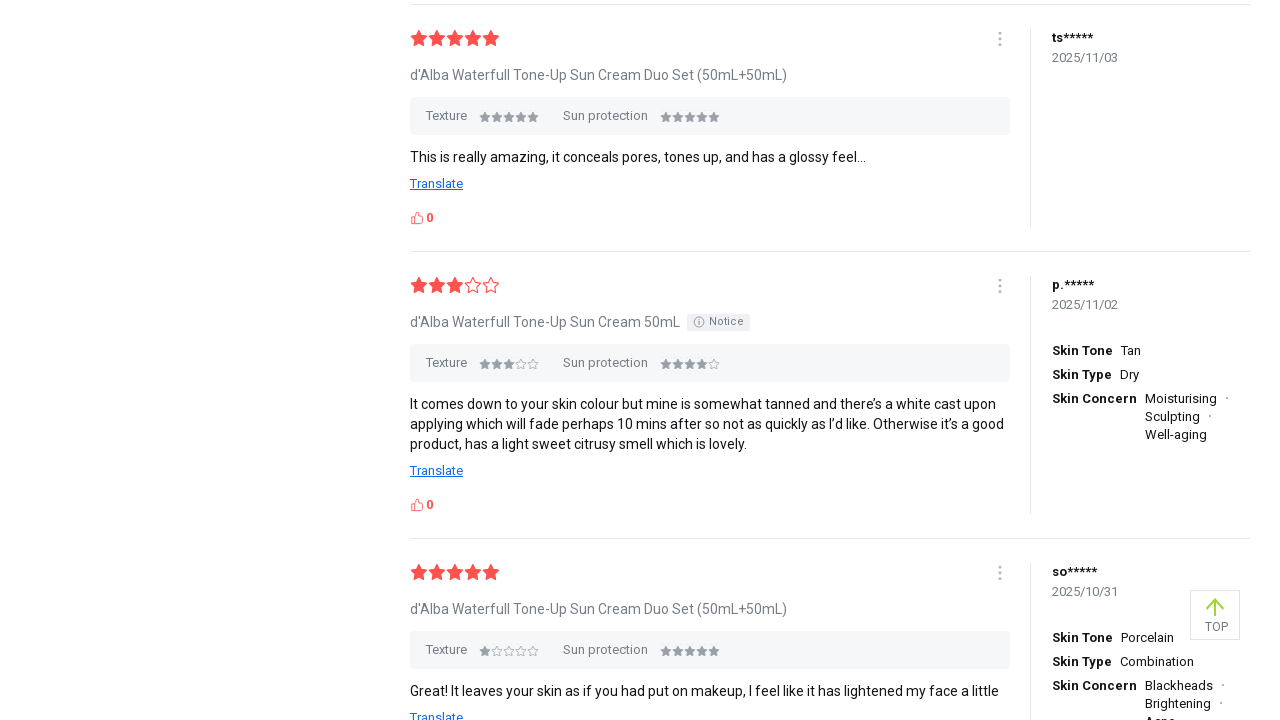

Located the review 'More' button
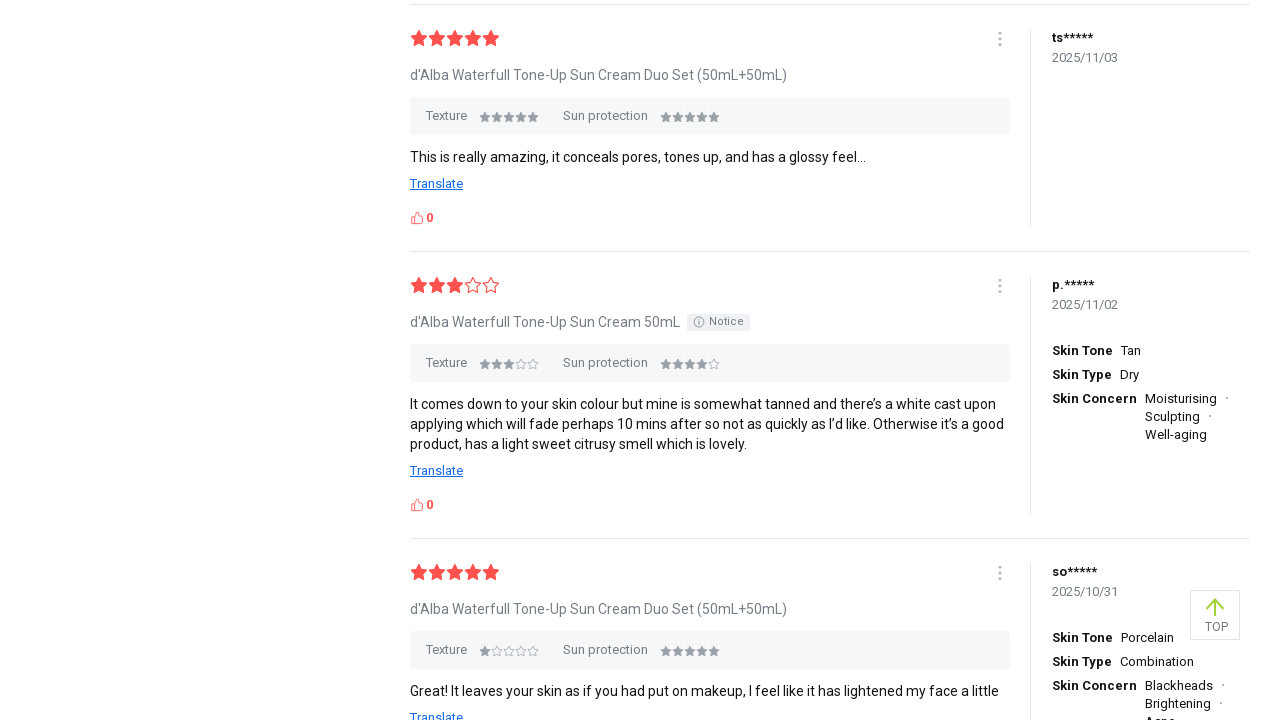

Clicked 'More' button (click #17) at (830, 309) on .review-list-more-btn
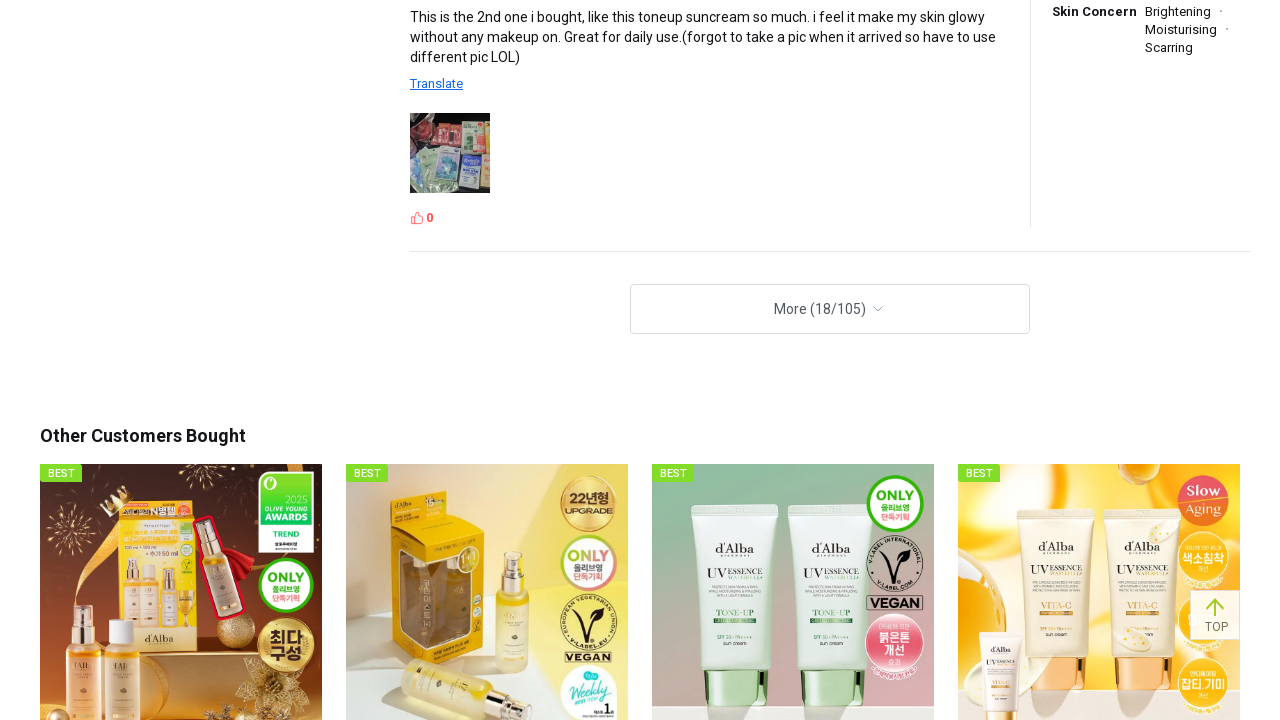

Waited 2 seconds for new reviews to load
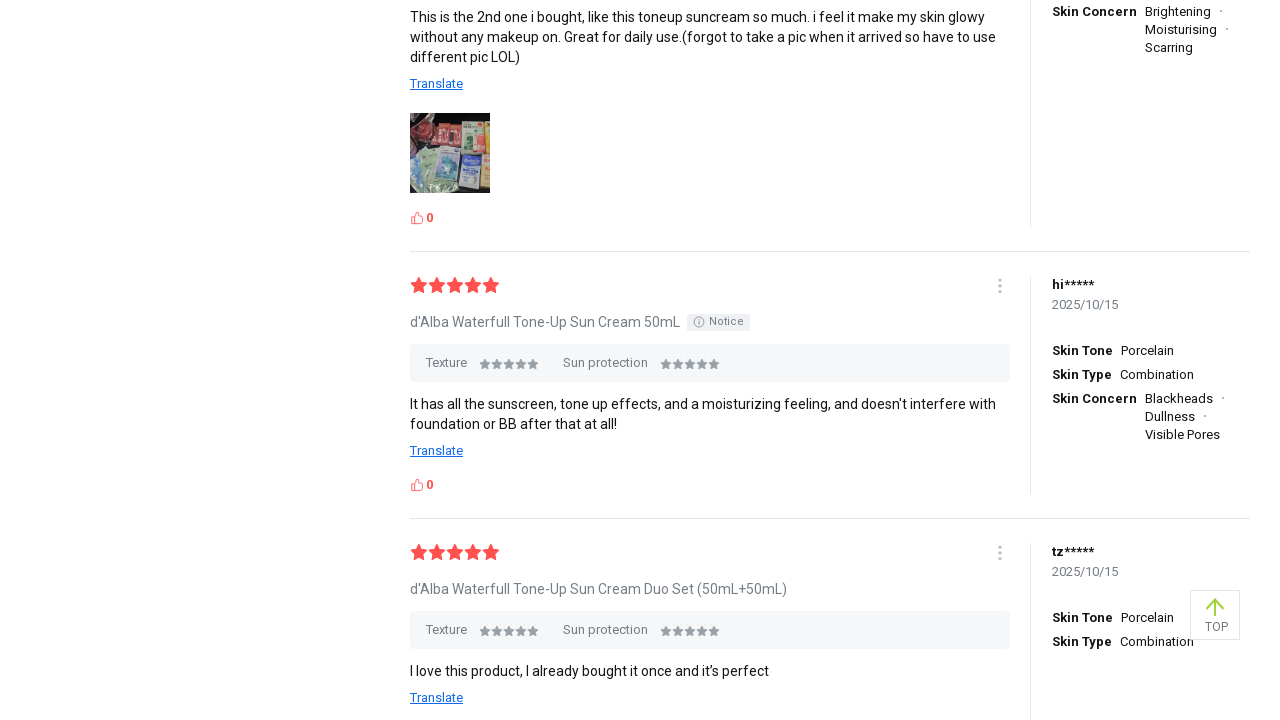

Loaded 180 reviews after 17 clicks
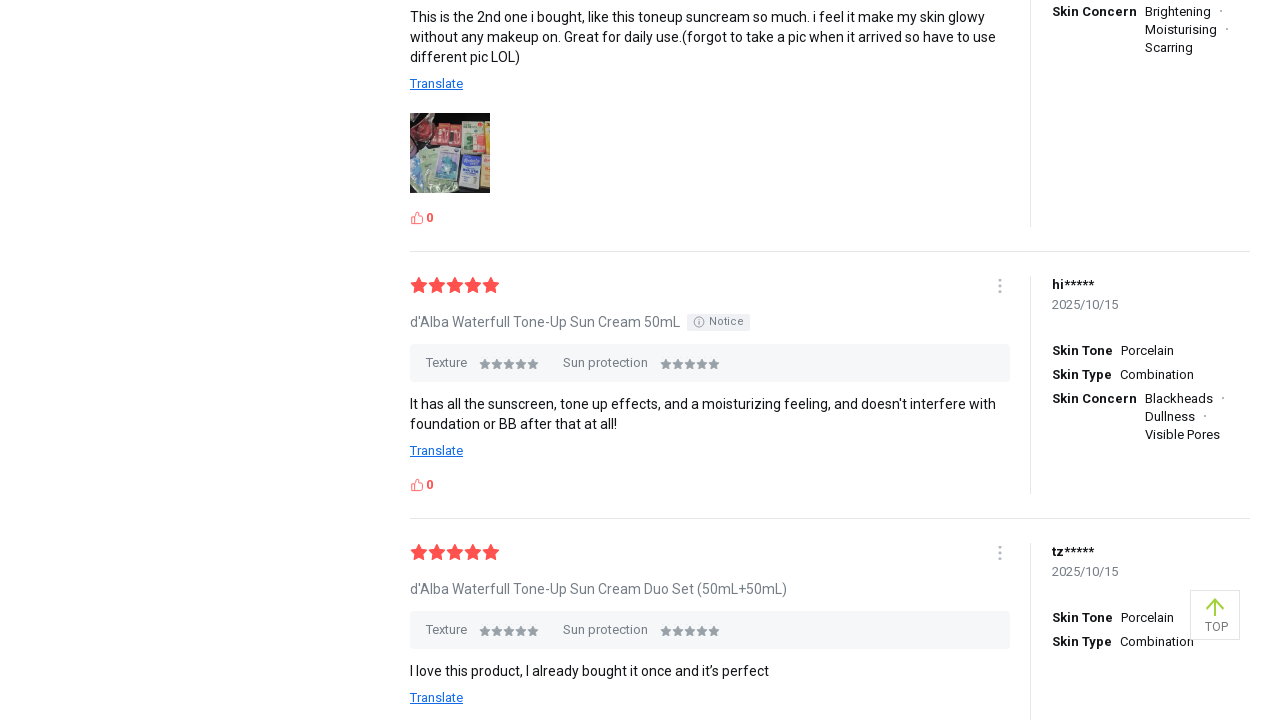

Located the review 'More' button
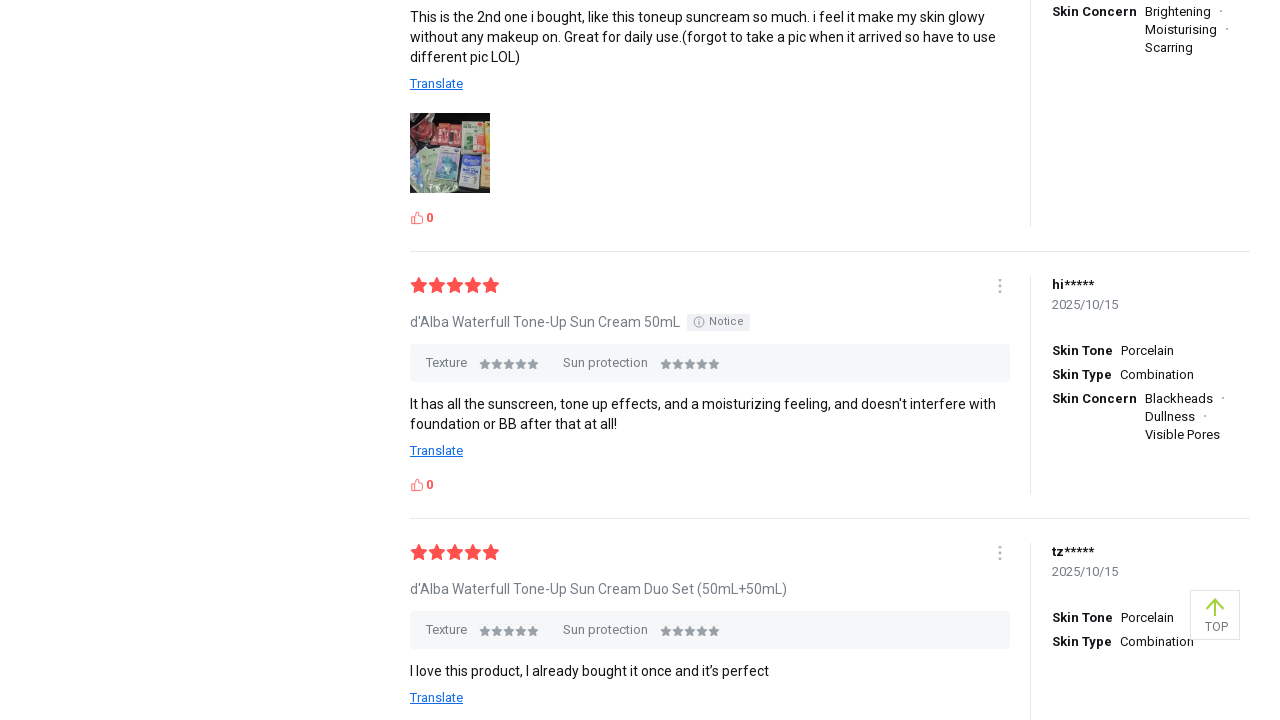

Clicked 'More' button (click #18) at (830, 309) on .review-list-more-btn
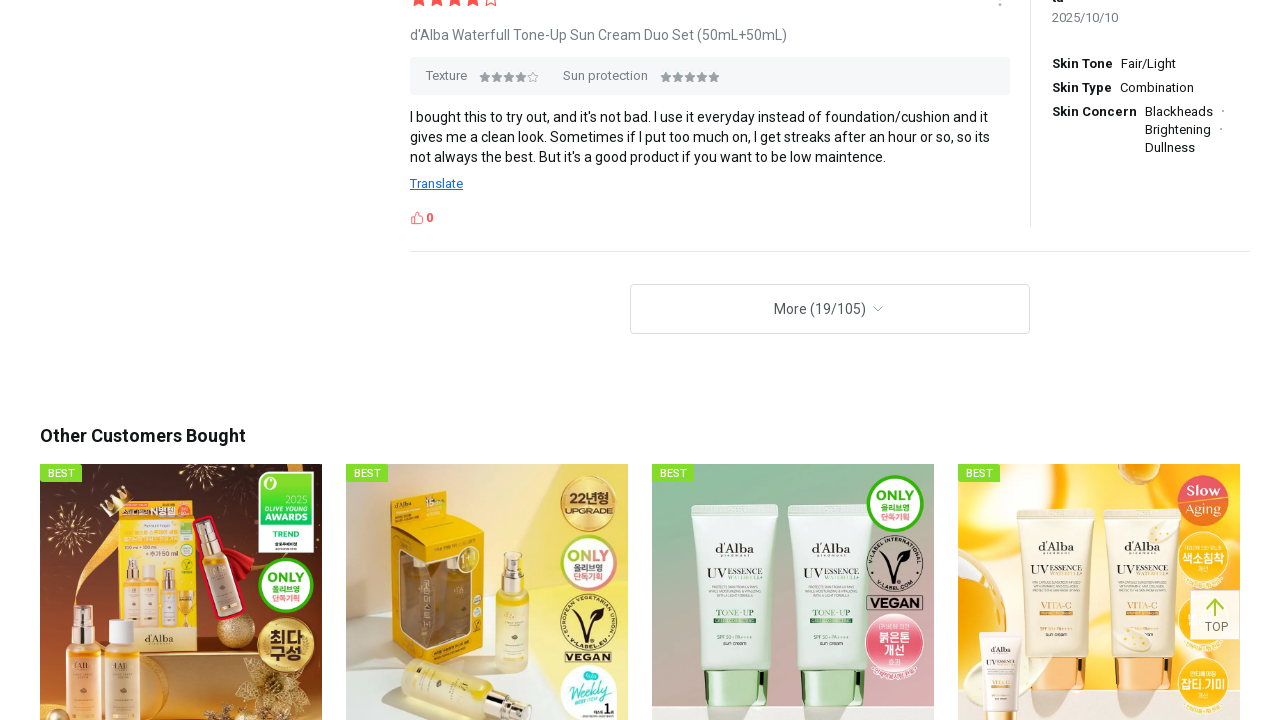

Waited 2 seconds for new reviews to load
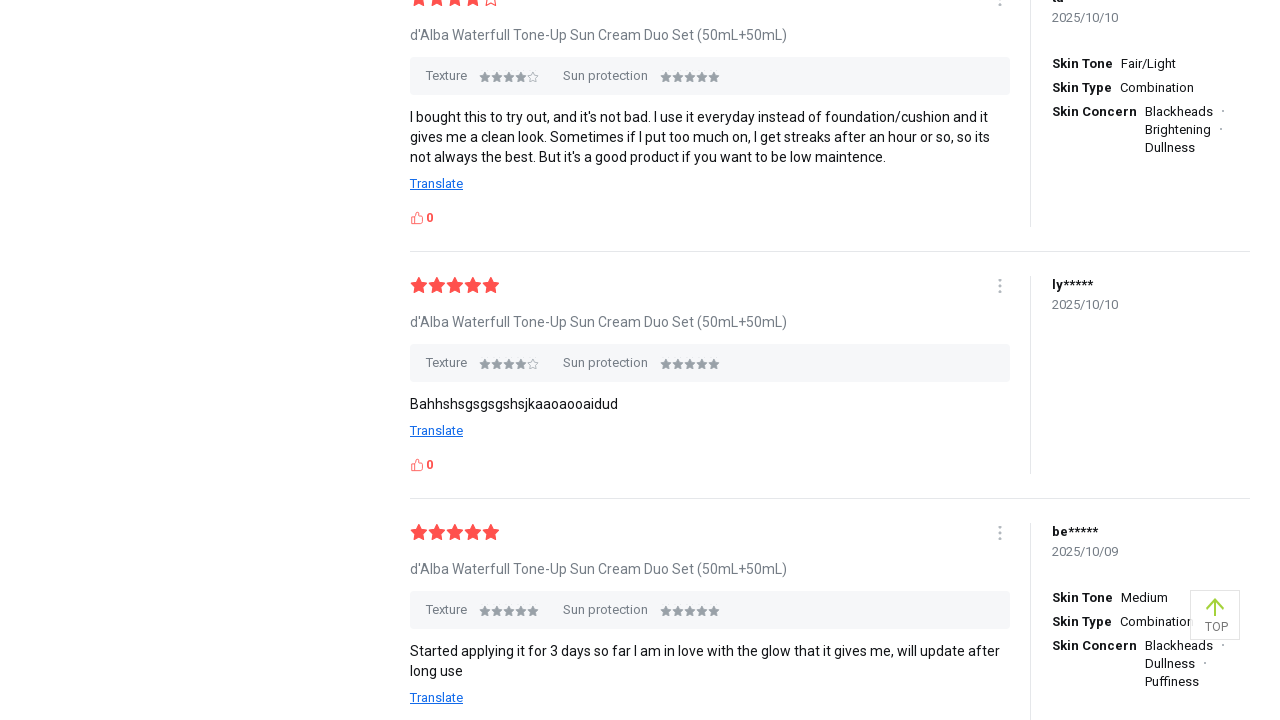

Loaded 190 reviews after 18 clicks
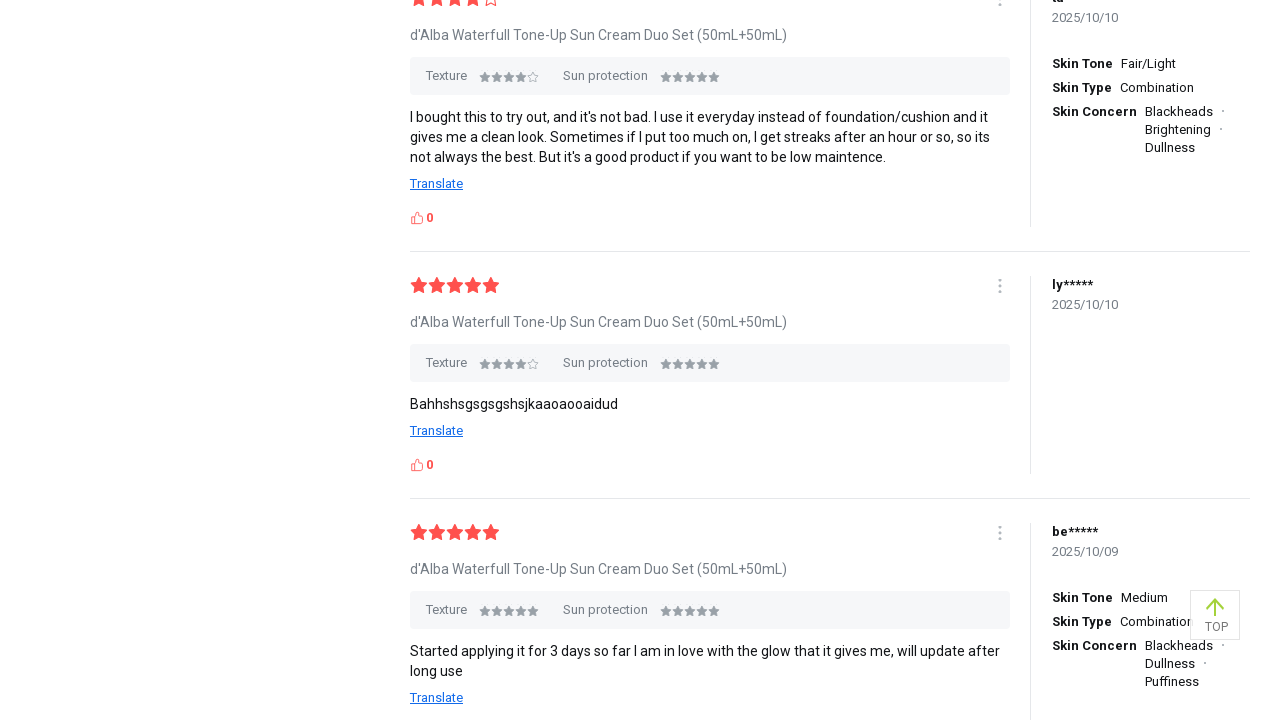

Located the review 'More' button
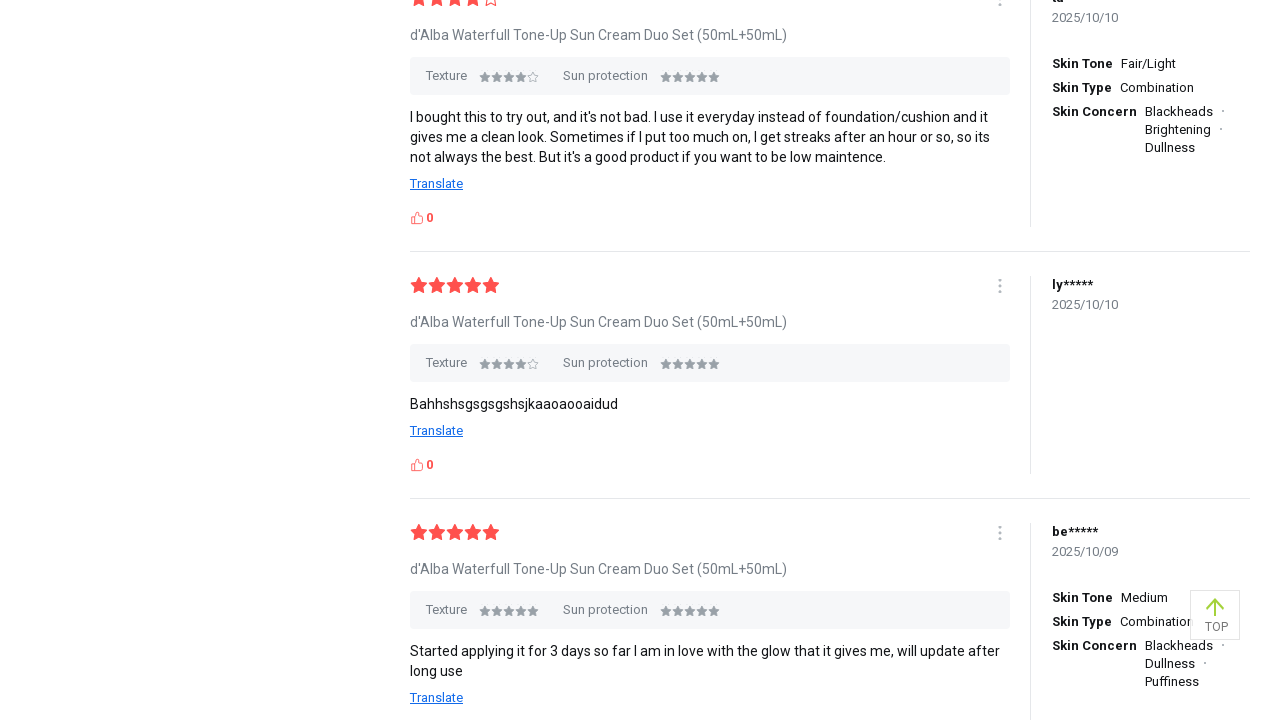

Clicked 'More' button (click #19) at (830, 309) on .review-list-more-btn
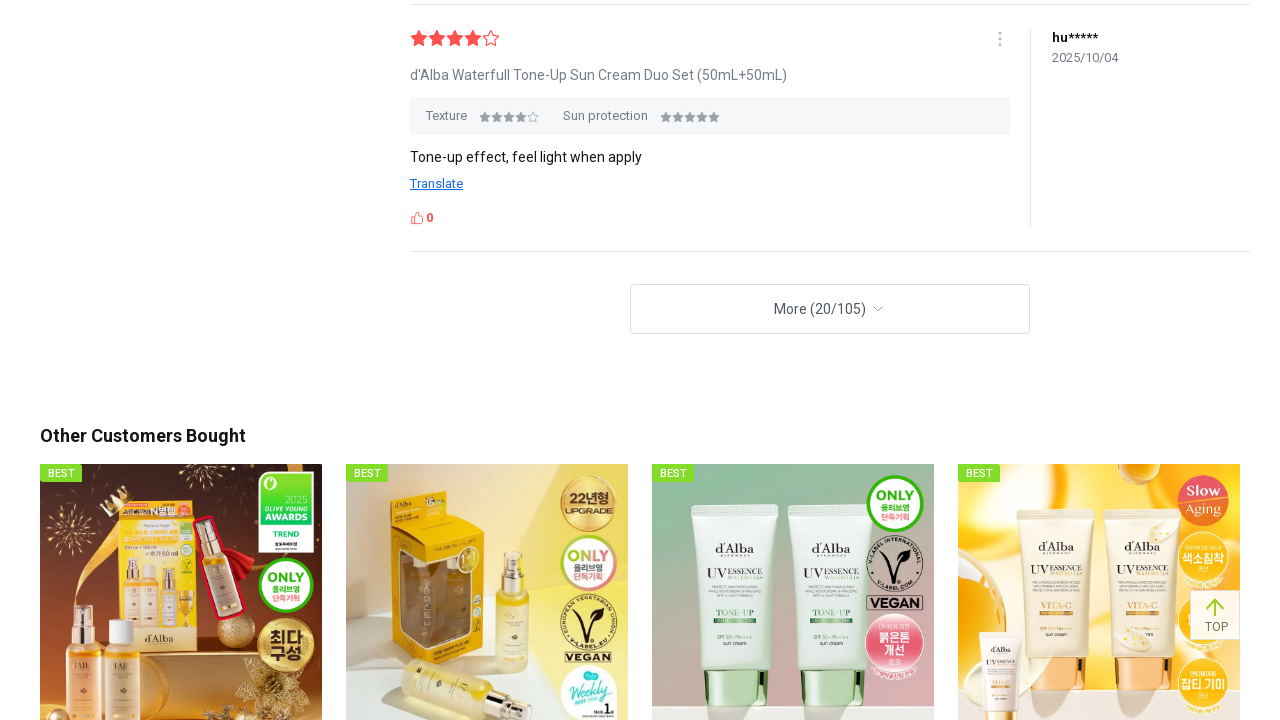

Waited 2 seconds for new reviews to load
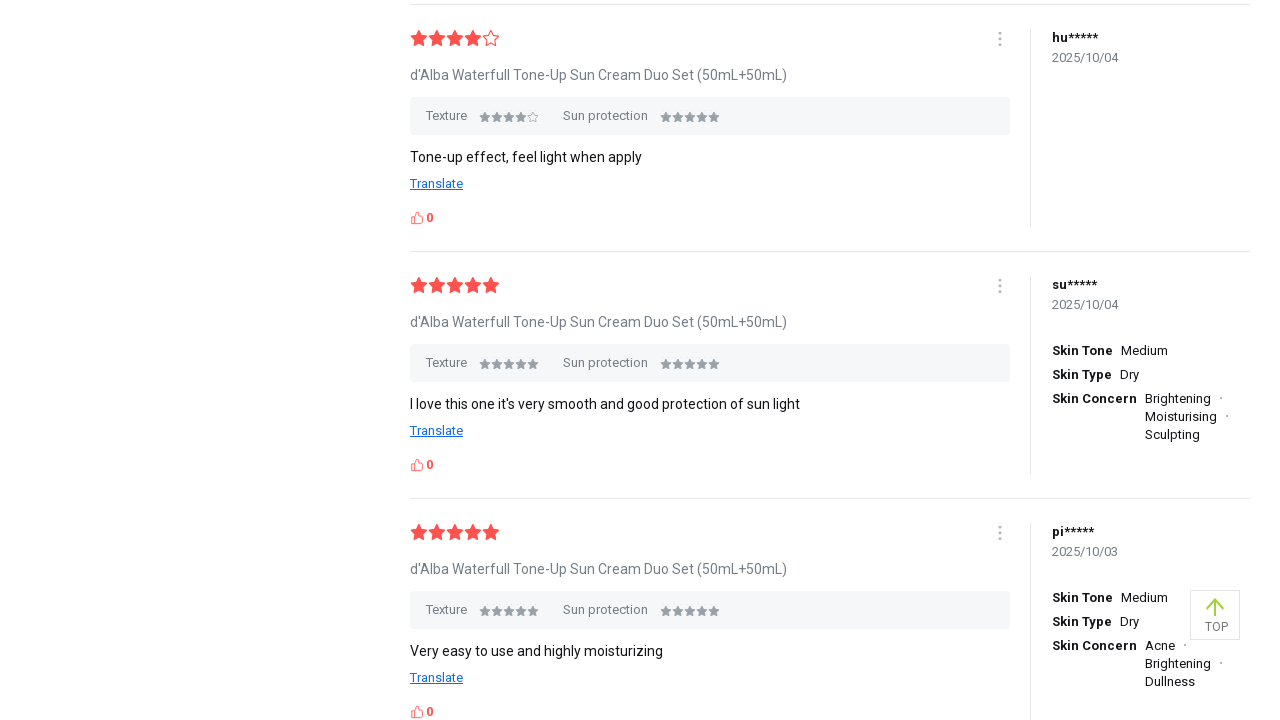

Loaded 200 reviews after 19 clicks
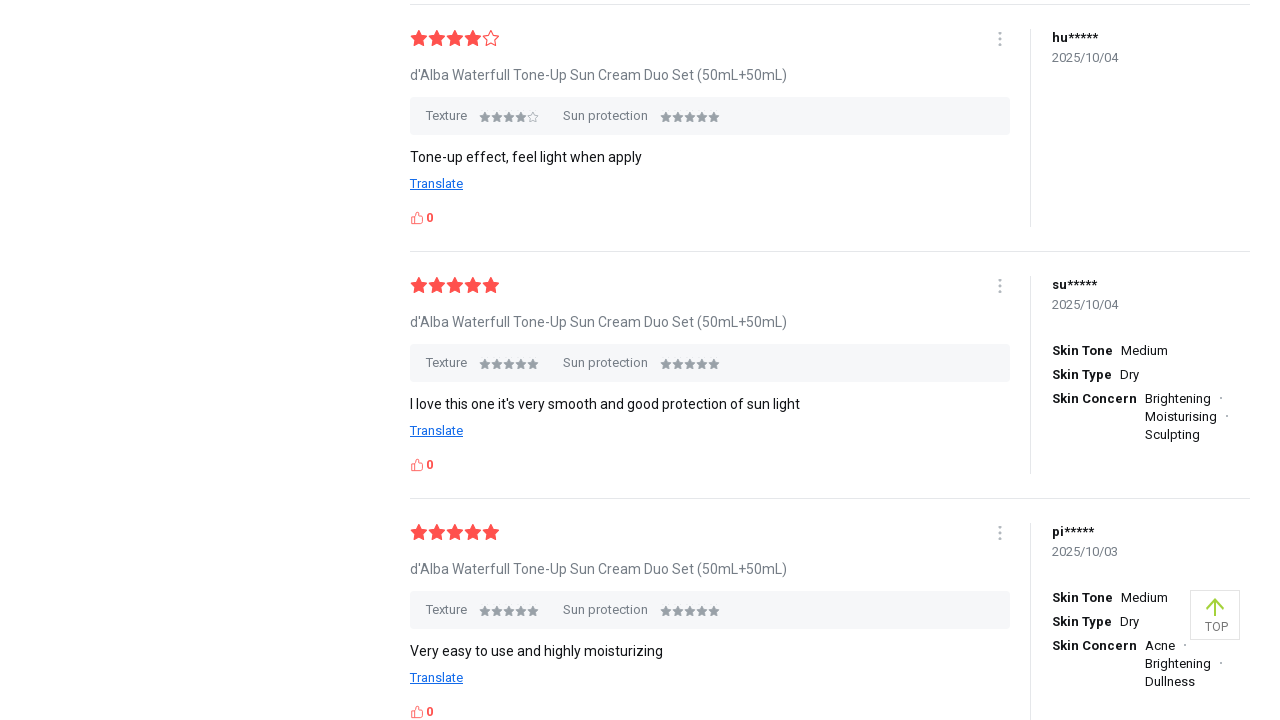

Located the review 'More' button
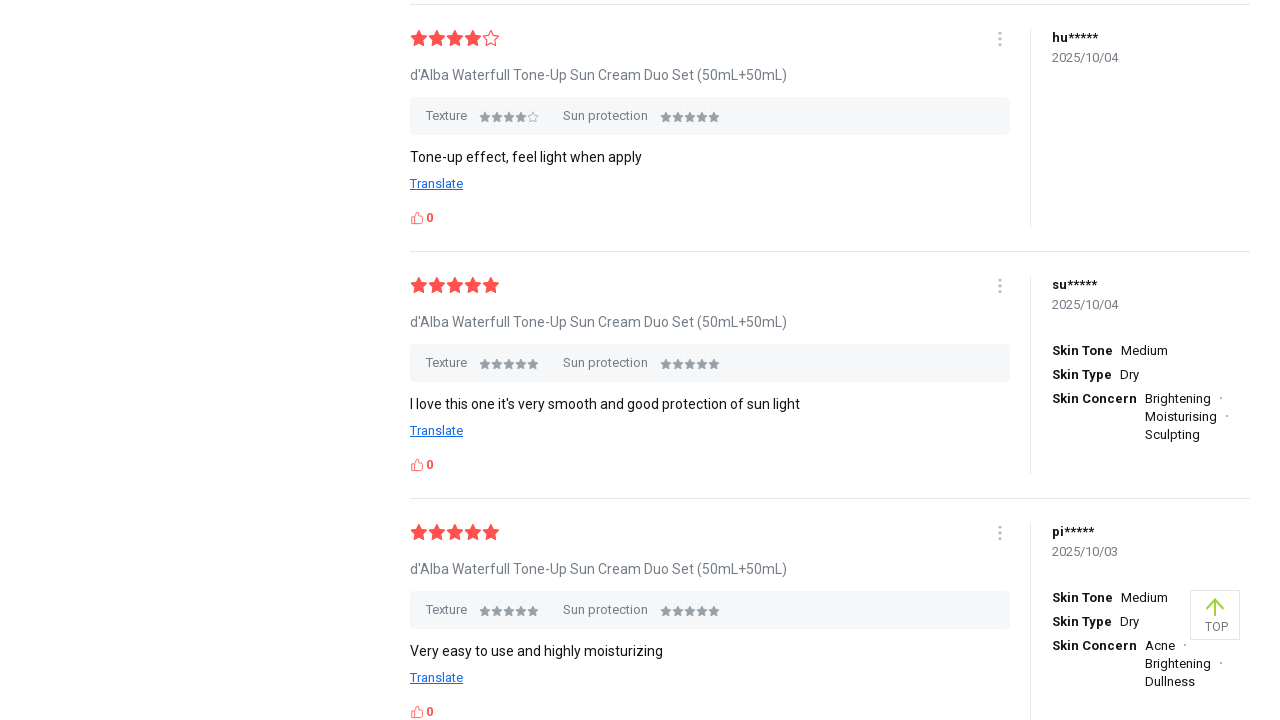

Clicked 'More' button (click #20) at (830, 309) on .review-list-more-btn
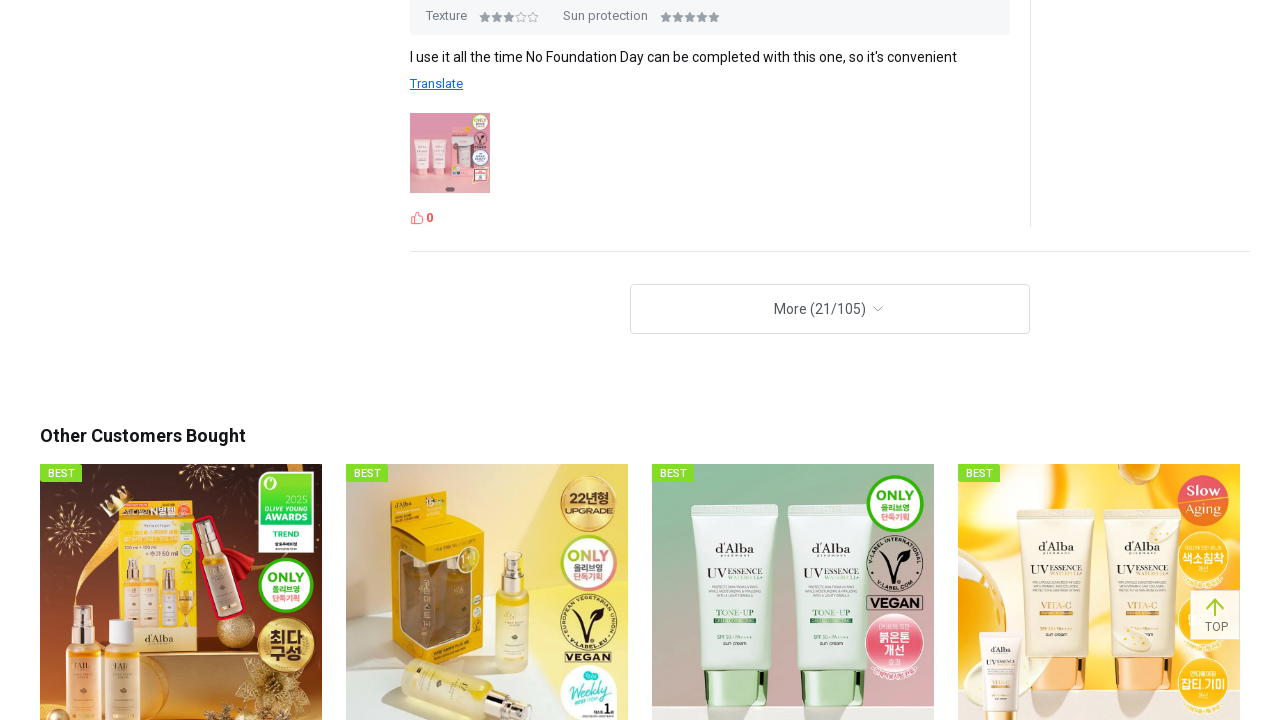

Waited 2 seconds for new reviews to load
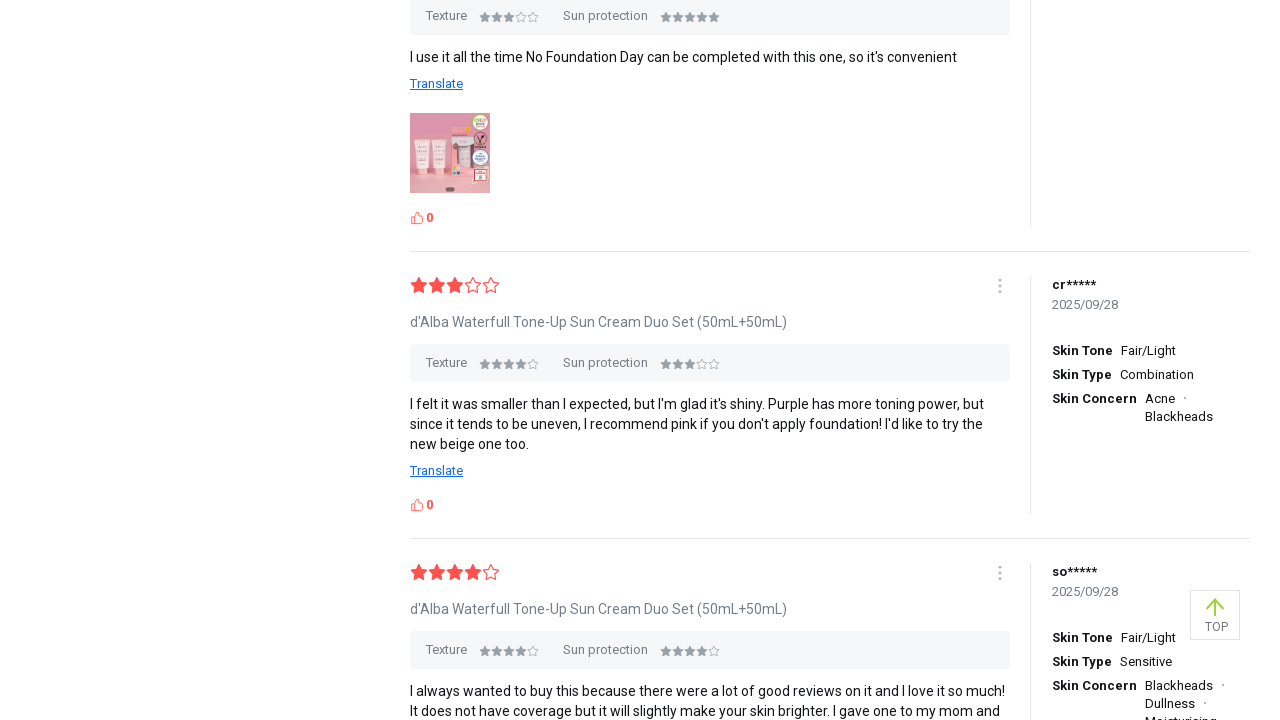

Loaded 210 reviews after 20 clicks
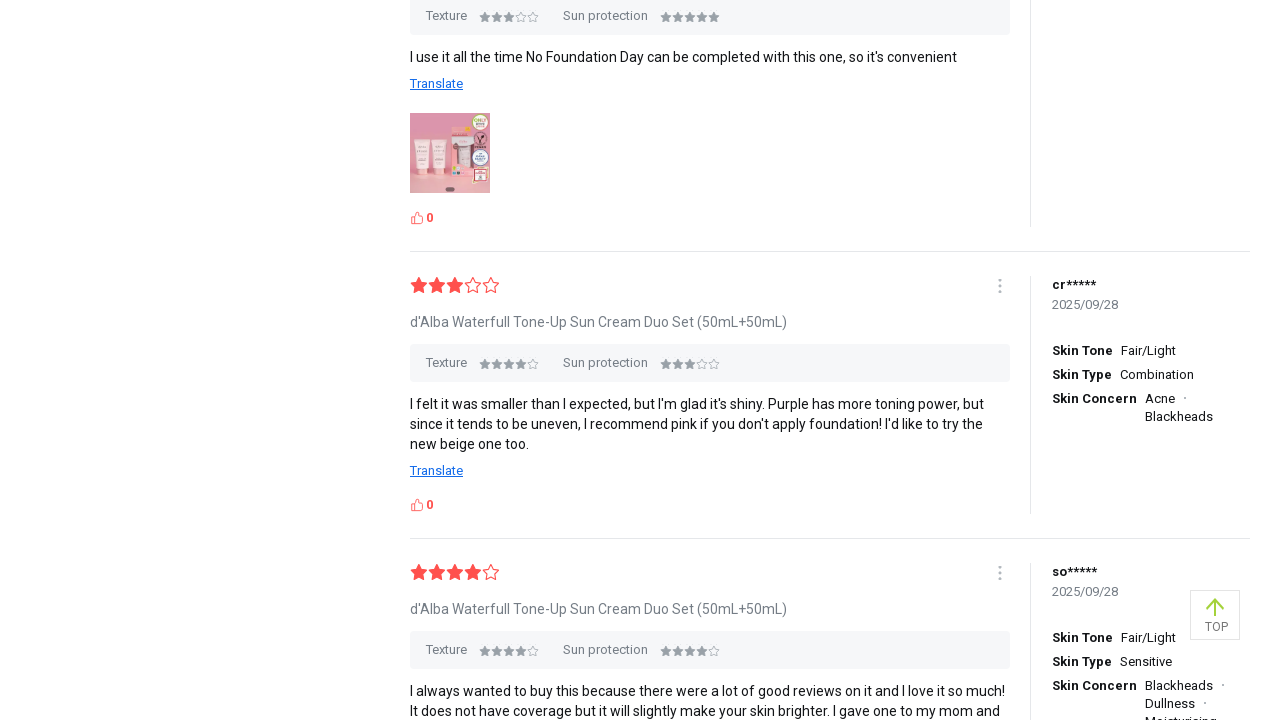

Verified that product review elements are present on the page
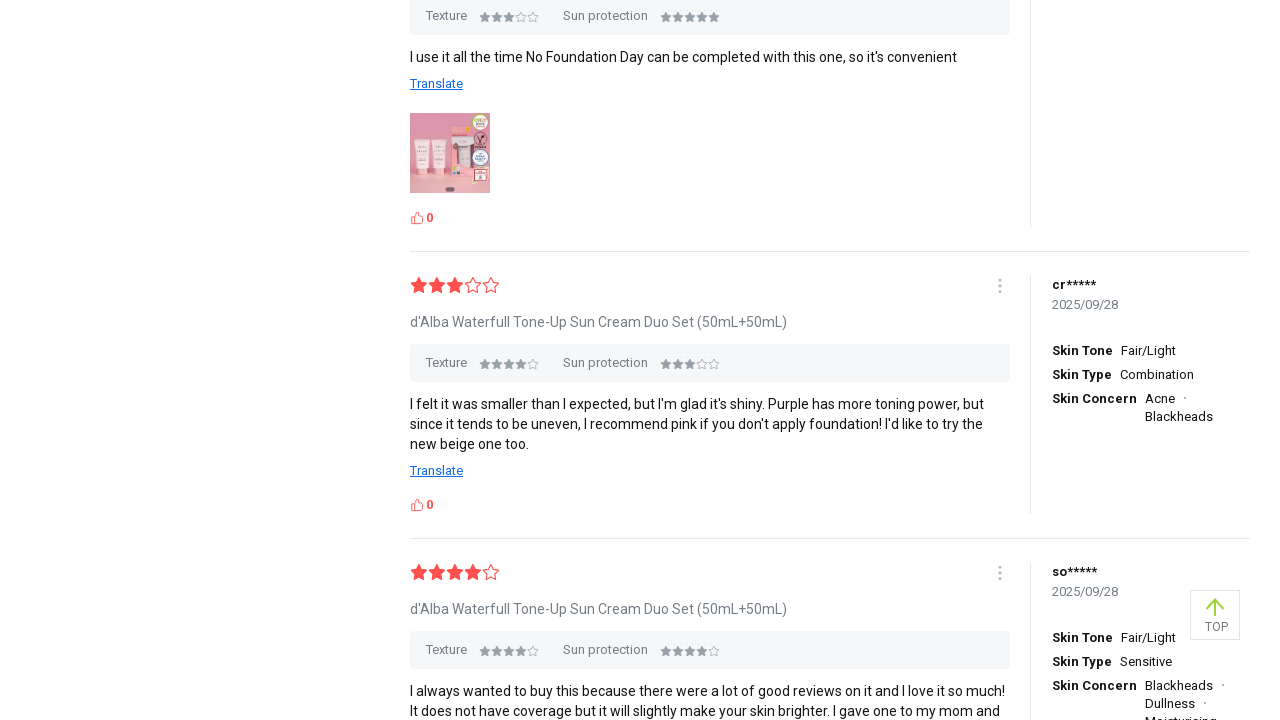

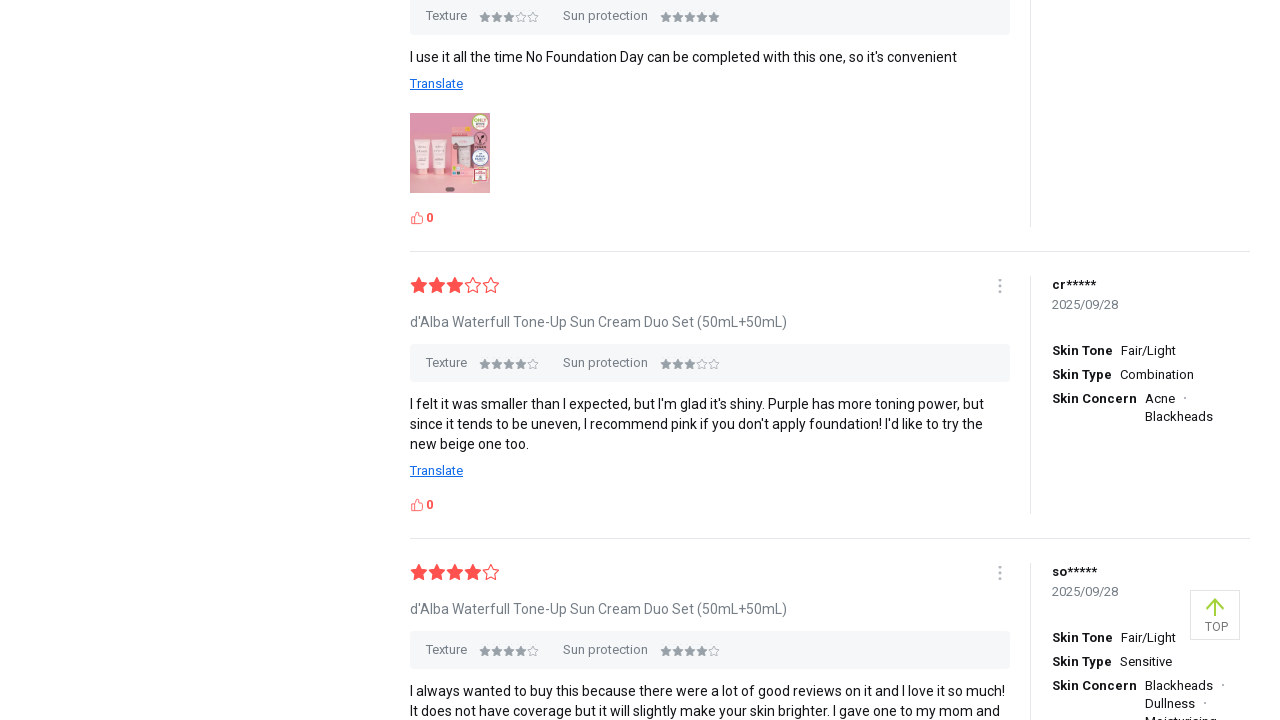